Navigates to the 99 Bottles of Beer lyrics page, clicks on the lyrics submenu link, and reads all 100 paragraph elements containing the song lyrics to verify the complete text.

Starting URL: http://www.99-bottles-of-beer.net/lyrics.html

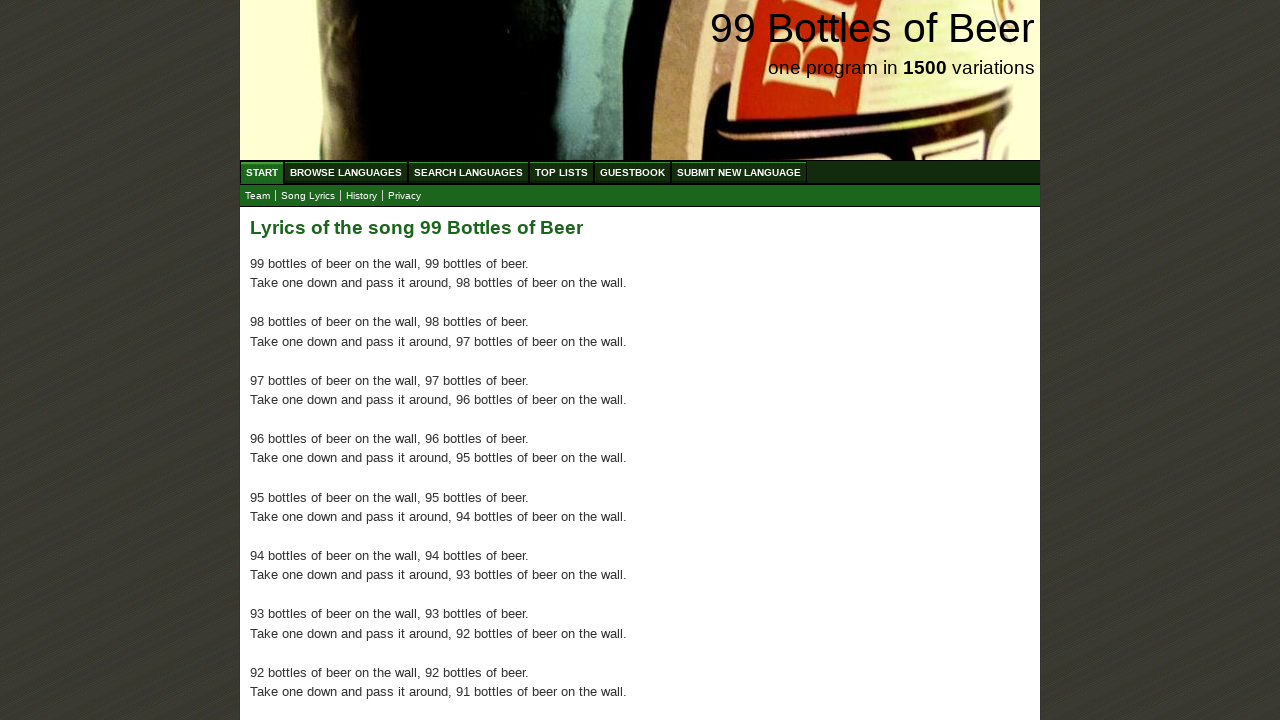

Clicked on the lyrics submenu link at (308, 196) on xpath=//body/div[@id='wrap']/div[@id='navigation']/ul[@id='submenu']/li/a[@href=
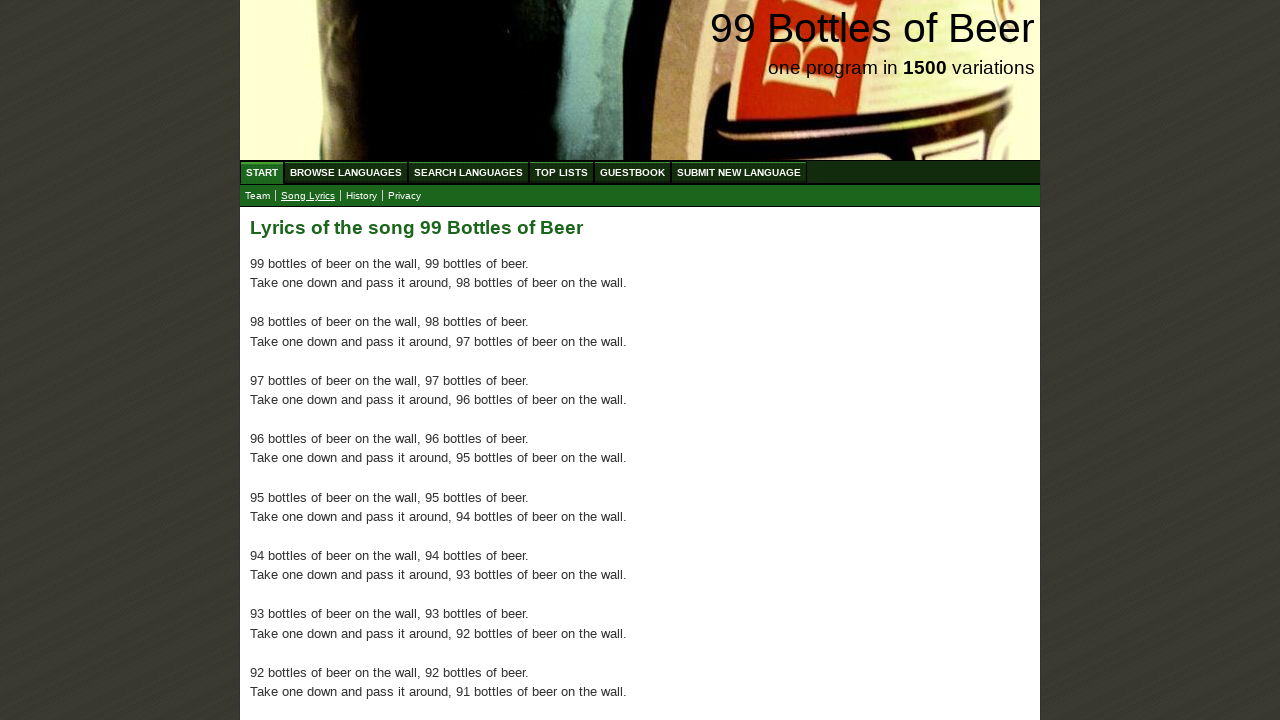

Lyrics paragraphs loaded successfully
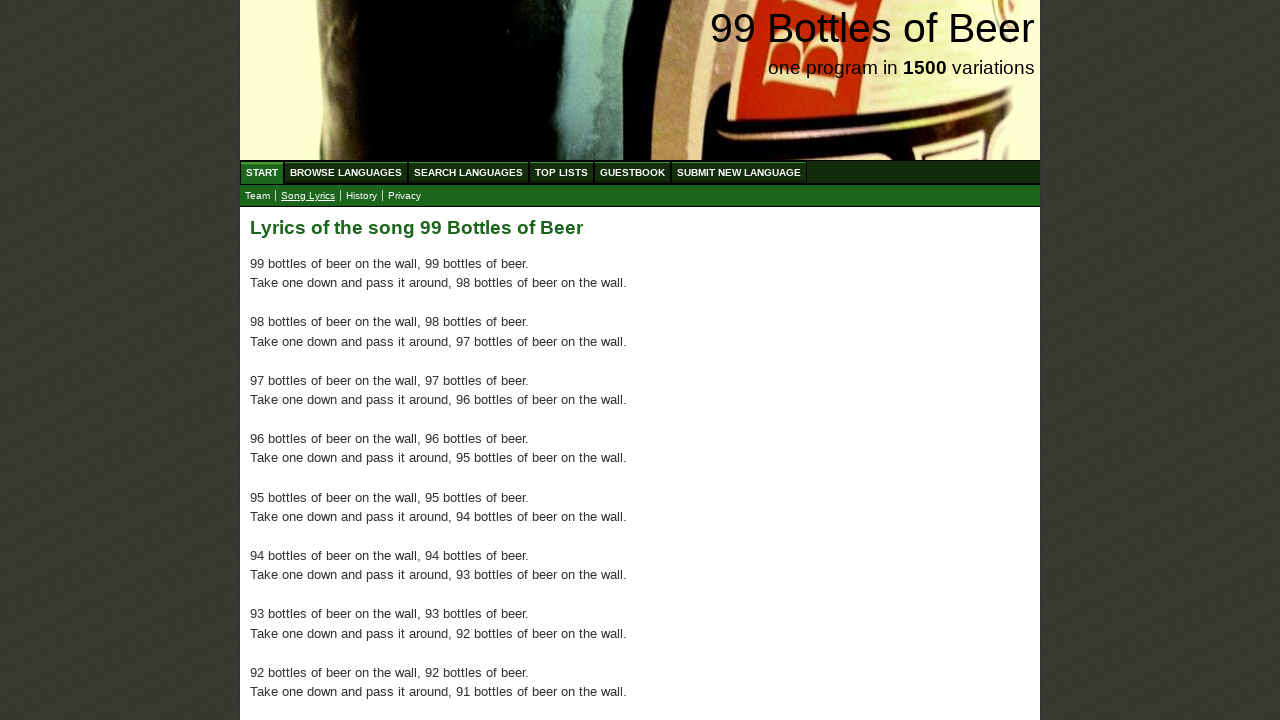

Retrieved all 100 lyrics paragraphs
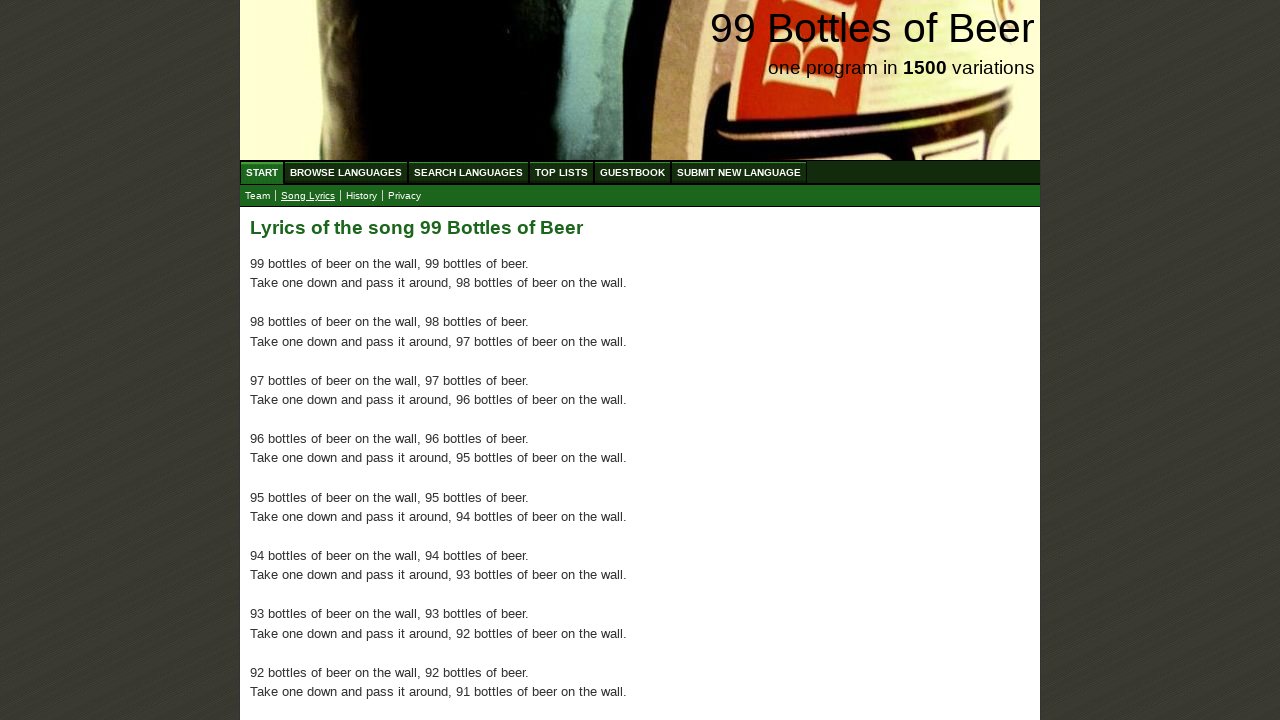

Verified paragraph 1 contains lyrics text: '99 bottles of beer on the wall, 99 bottles of beer...'
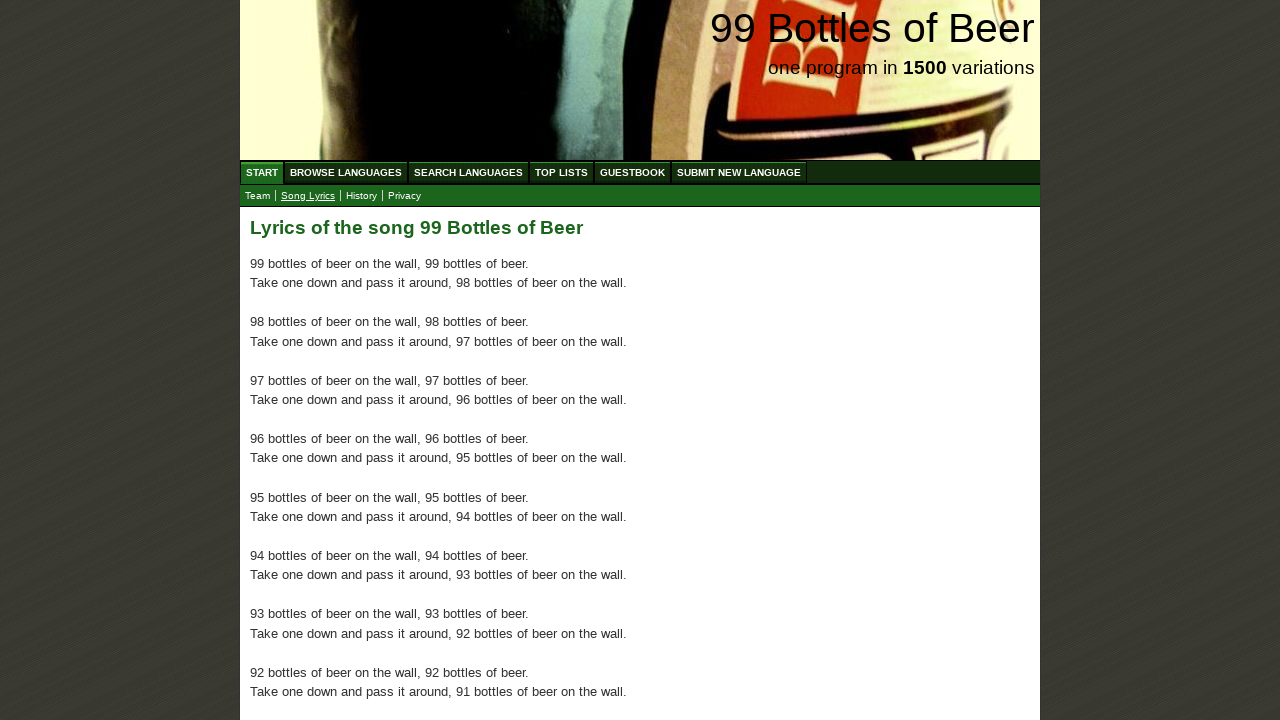

Verified paragraph 2 contains lyrics text: '98 bottles of beer on the wall, 98 bottles of beer...'
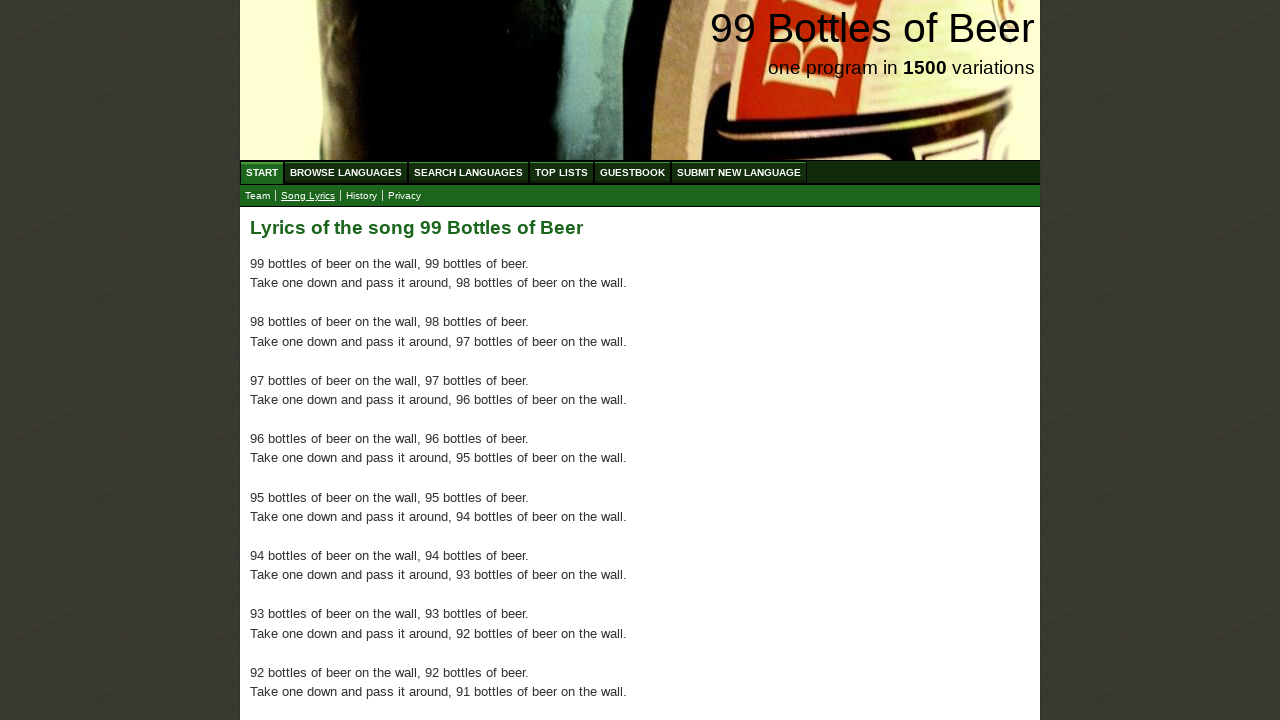

Verified paragraph 3 contains lyrics text: '97 bottles of beer on the wall, 97 bottles of beer...'
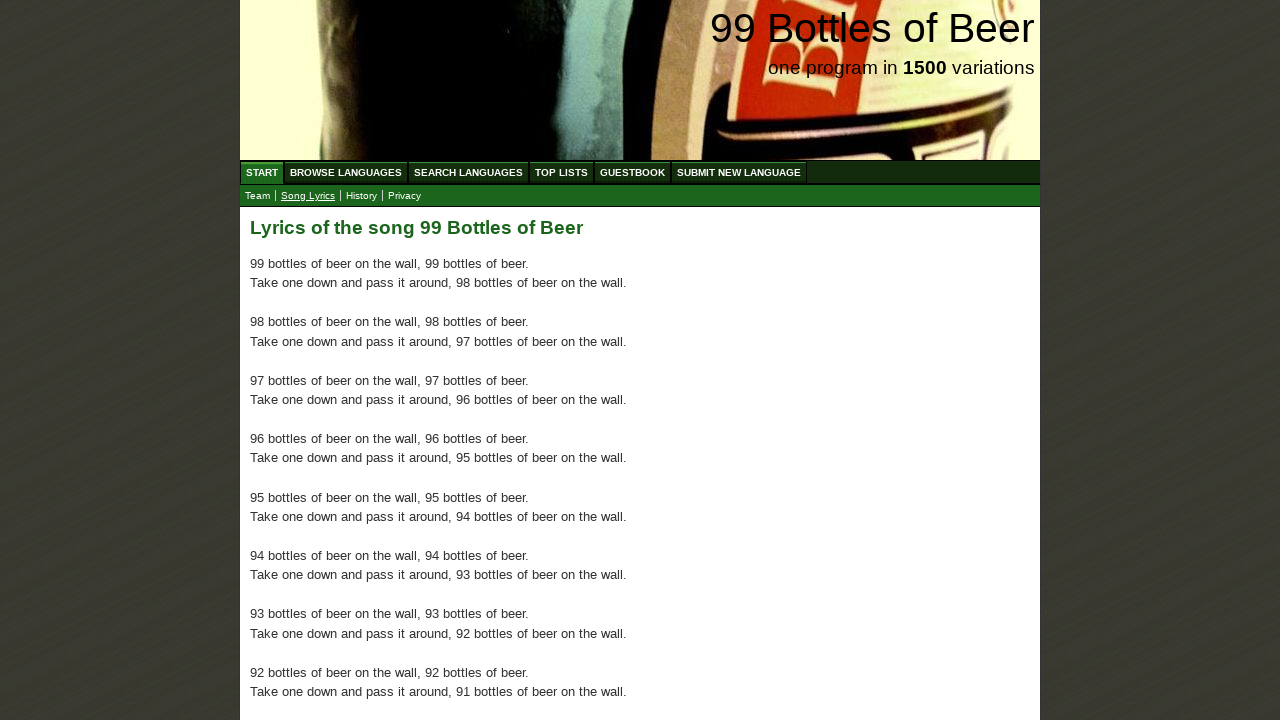

Verified paragraph 4 contains lyrics text: '96 bottles of beer on the wall, 96 bottles of beer...'
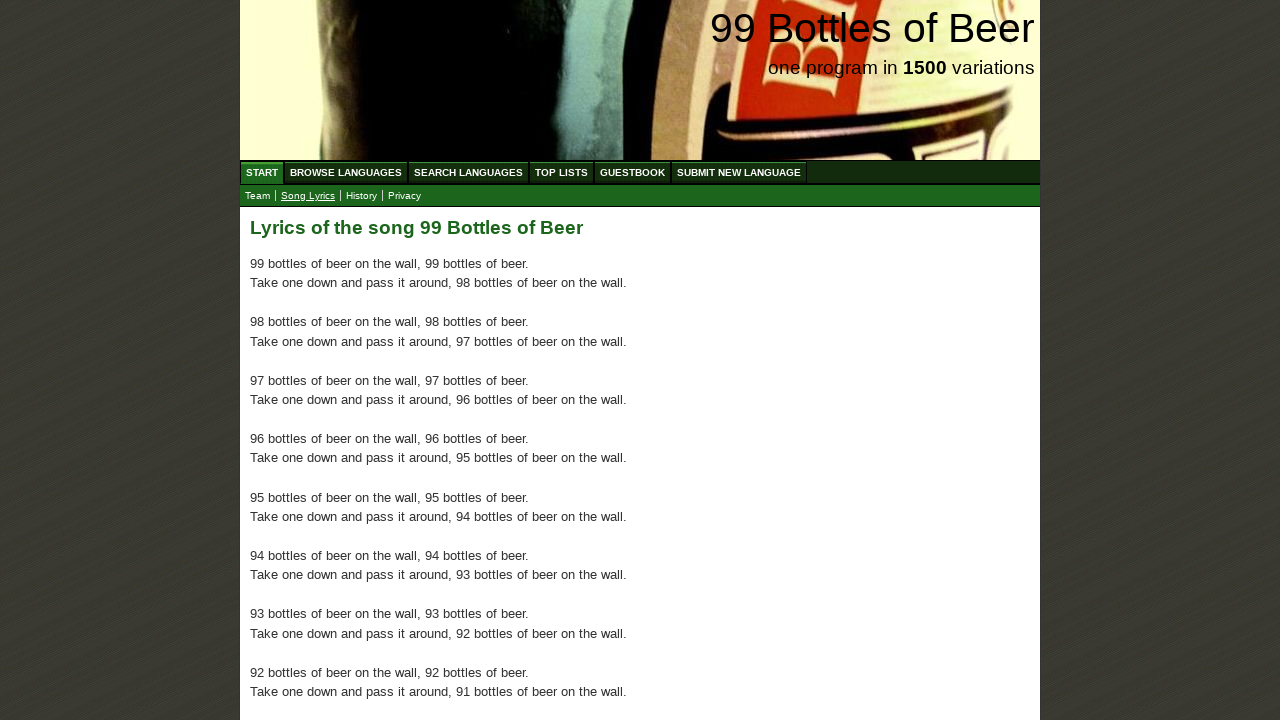

Verified paragraph 5 contains lyrics text: '95 bottles of beer on the wall, 95 bottles of beer...'
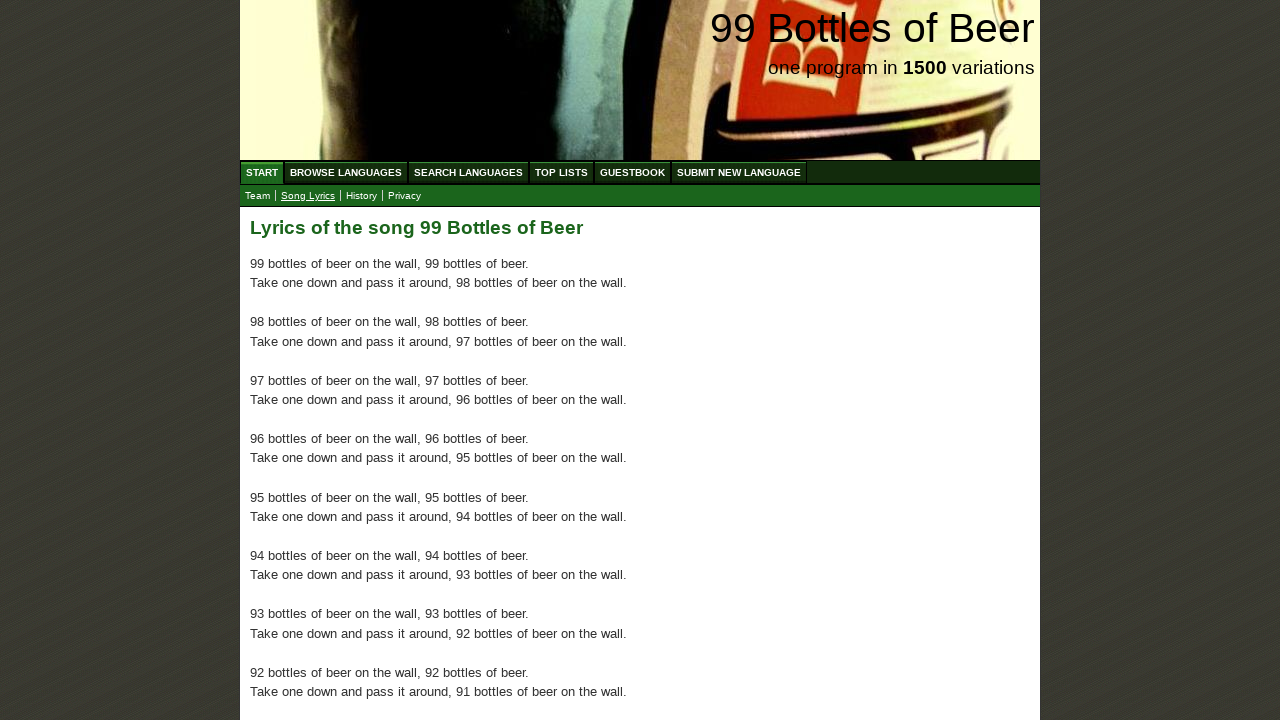

Verified paragraph 6 contains lyrics text: '94 bottles of beer on the wall, 94 bottles of beer...'
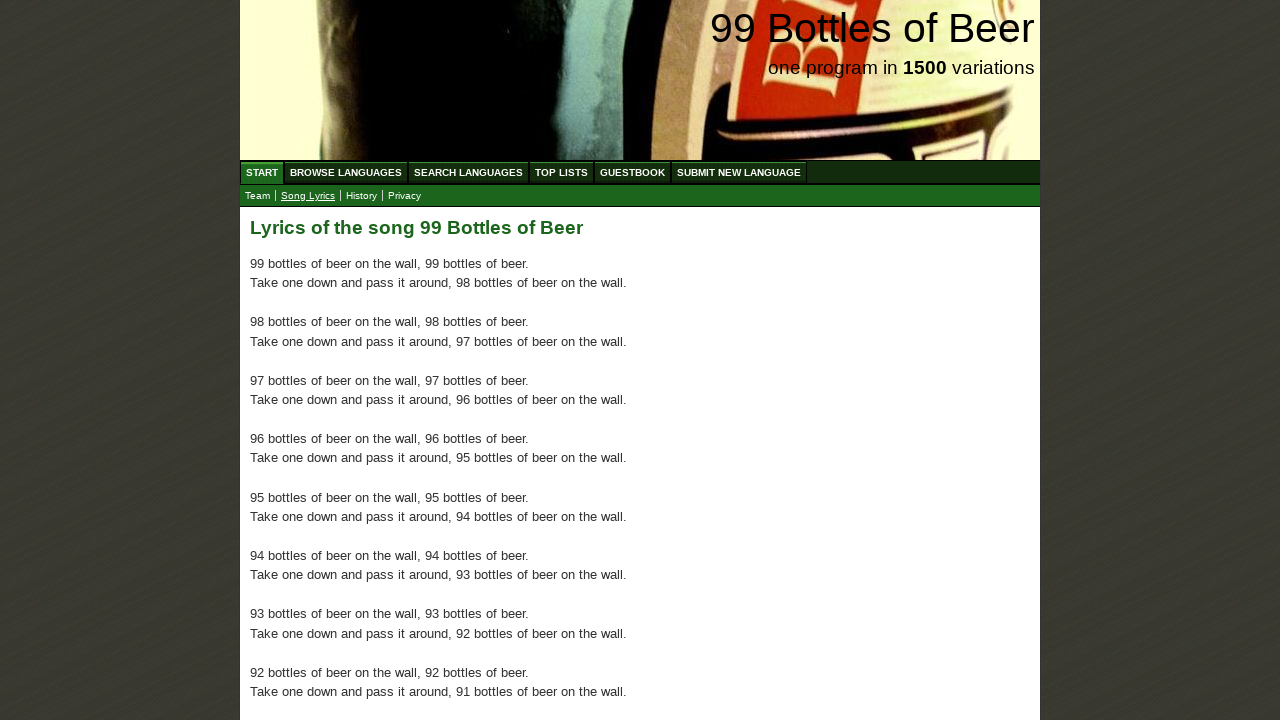

Verified paragraph 7 contains lyrics text: '93 bottles of beer on the wall, 93 bottles of beer...'
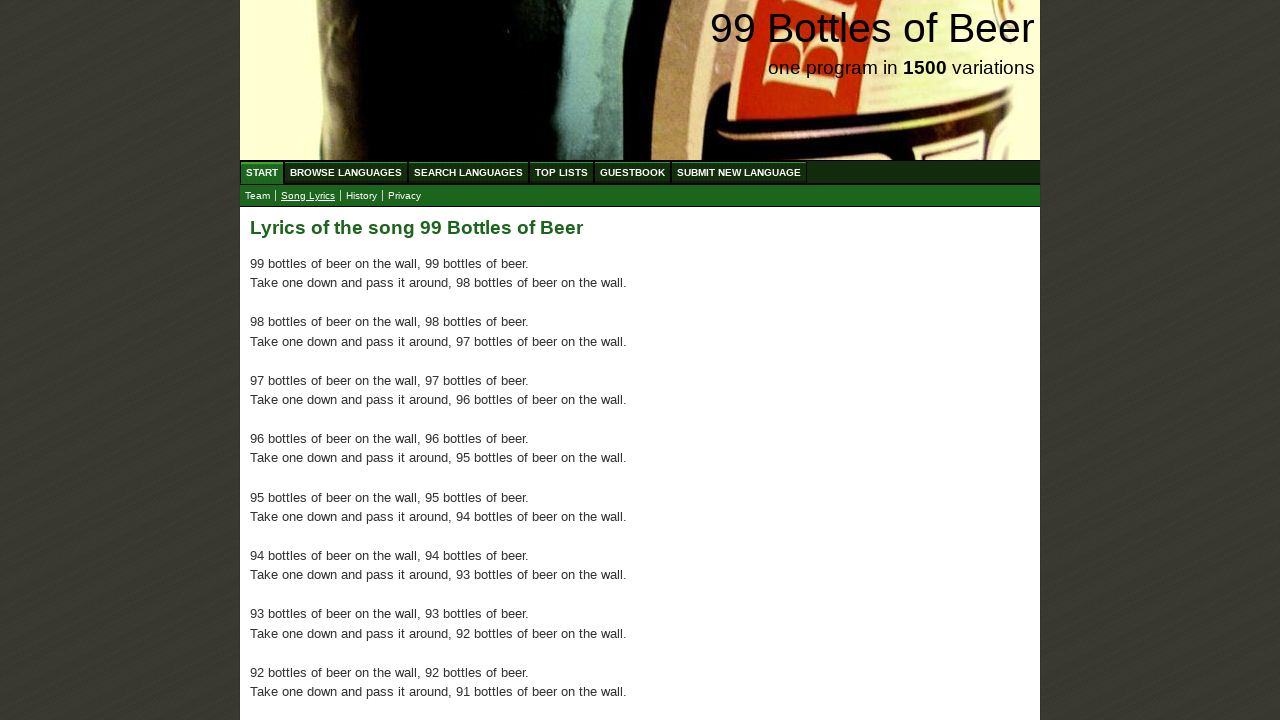

Verified paragraph 8 contains lyrics text: '92 bottles of beer on the wall, 92 bottles of beer...'
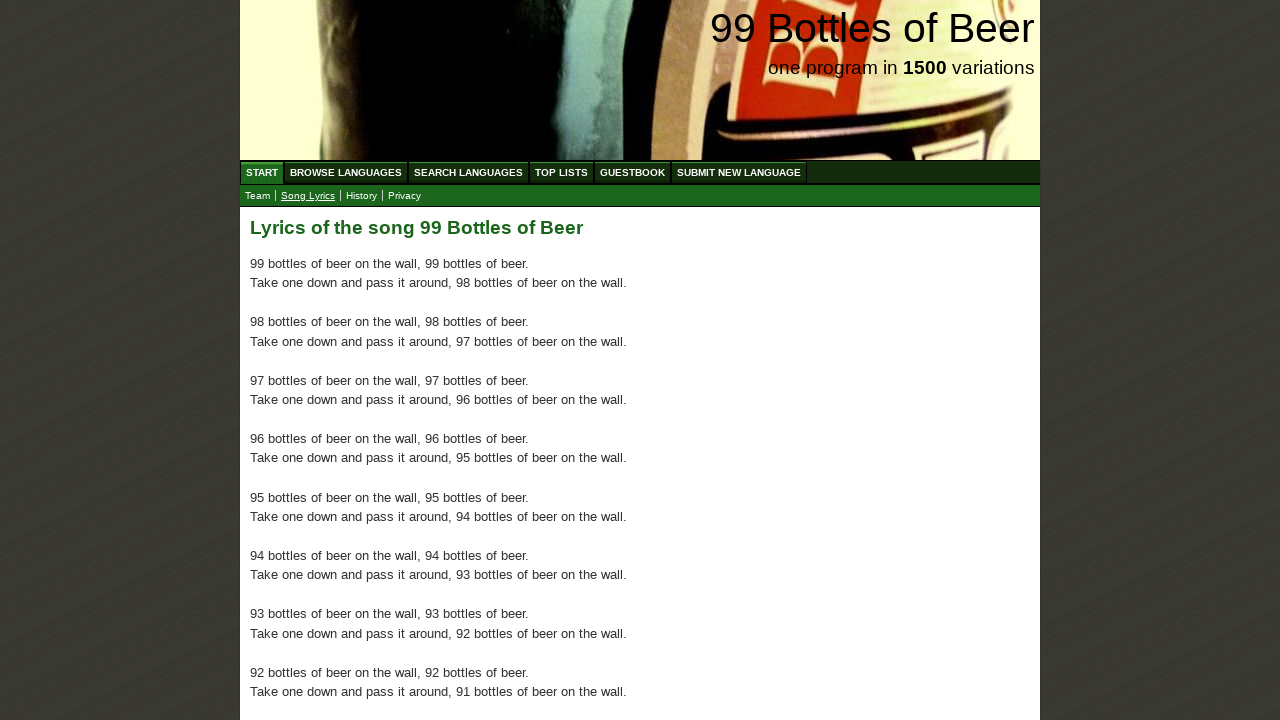

Verified paragraph 9 contains lyrics text: '91 bottles of beer on the wall, 91 bottles of beer...'
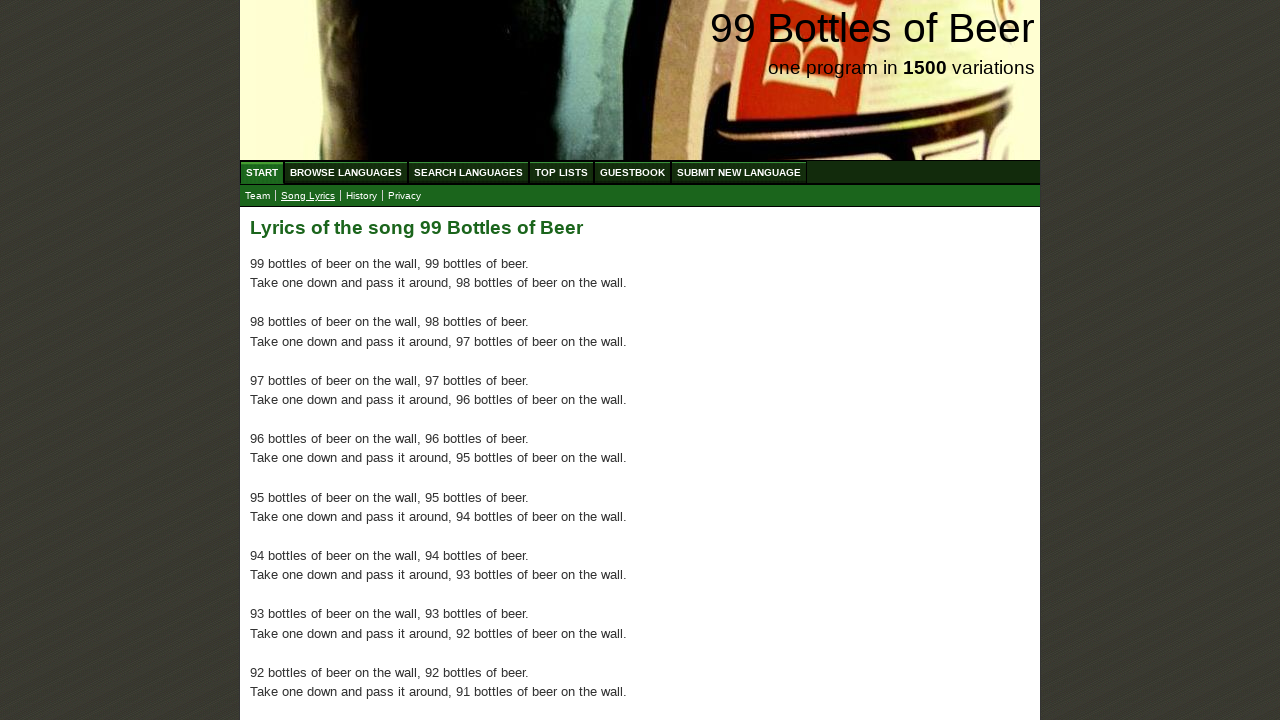

Verified paragraph 10 contains lyrics text: '90 bottles of beer on the wall, 90 bottles of beer...'
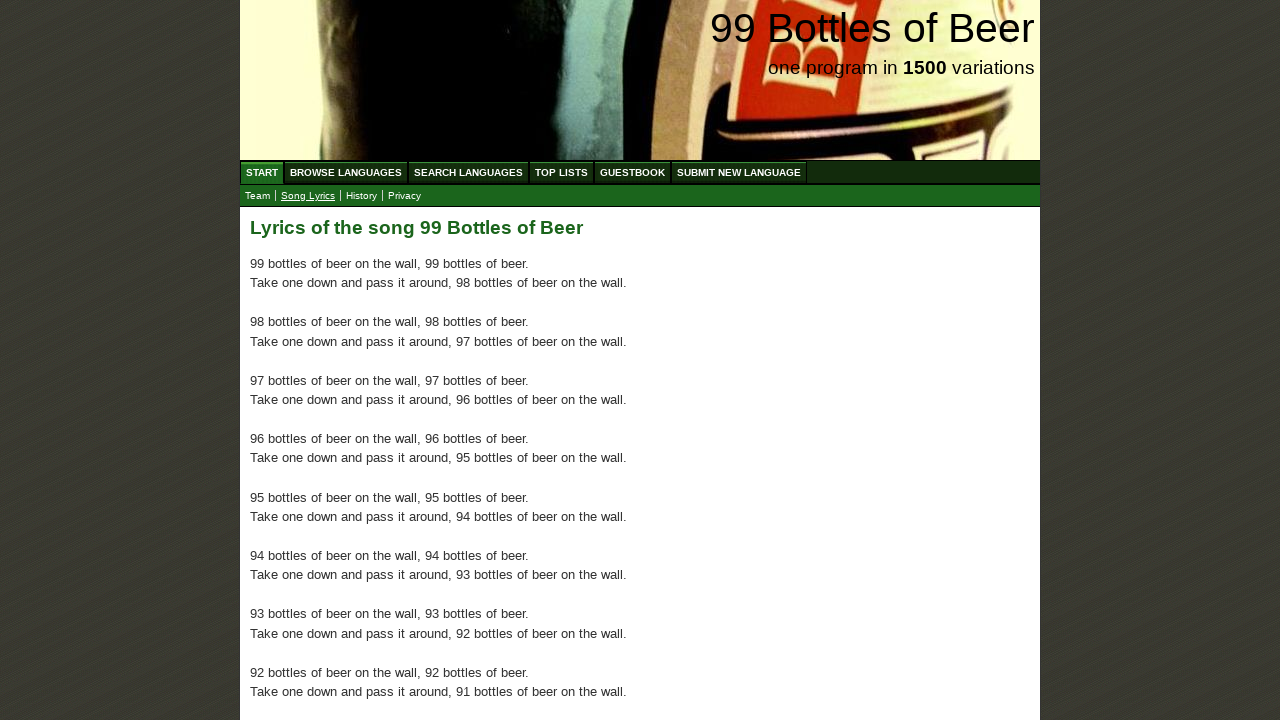

Verified paragraph 11 contains lyrics text: '89 bottles of beer on the wall, 89 bottles of beer...'
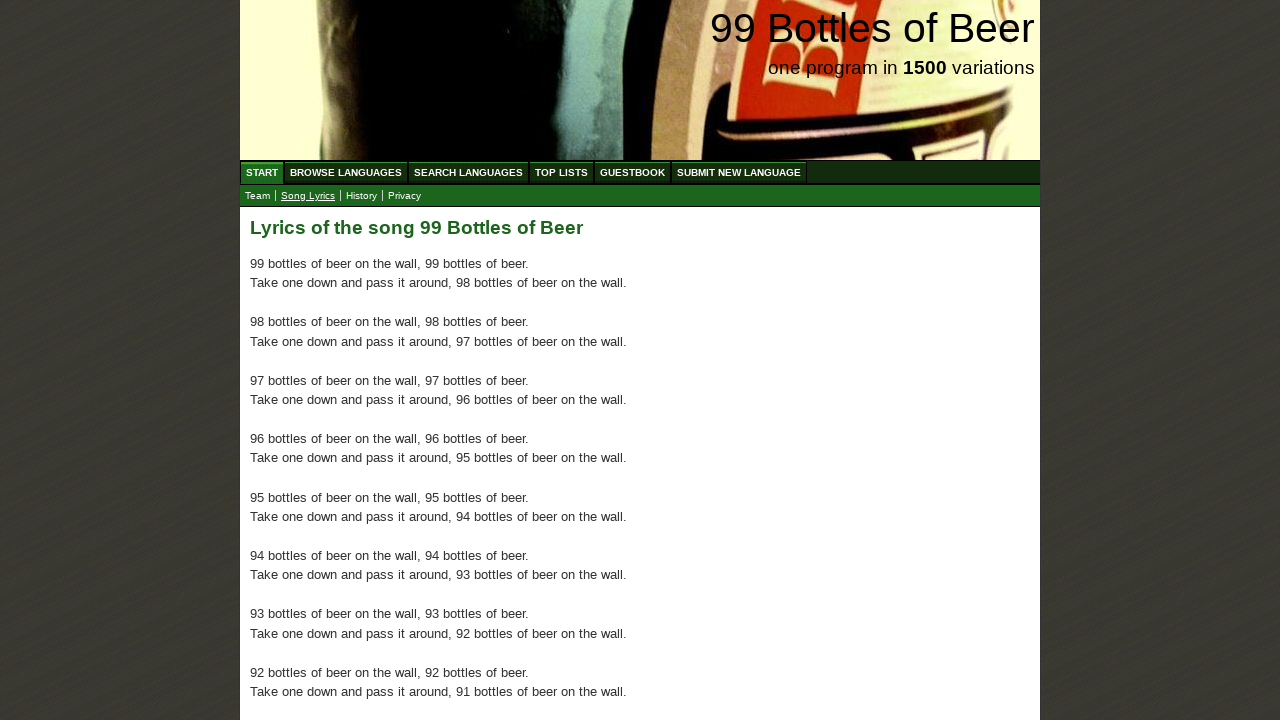

Verified paragraph 12 contains lyrics text: '88 bottles of beer on the wall, 88 bottles of beer...'
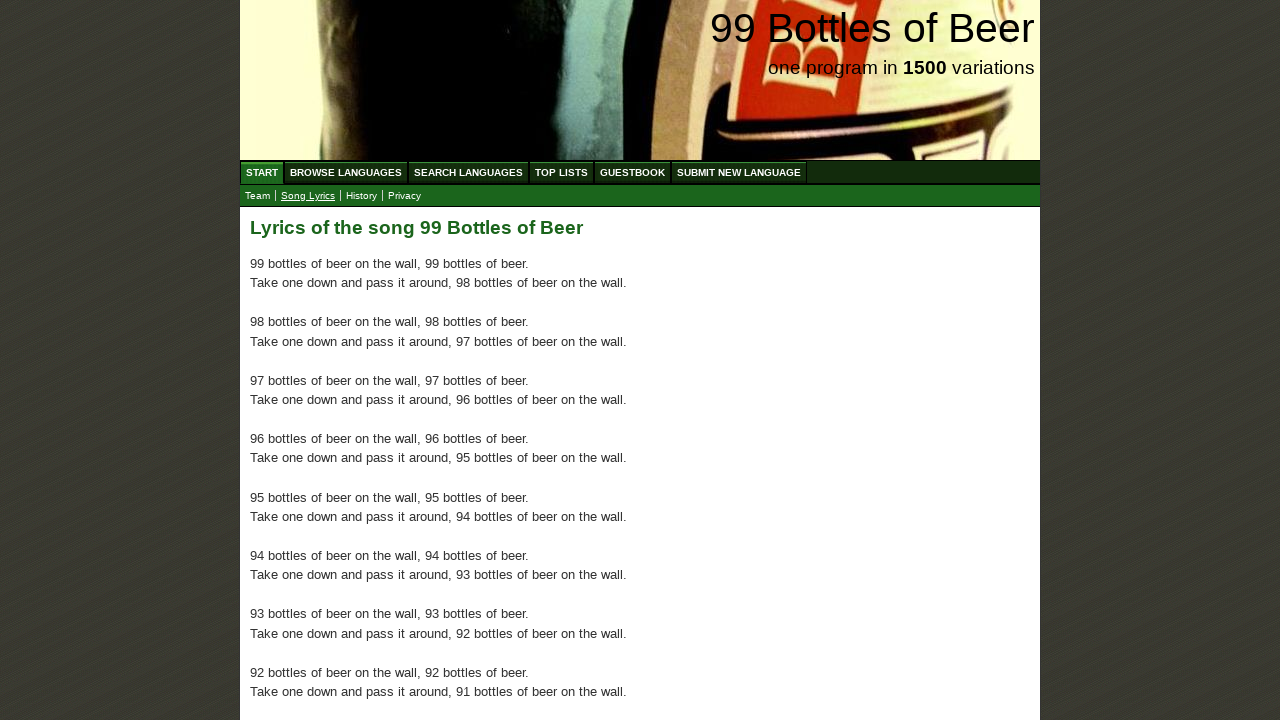

Verified paragraph 13 contains lyrics text: '87 bottles of beer on the wall, 87 bottles of beer...'
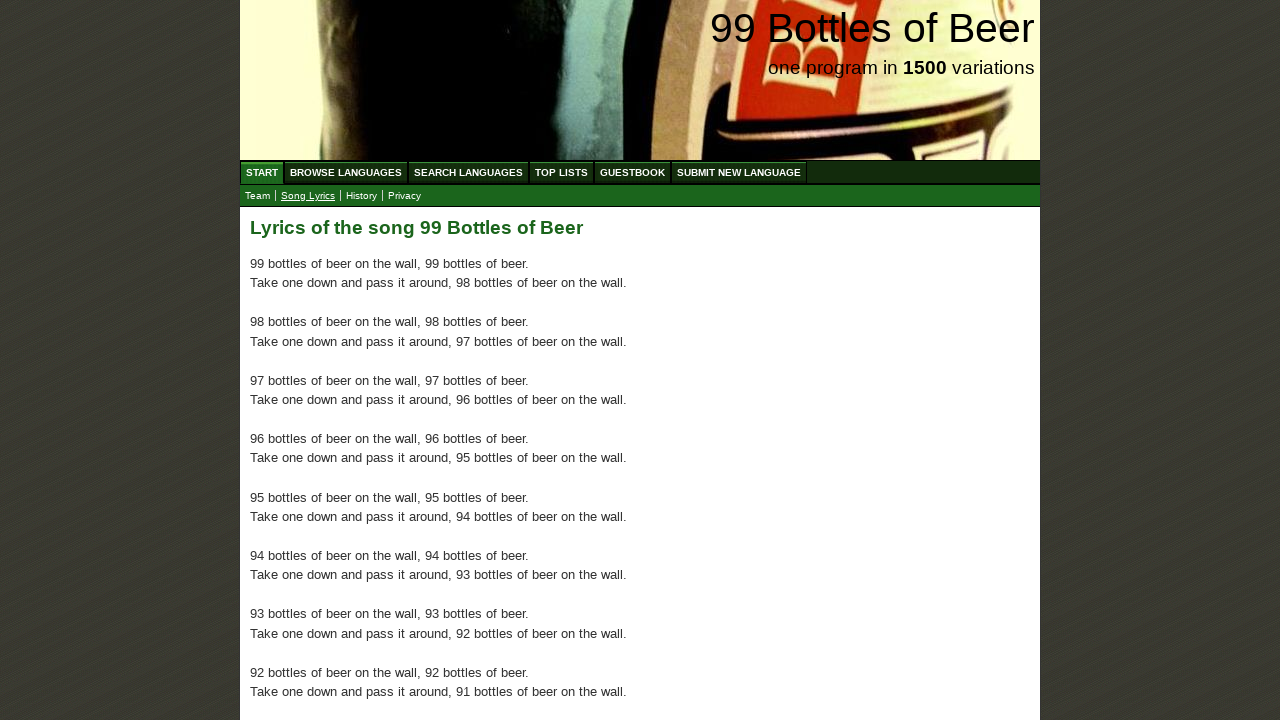

Verified paragraph 14 contains lyrics text: '86 bottles of beer on the wall, 86 bottles of beer...'
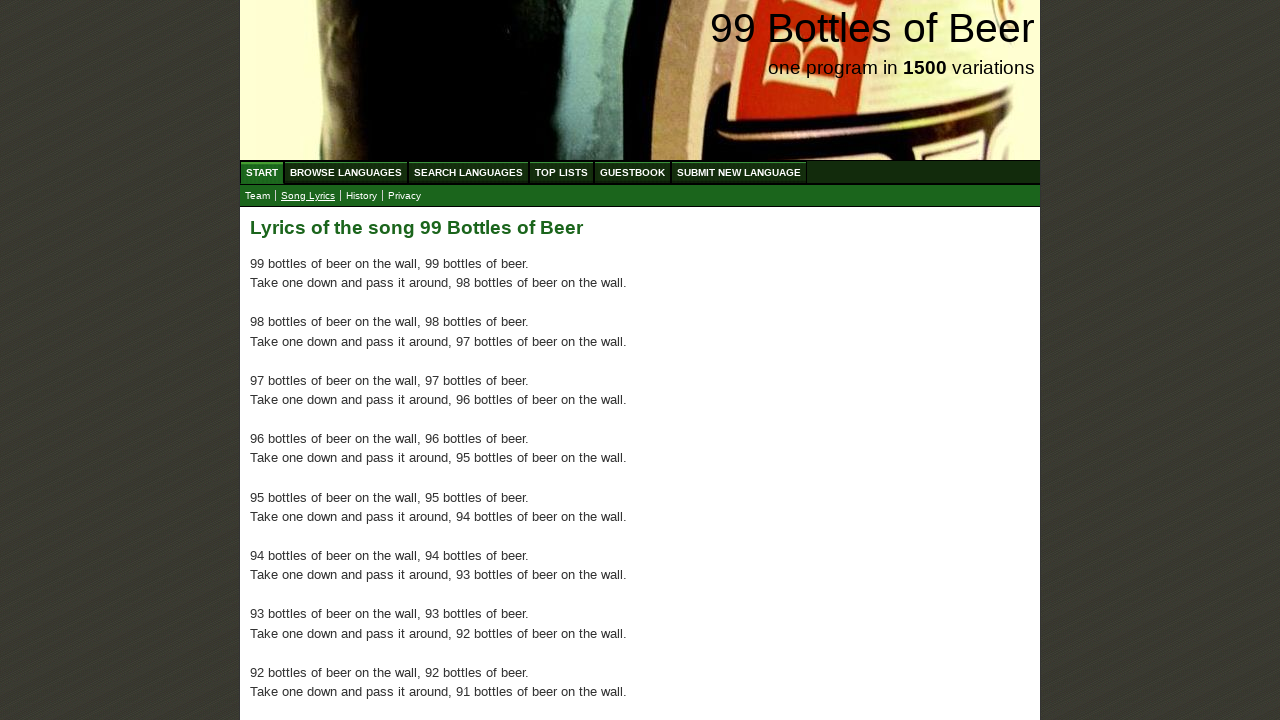

Verified paragraph 15 contains lyrics text: '85 bottles of beer on the wall, 85 bottles of beer...'
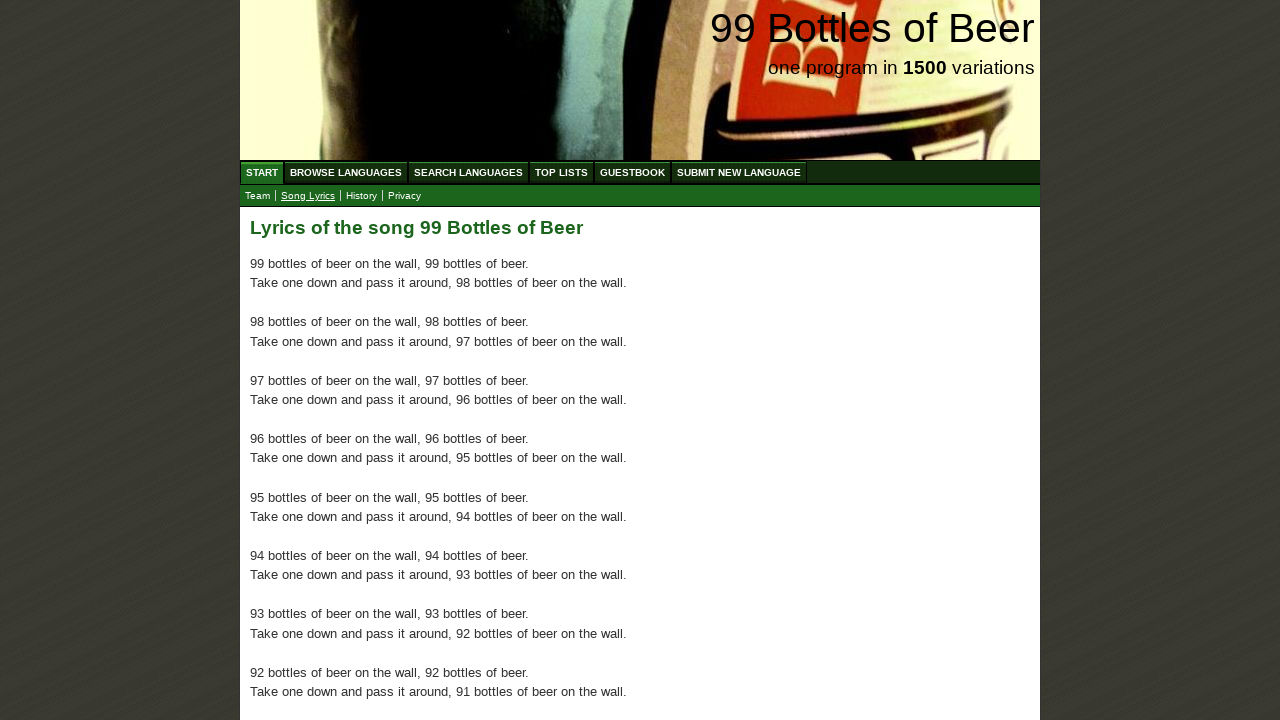

Verified paragraph 16 contains lyrics text: '84 bottles of beer on the wall, 84 bottles of beer...'
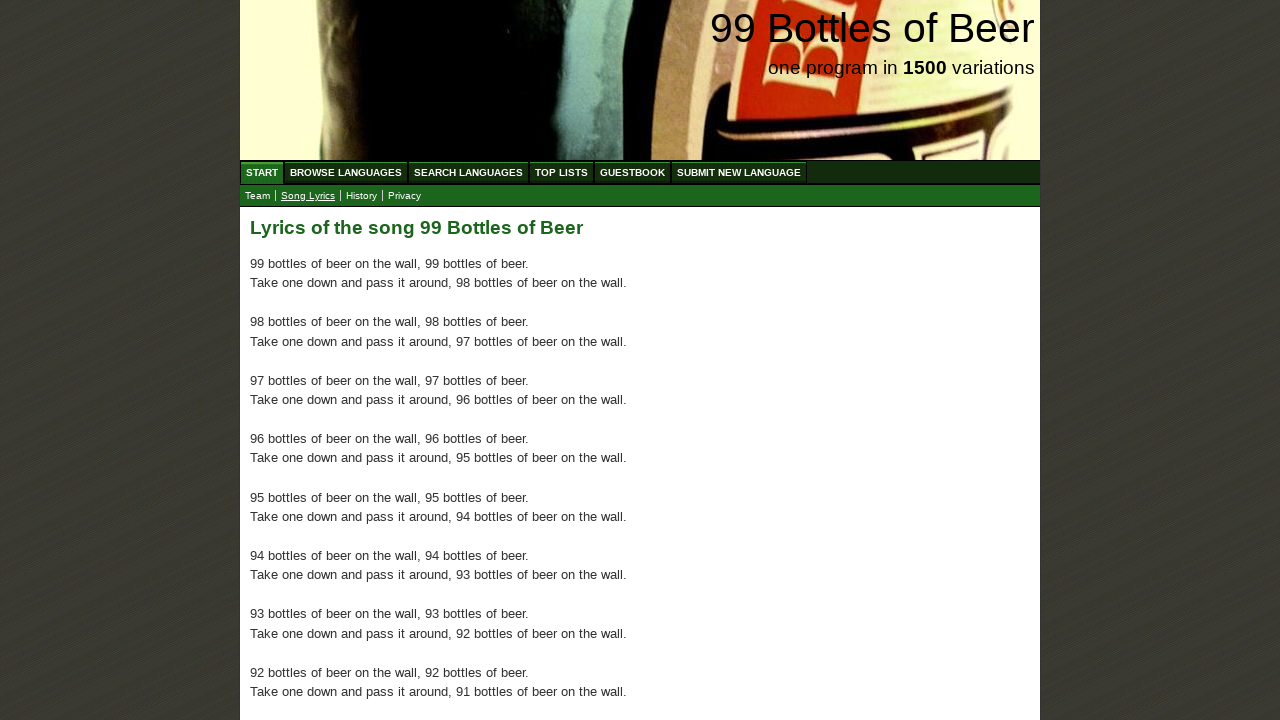

Verified paragraph 17 contains lyrics text: '83 bottles of beer on the wall, 83 bottles of beer...'
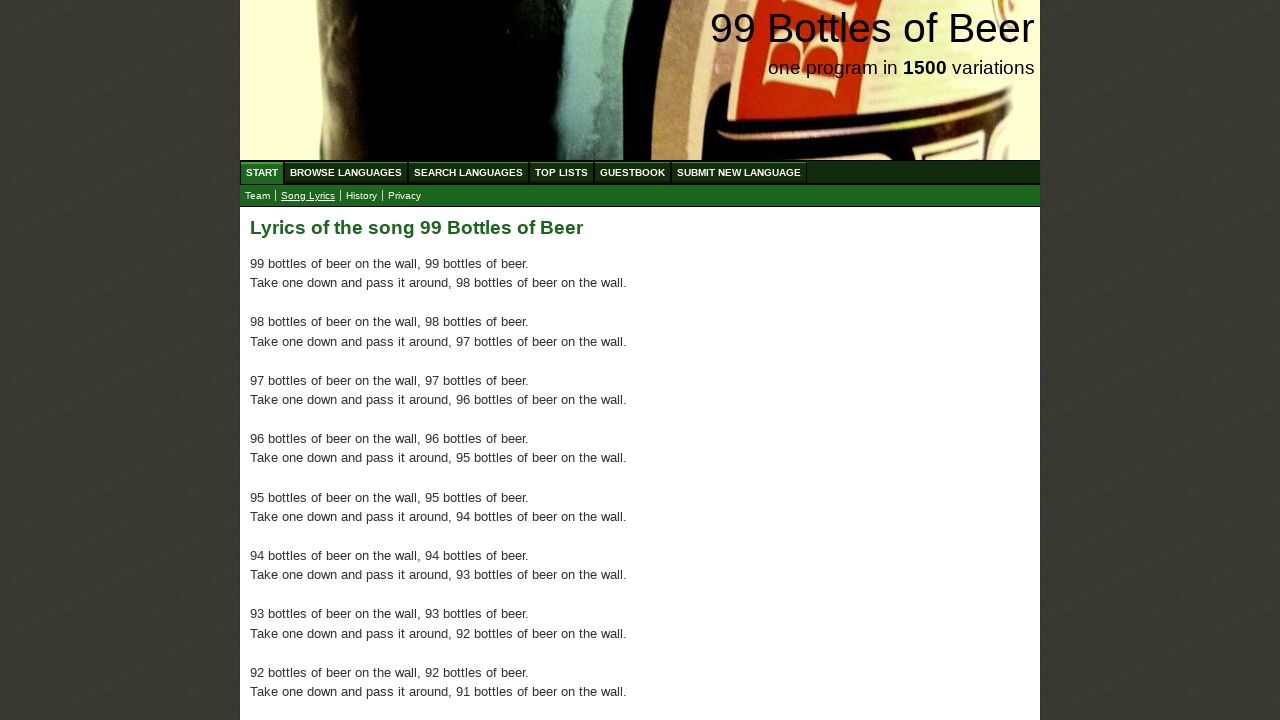

Verified paragraph 18 contains lyrics text: '82 bottles of beer on the wall, 82 bottles of beer...'
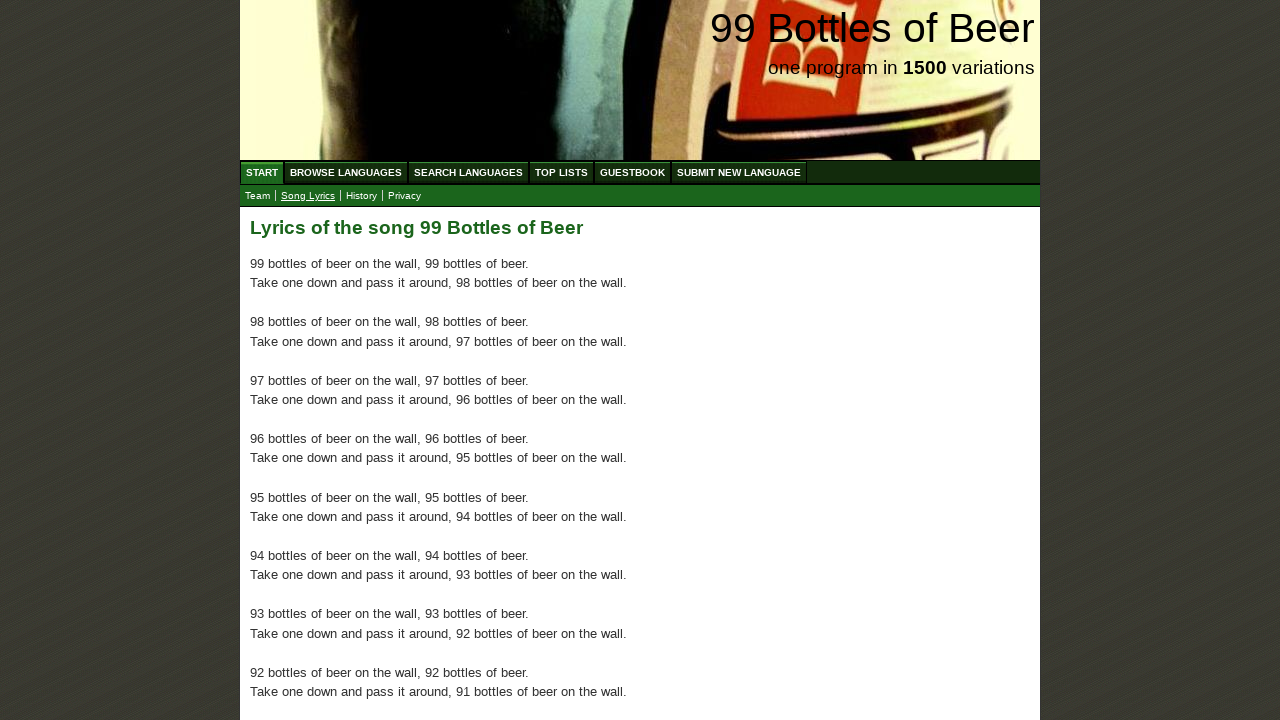

Verified paragraph 19 contains lyrics text: '81 bottles of beer on the wall, 81 bottles of beer...'
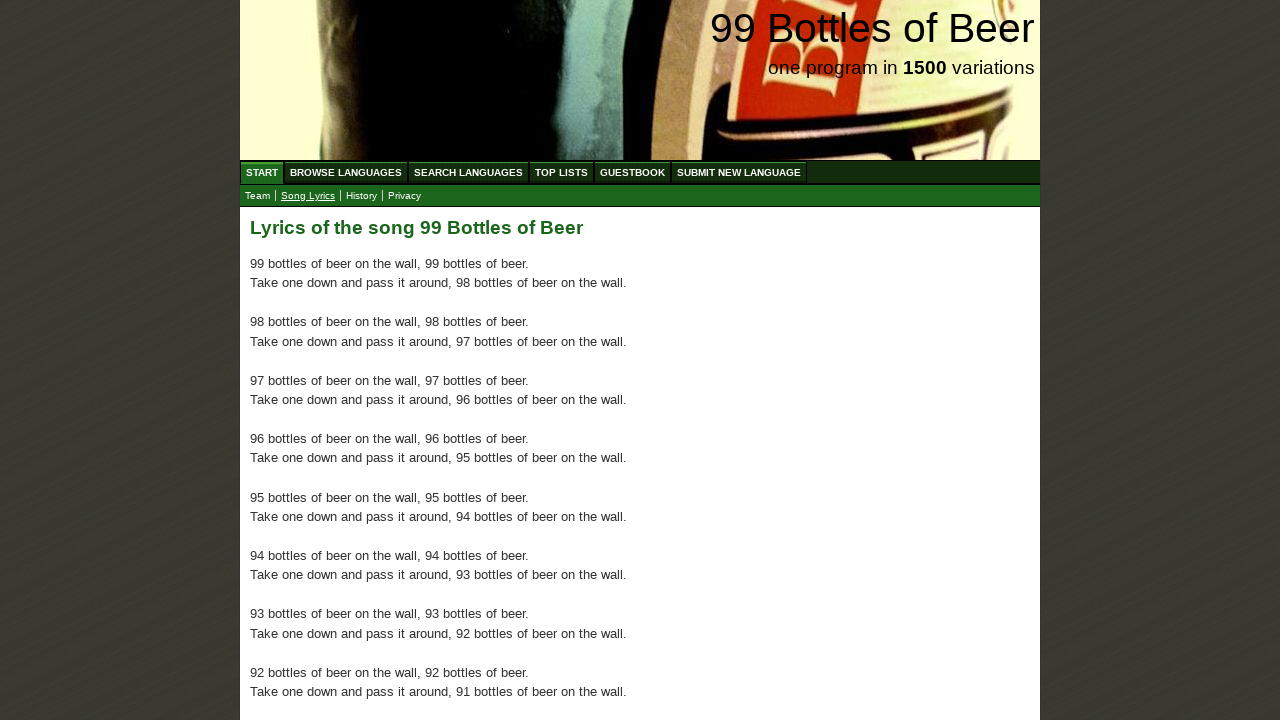

Verified paragraph 20 contains lyrics text: '80 bottles of beer on the wall, 80 bottles of beer...'
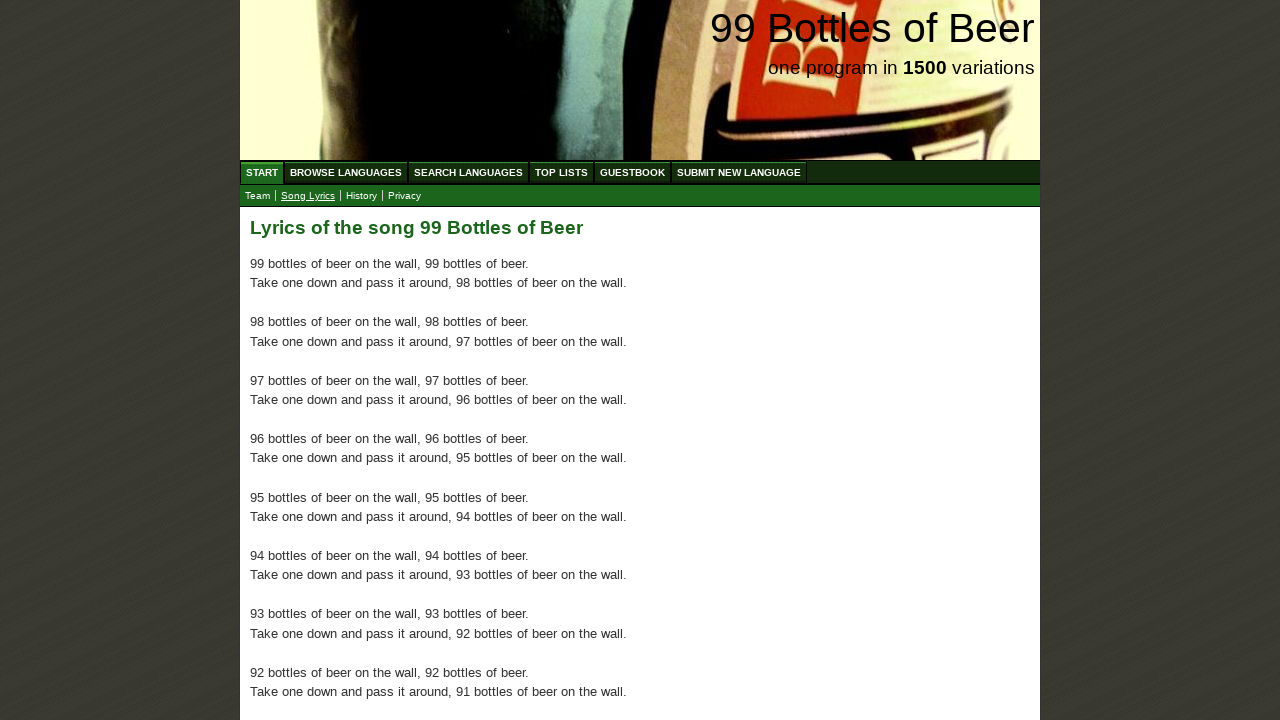

Verified paragraph 21 contains lyrics text: '79 bottles of beer on the wall, 79 bottles of beer...'
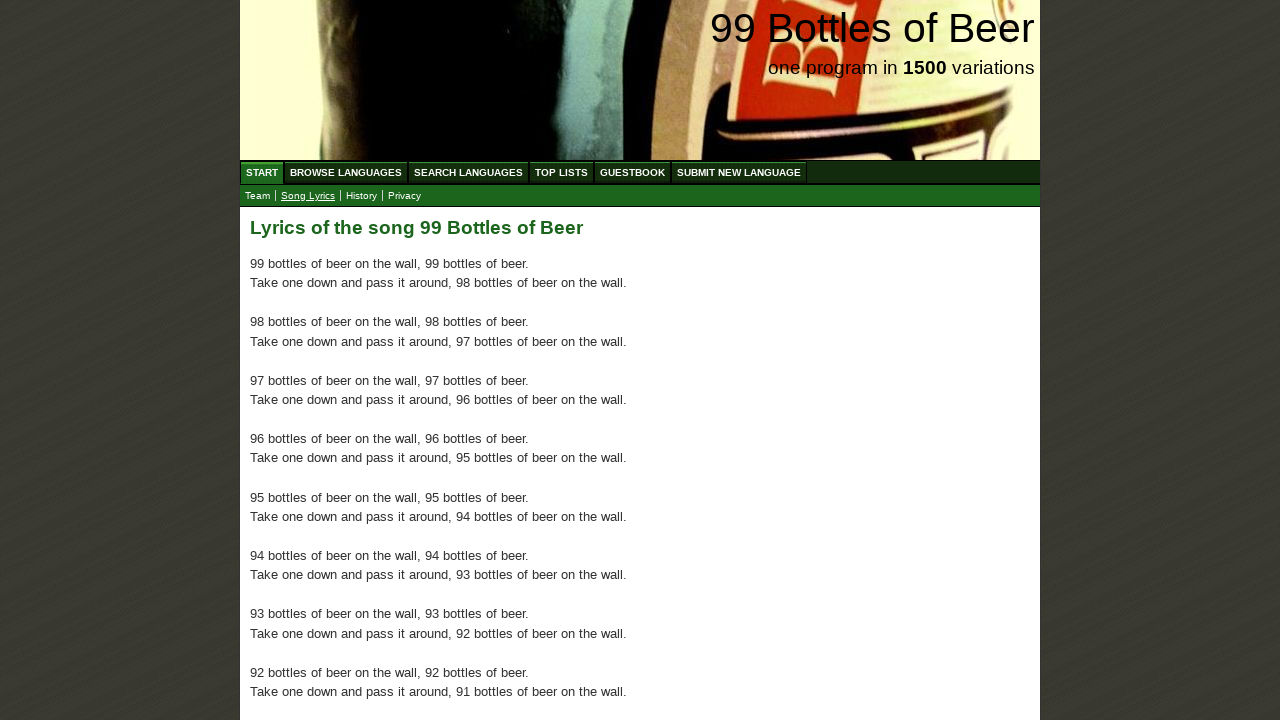

Verified paragraph 22 contains lyrics text: '78 bottles of beer on the wall, 78 bottles of beer...'
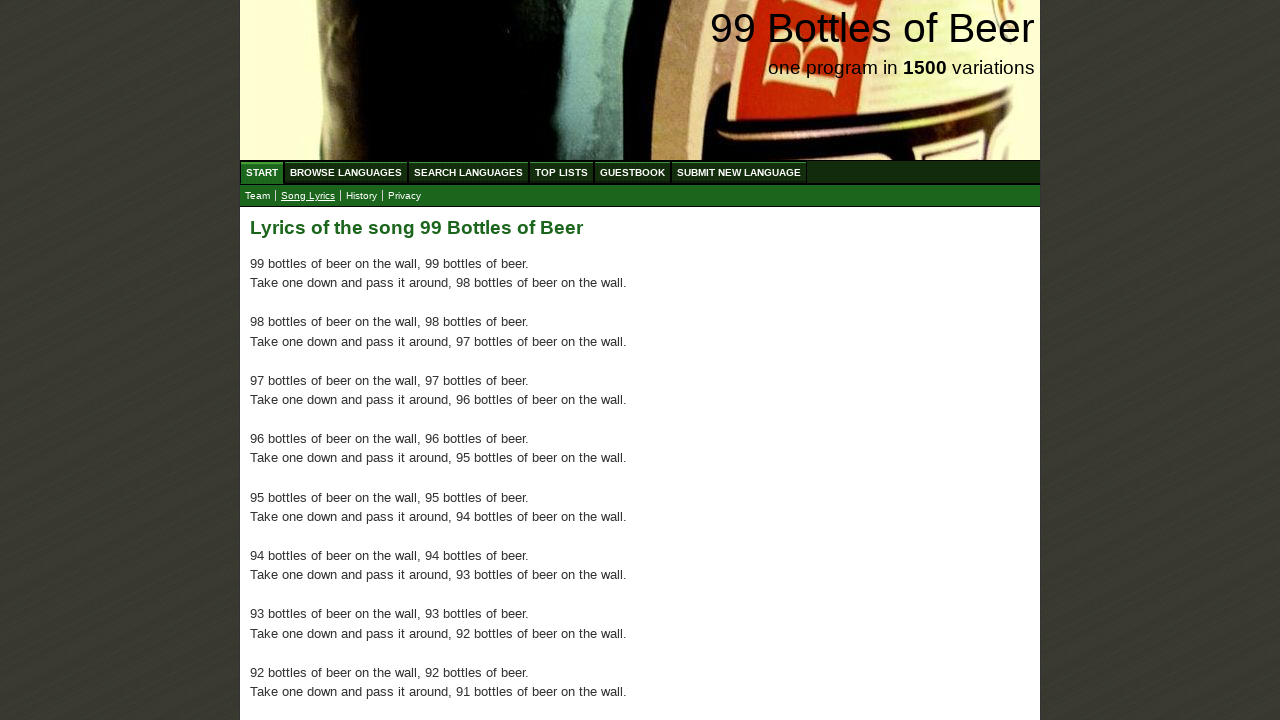

Verified paragraph 23 contains lyrics text: '77 bottles of beer on the wall, 77 bottles of beer...'
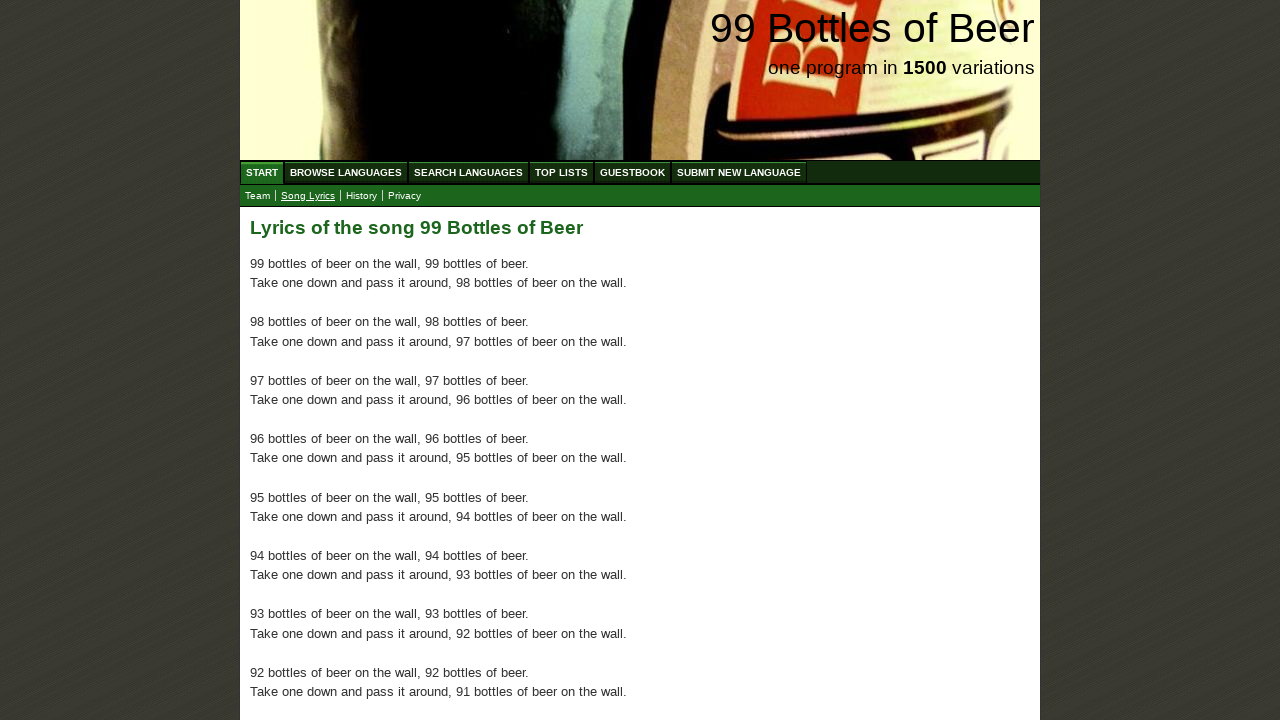

Verified paragraph 24 contains lyrics text: '76 bottles of beer on the wall, 76 bottles of beer...'
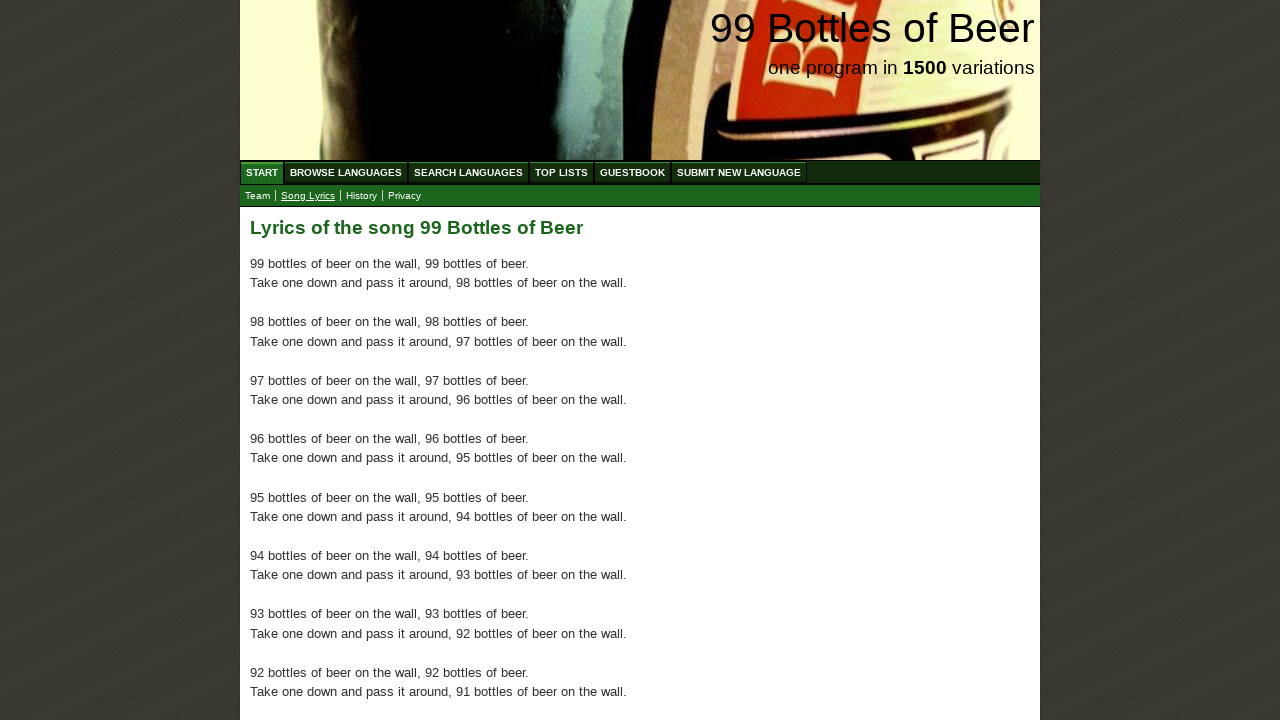

Verified paragraph 25 contains lyrics text: '75 bottles of beer on the wall, 75 bottles of beer...'
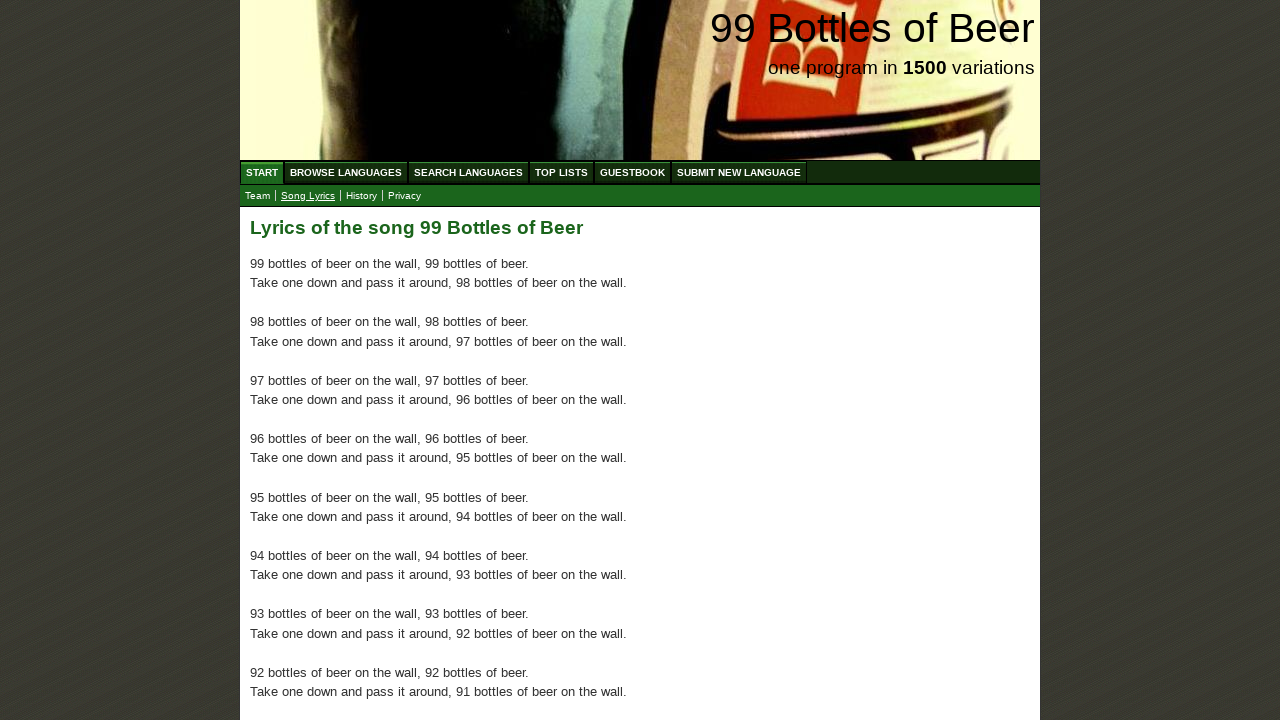

Verified paragraph 26 contains lyrics text: '74 bottles of beer on the wall, 74 bottles of beer...'
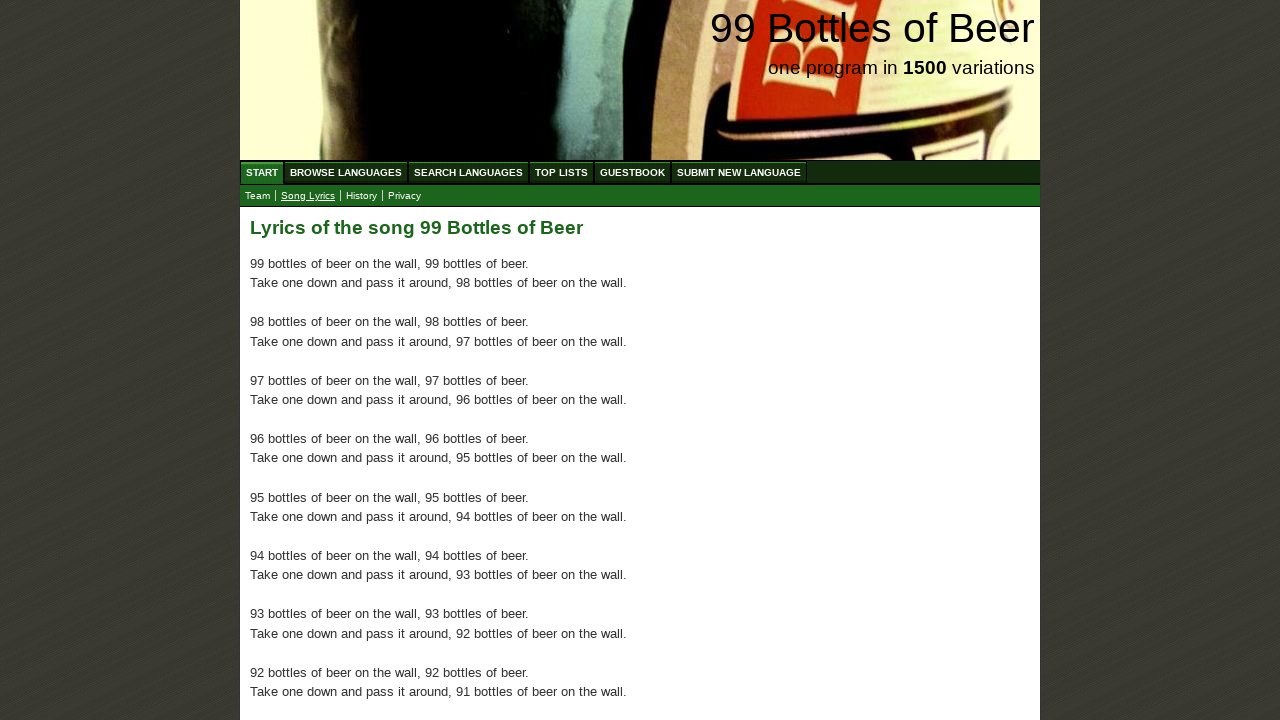

Verified paragraph 27 contains lyrics text: '73 bottles of beer on the wall, 73 bottles of beer...'
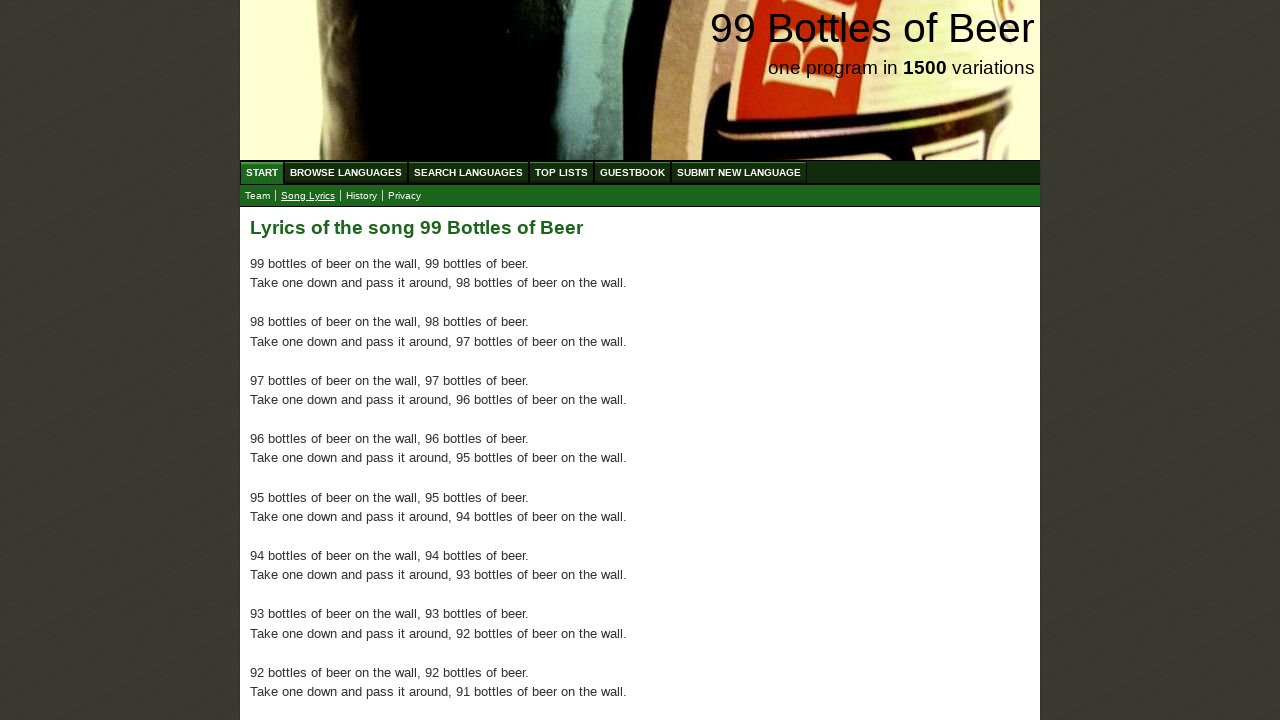

Verified paragraph 28 contains lyrics text: '72 bottles of beer on the wall, 72 bottles of beer...'
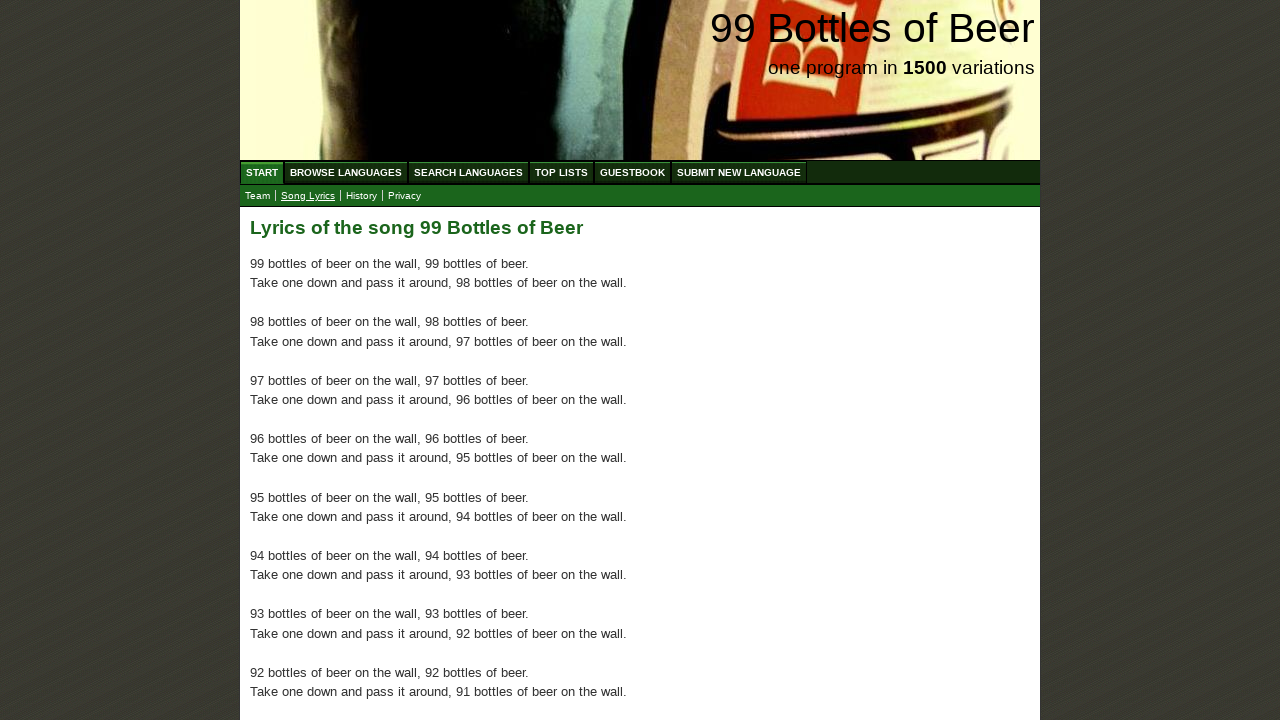

Verified paragraph 29 contains lyrics text: '71 bottles of beer on the wall, 71 bottles of beer...'
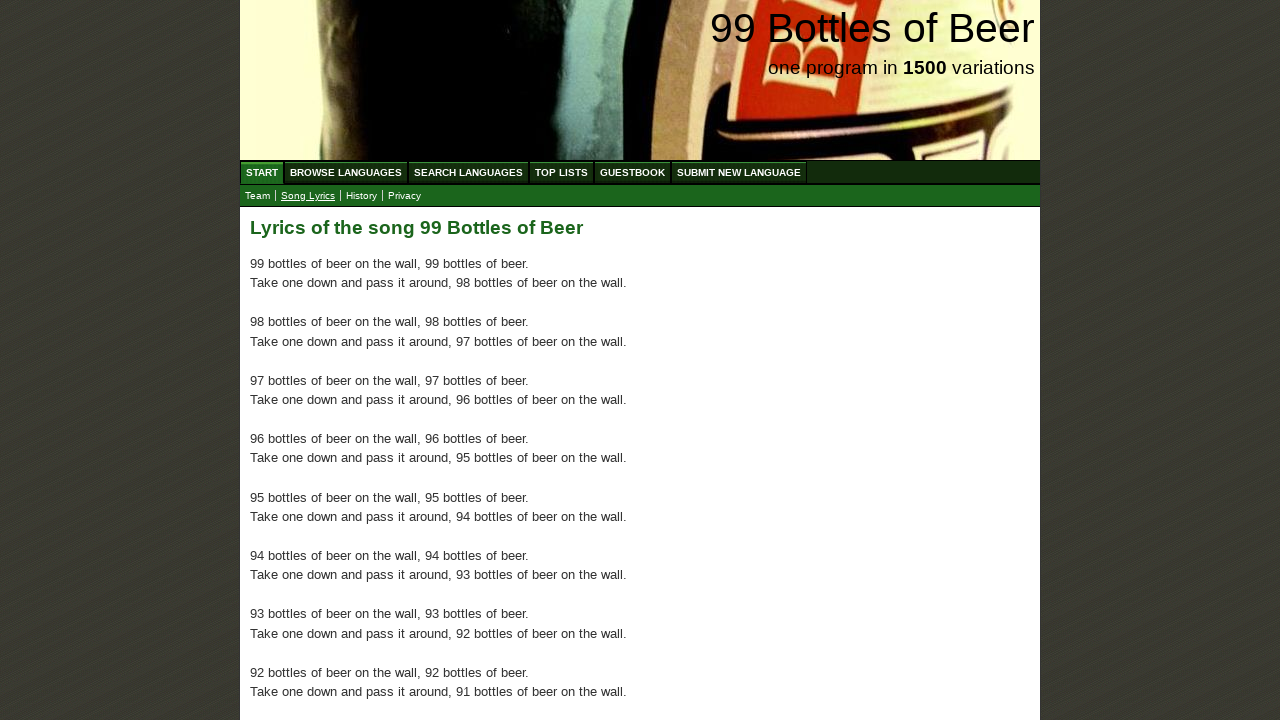

Verified paragraph 30 contains lyrics text: '70 bottles of beer on the wall, 70 bottles of beer...'
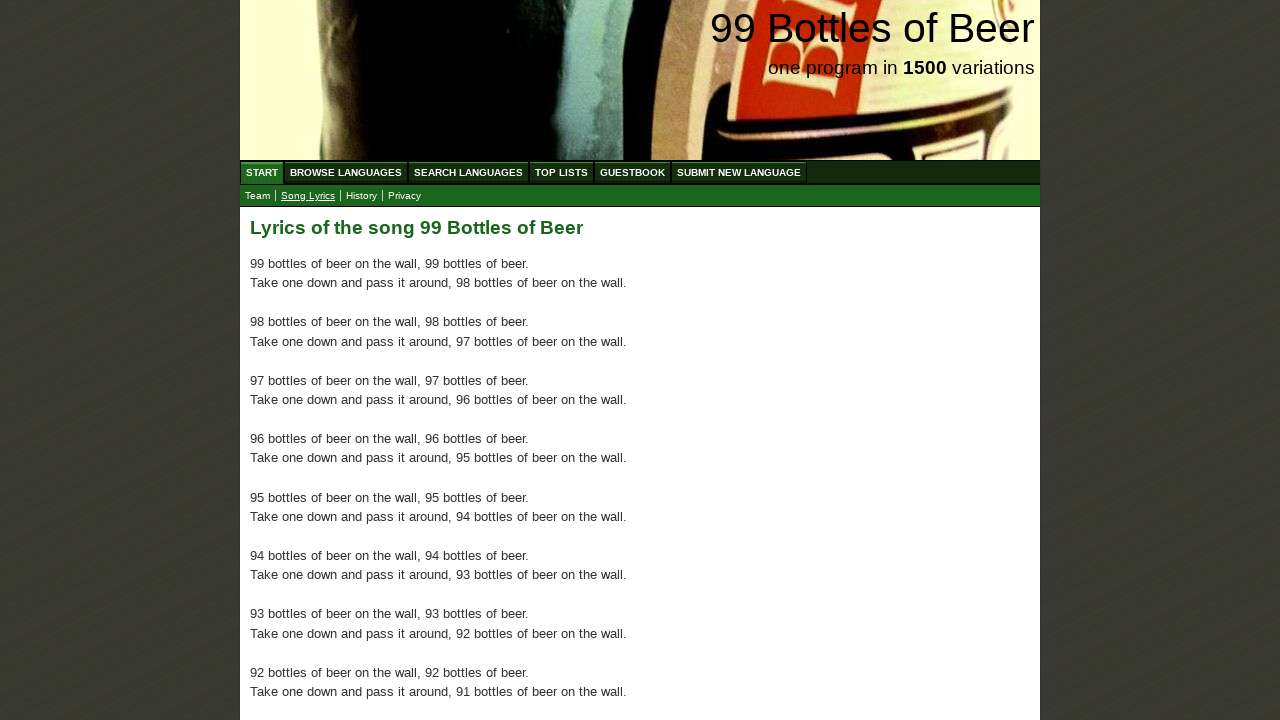

Verified paragraph 31 contains lyrics text: '69 bottles of beer on the wall, 69 bottles of beer...'
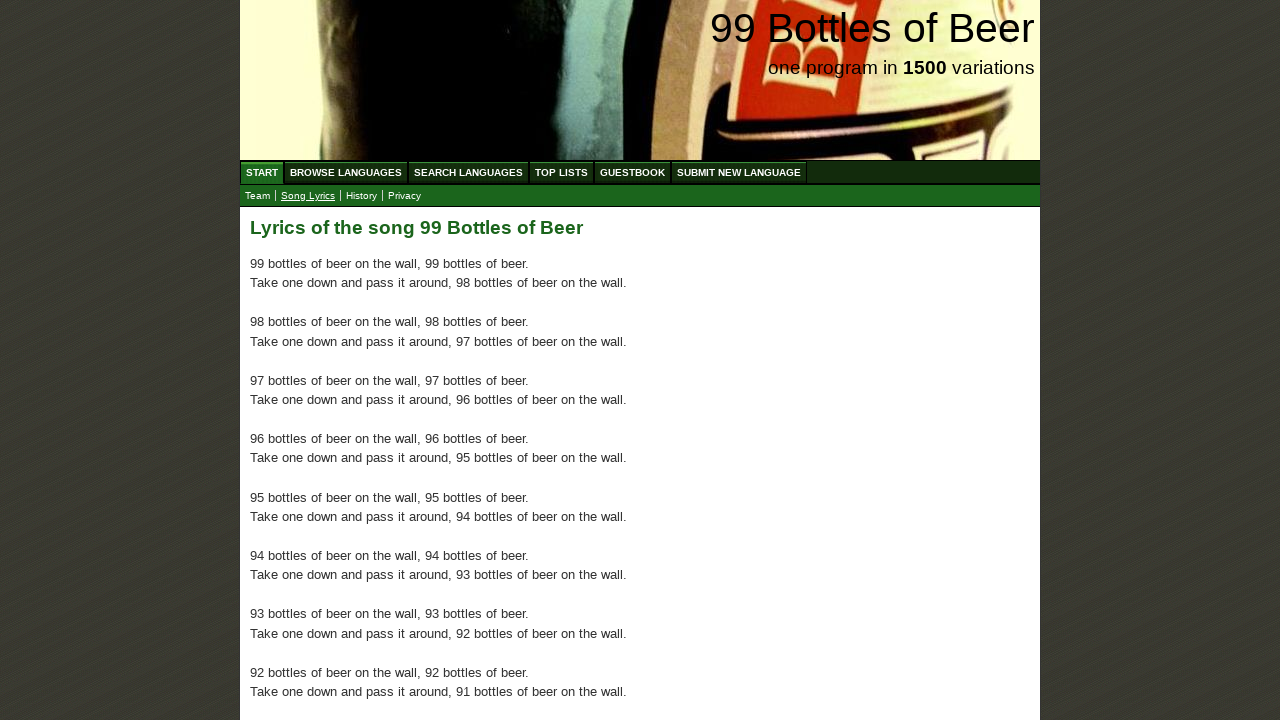

Verified paragraph 32 contains lyrics text: '68 bottles of beer on the wall, 68 bottles of beer...'
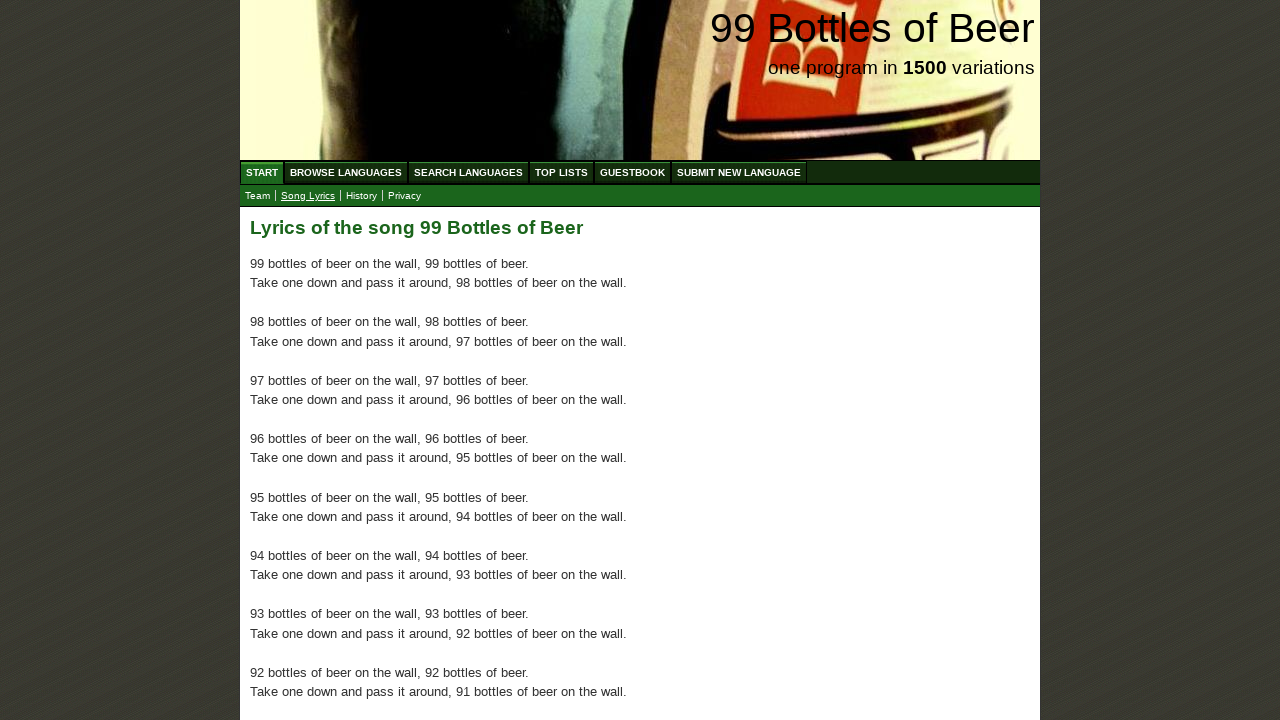

Verified paragraph 33 contains lyrics text: '67 bottles of beer on the wall, 67 bottles of beer...'
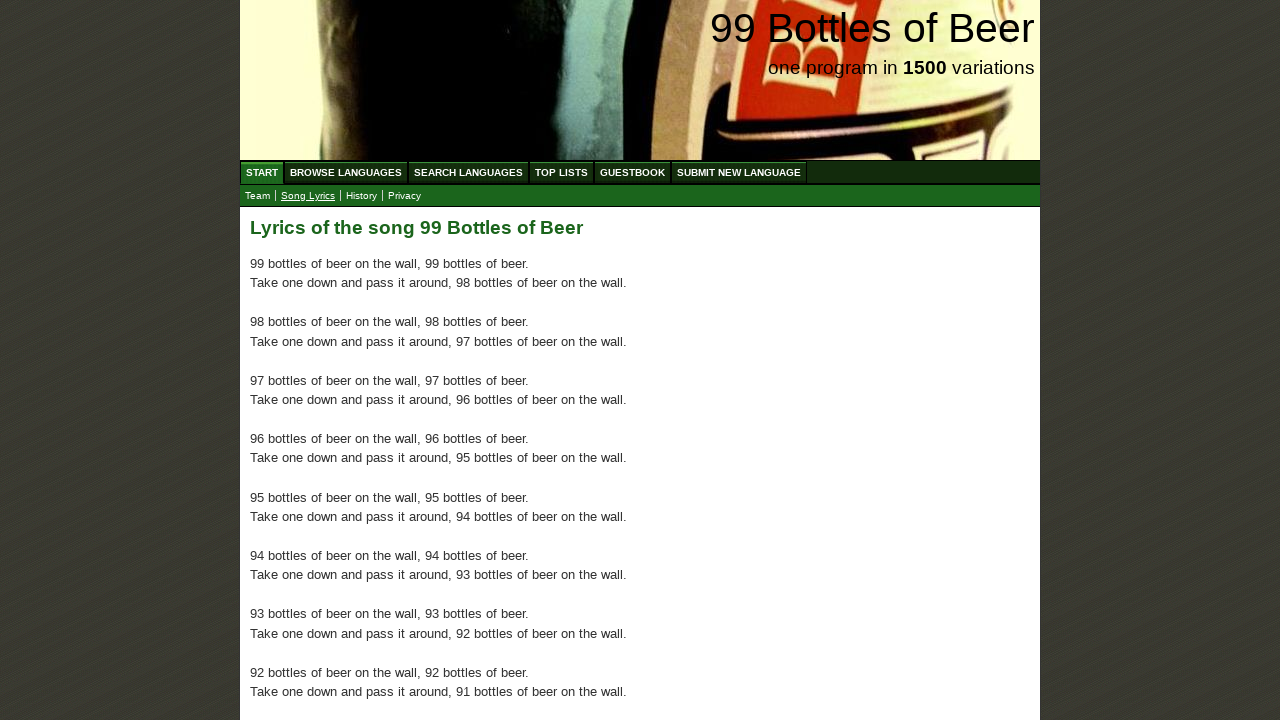

Verified paragraph 34 contains lyrics text: '66 bottles of beer on the wall, 66 bottles of beer...'
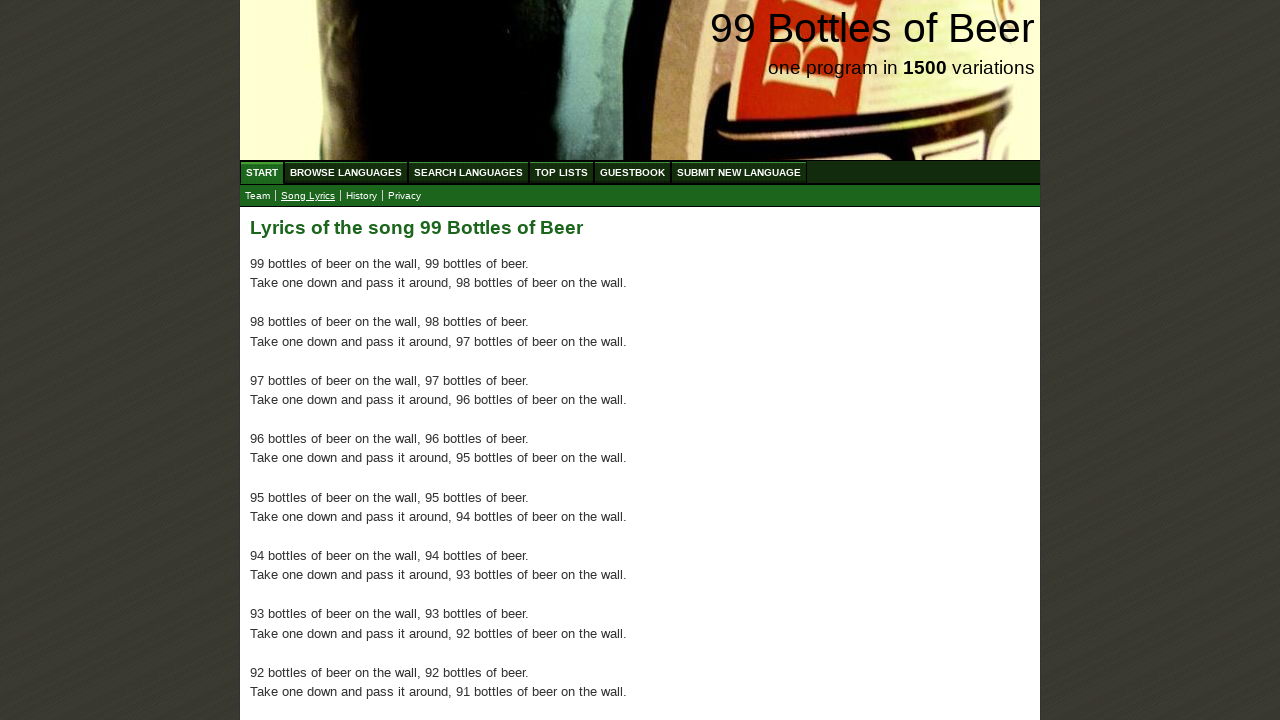

Verified paragraph 35 contains lyrics text: '65 bottles of beer on the wall, 65 bottles of beer...'
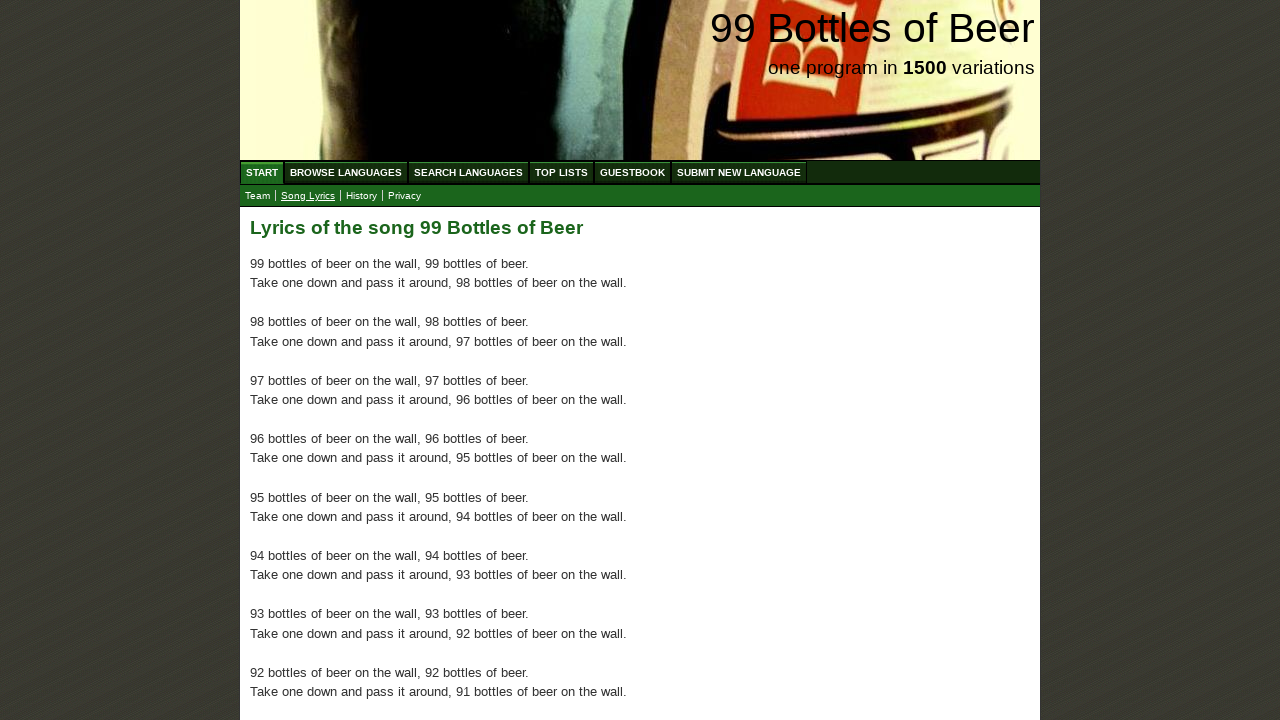

Verified paragraph 36 contains lyrics text: '64 bottles of beer on the wall, 64 bottles of beer...'
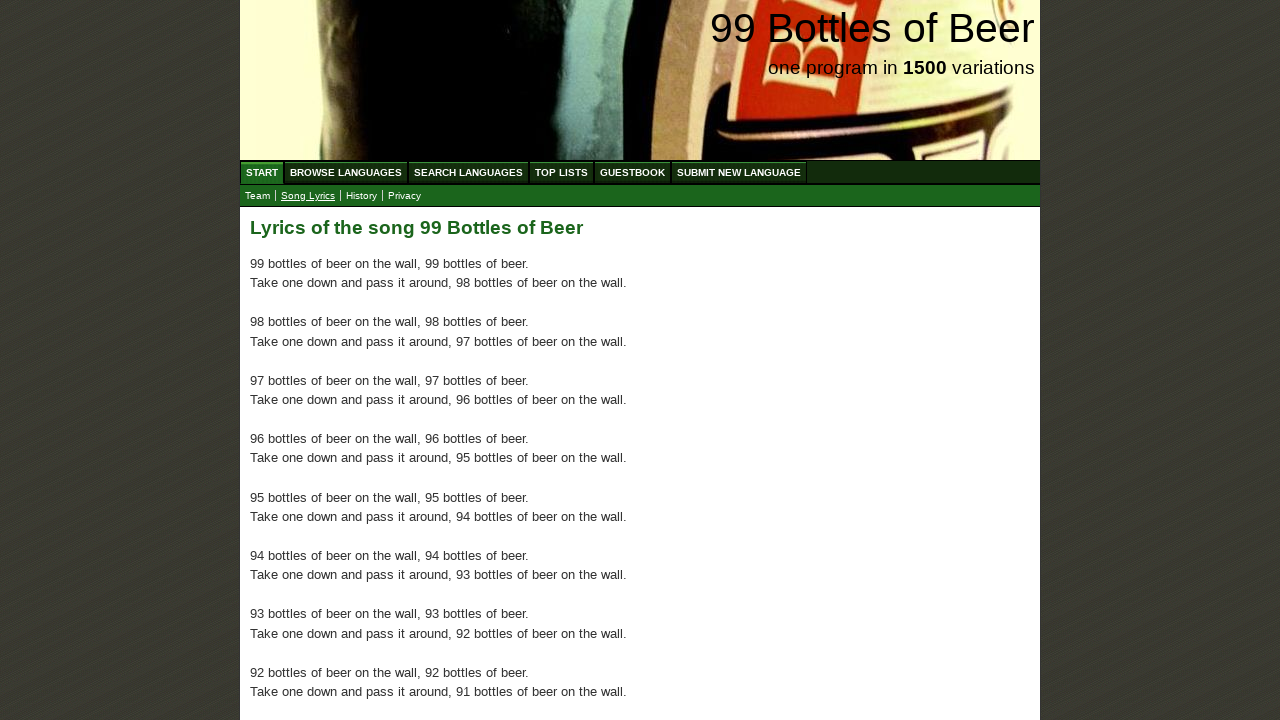

Verified paragraph 37 contains lyrics text: '63 bottles of beer on the wall, 63 bottles of beer...'
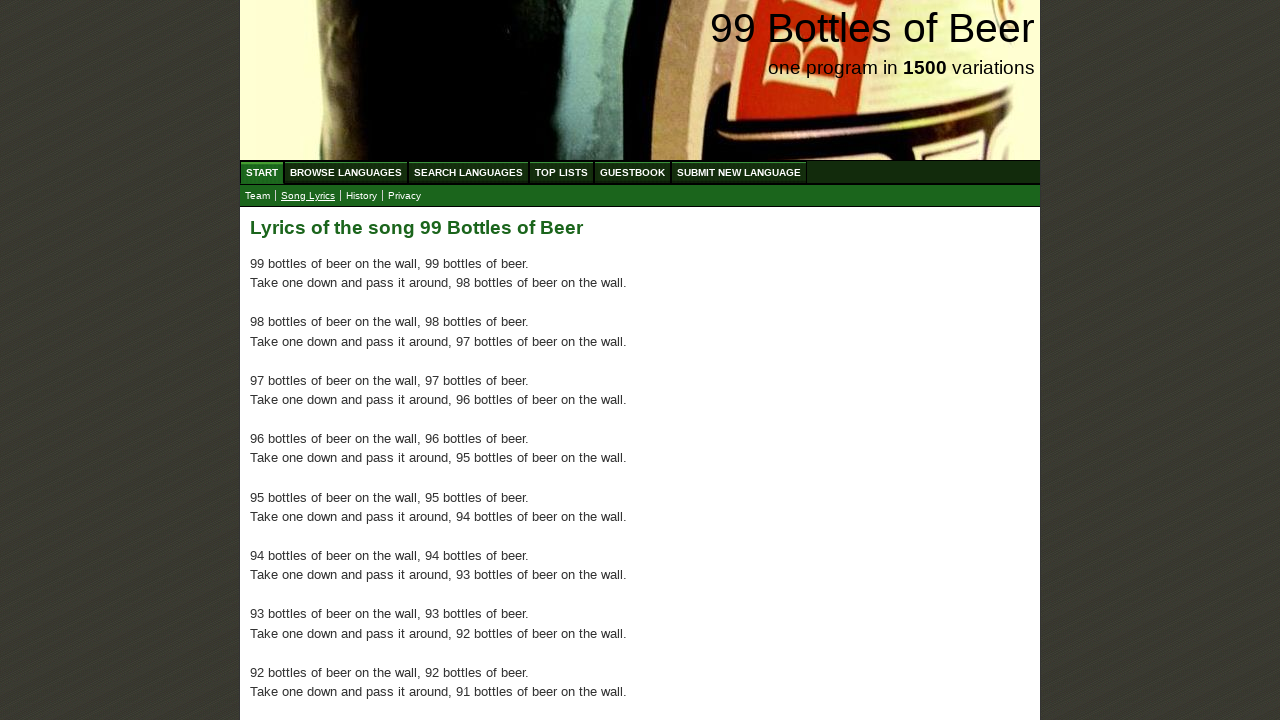

Verified paragraph 38 contains lyrics text: '62 bottles of beer on the wall, 62 bottles of beer...'
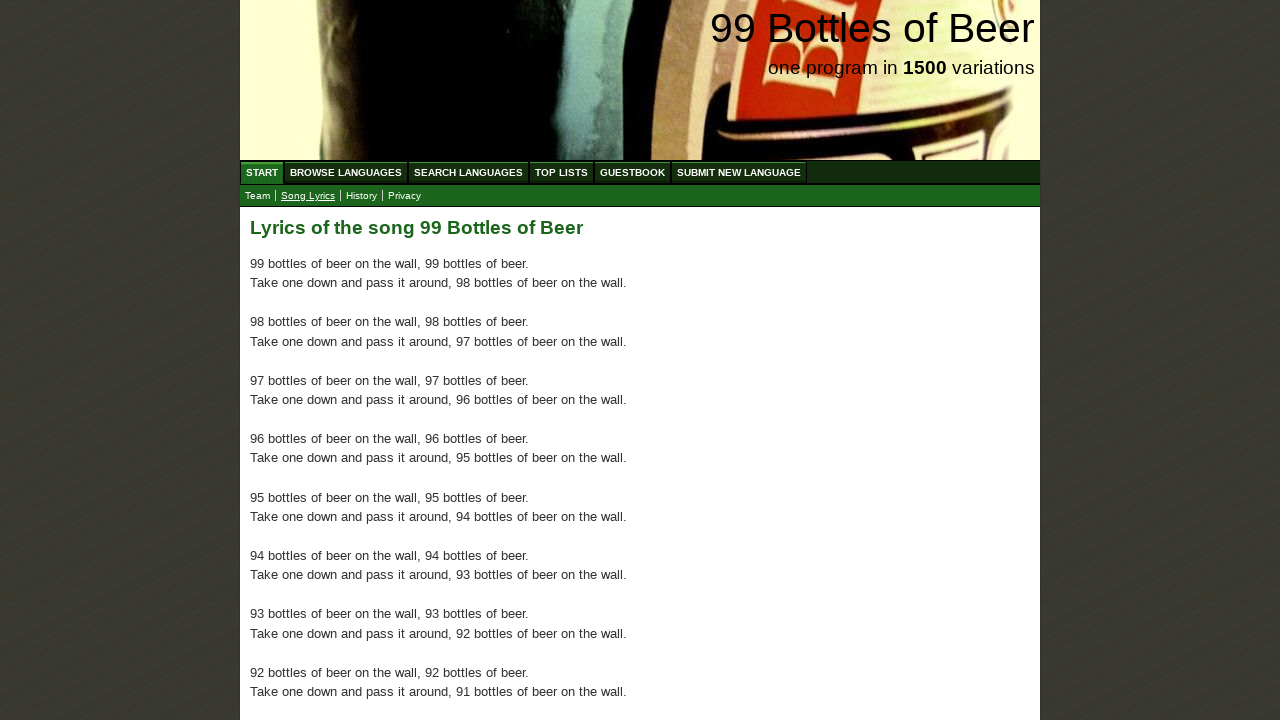

Verified paragraph 39 contains lyrics text: '61 bottles of beer on the wall, 61 bottles of beer...'
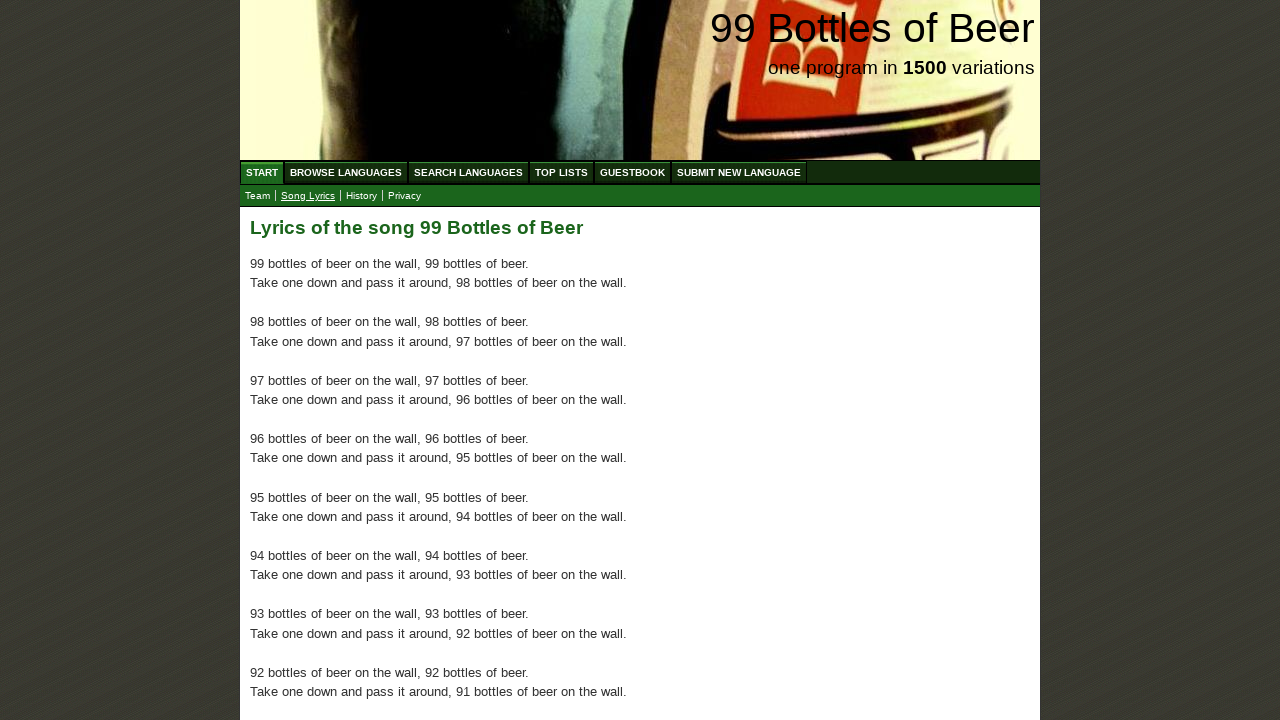

Verified paragraph 40 contains lyrics text: '60 bottles of beer on the wall, 60 bottles of beer...'
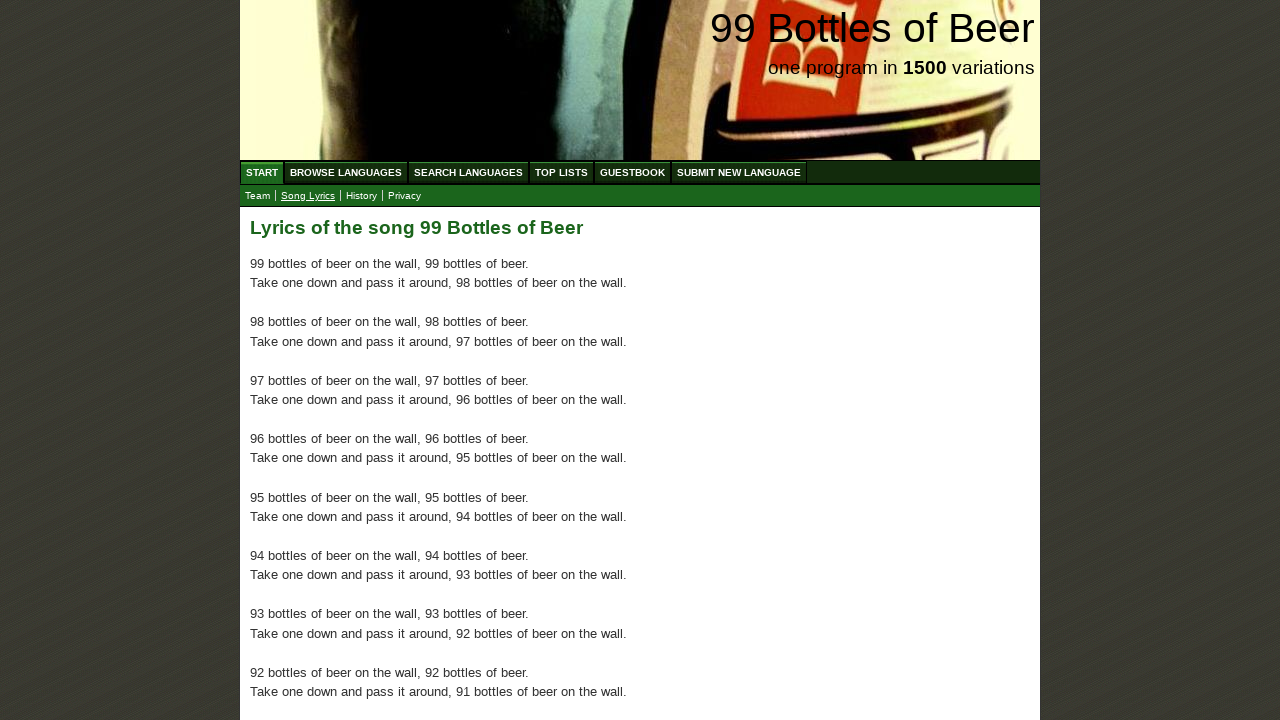

Verified paragraph 41 contains lyrics text: '59 bottles of beer on the wall, 59 bottles of beer...'
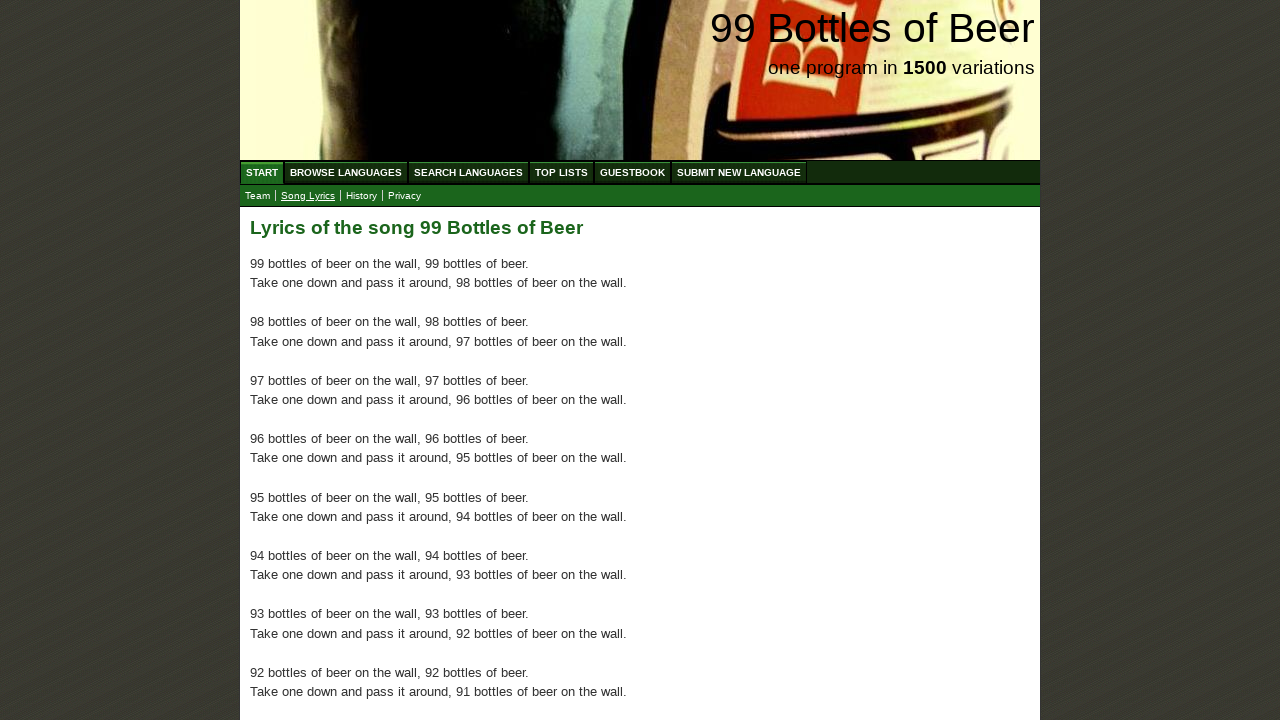

Verified paragraph 42 contains lyrics text: '58 bottles of beer on the wall, 58 bottles of beer...'
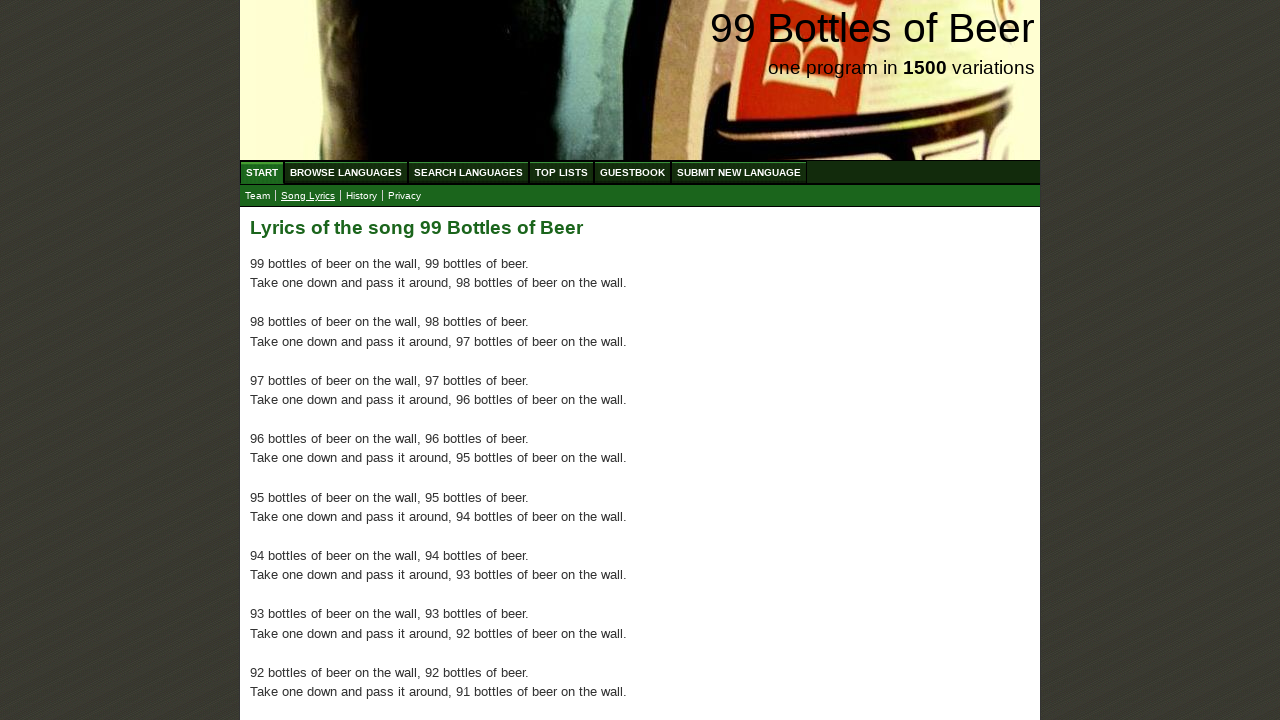

Verified paragraph 43 contains lyrics text: '57 bottles of beer on the wall, 57 bottles of beer...'
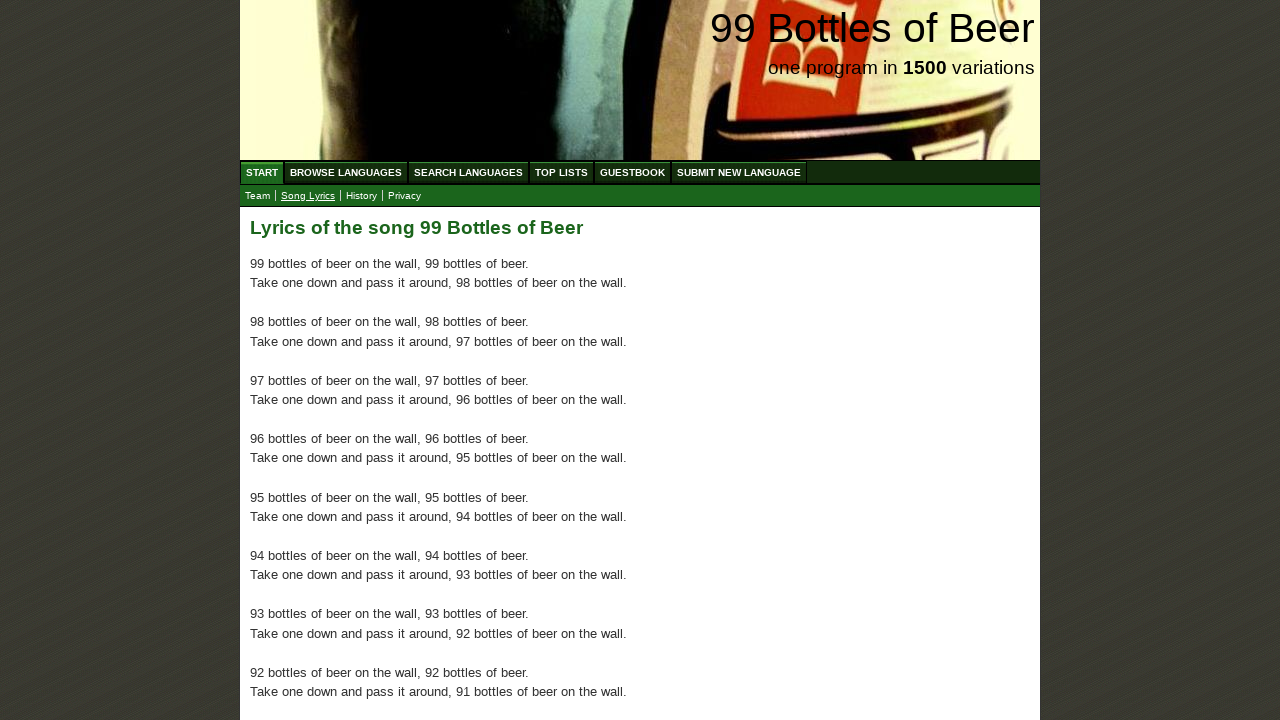

Verified paragraph 44 contains lyrics text: '56 bottles of beer on the wall, 56 bottles of beer...'
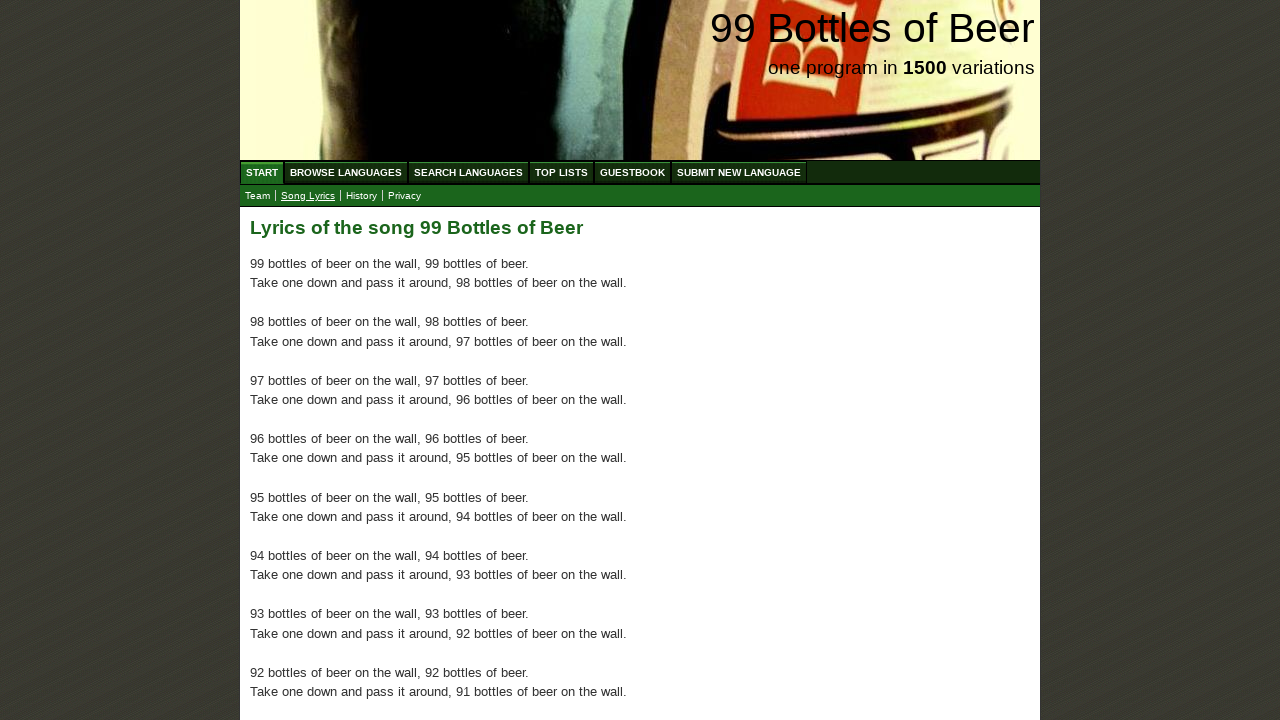

Verified paragraph 45 contains lyrics text: '55 bottles of beer on the wall, 55 bottles of beer...'
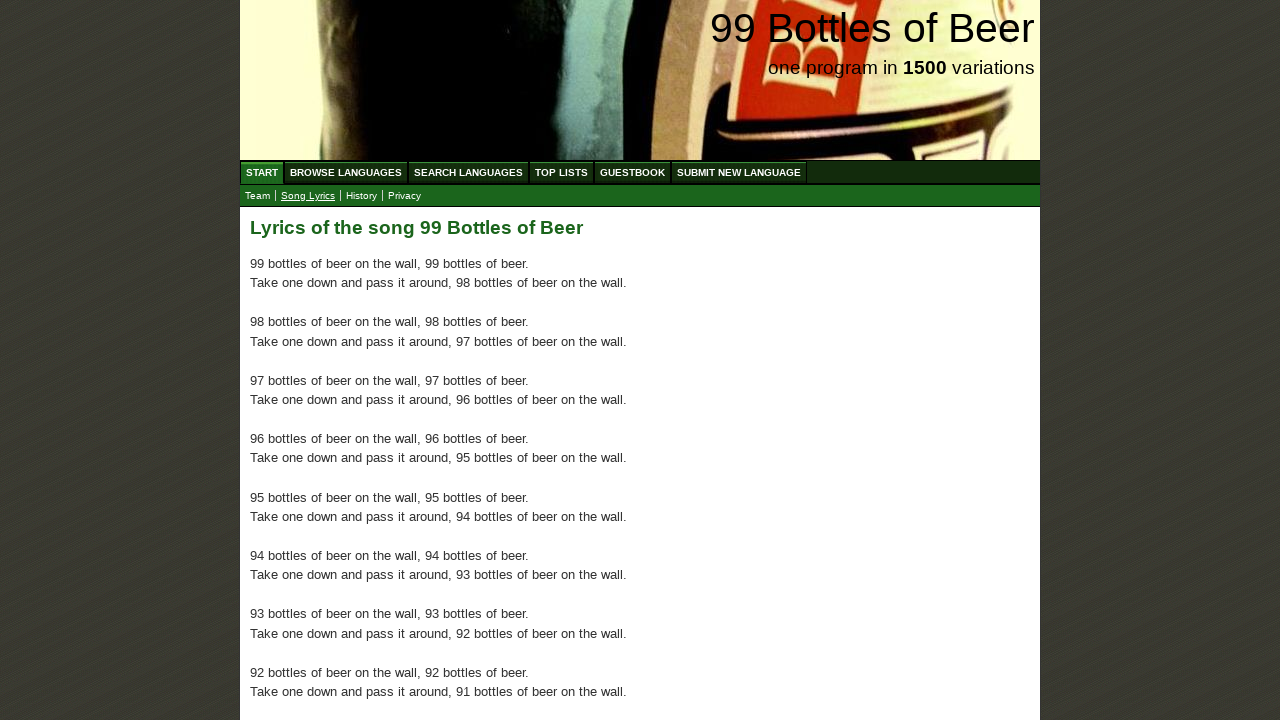

Verified paragraph 46 contains lyrics text: '54 bottles of beer on the wall, 54 bottles of beer...'
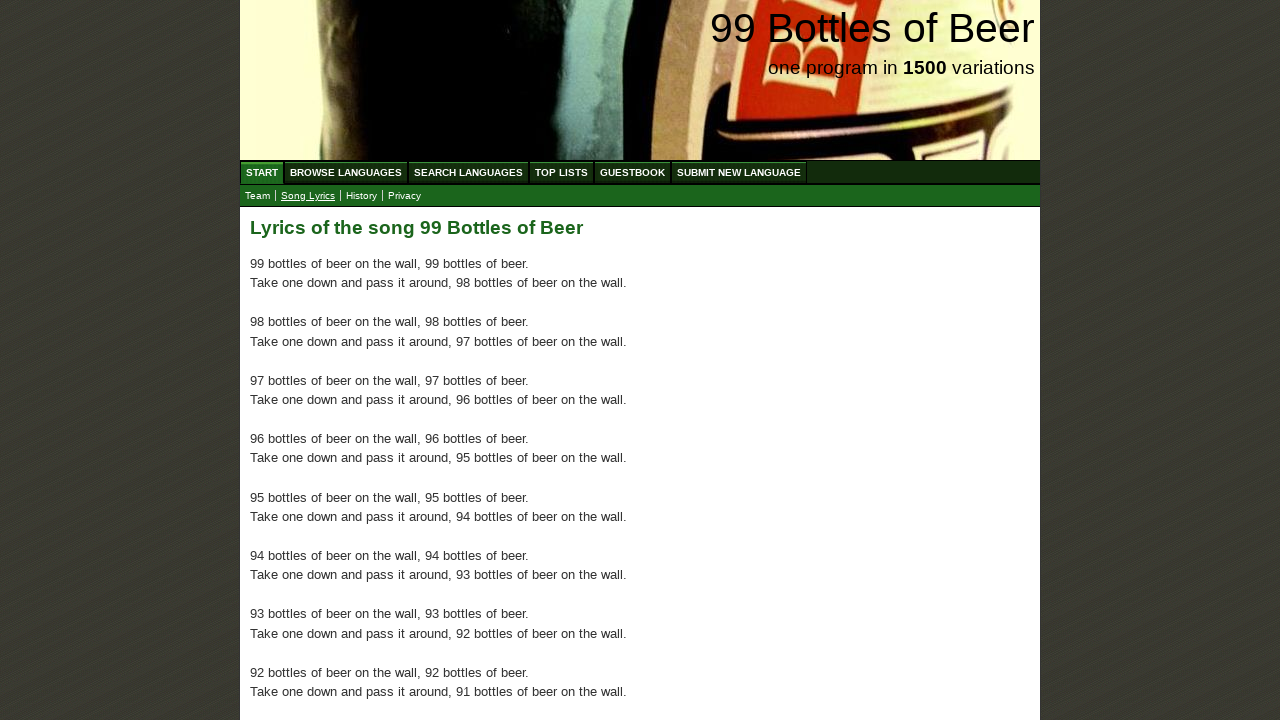

Verified paragraph 47 contains lyrics text: '53 bottles of beer on the wall, 53 bottles of beer...'
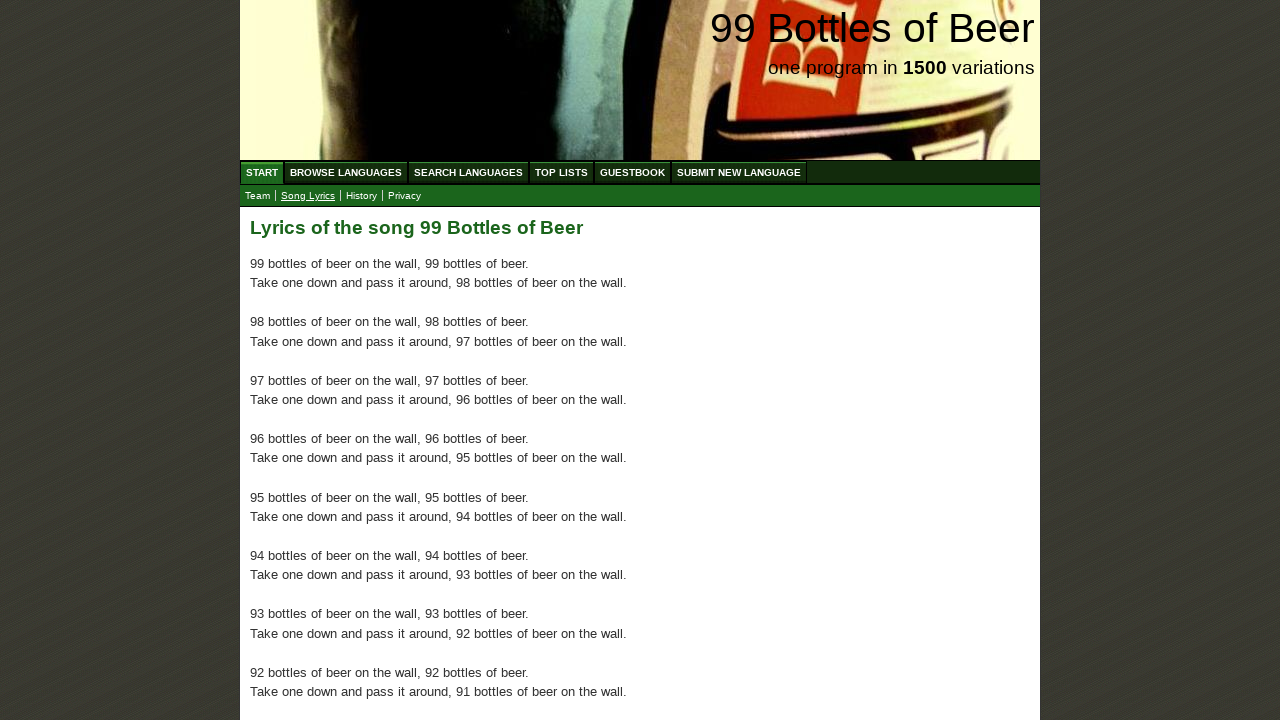

Verified paragraph 48 contains lyrics text: '52 bottles of beer on the wall, 52 bottles of beer...'
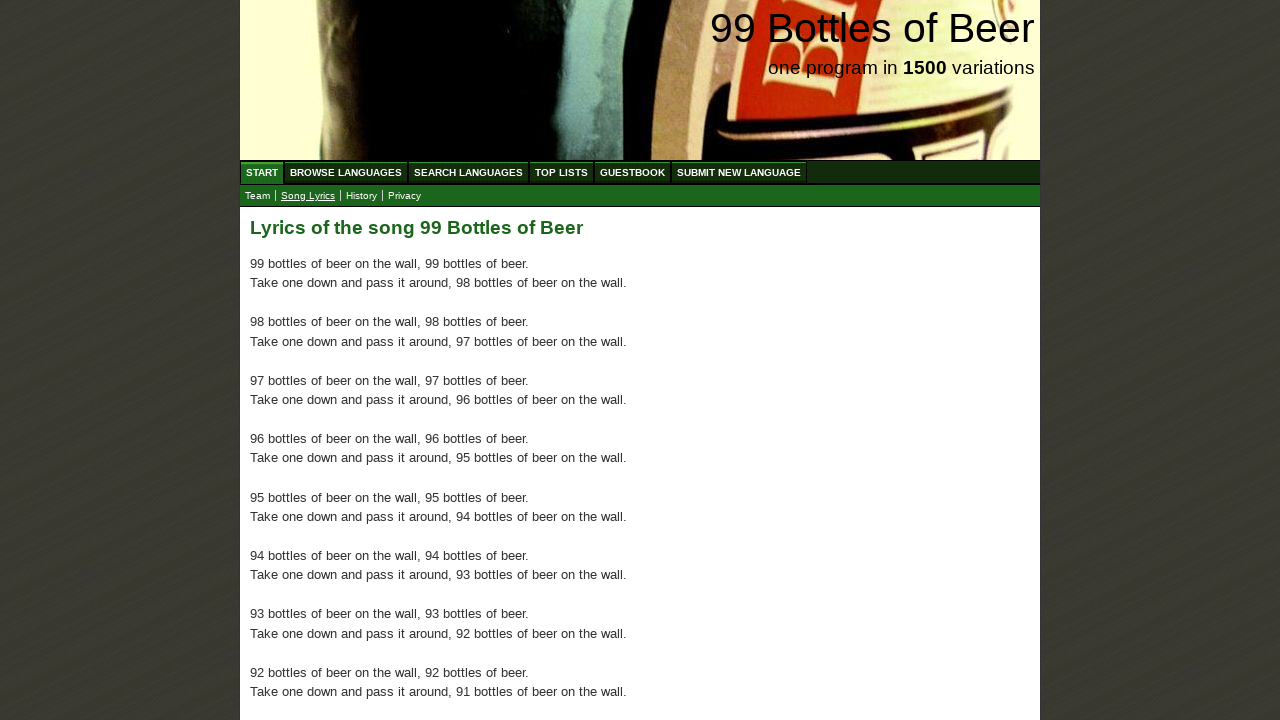

Verified paragraph 49 contains lyrics text: '51 bottles of beer on the wall, 51 bottles of beer...'
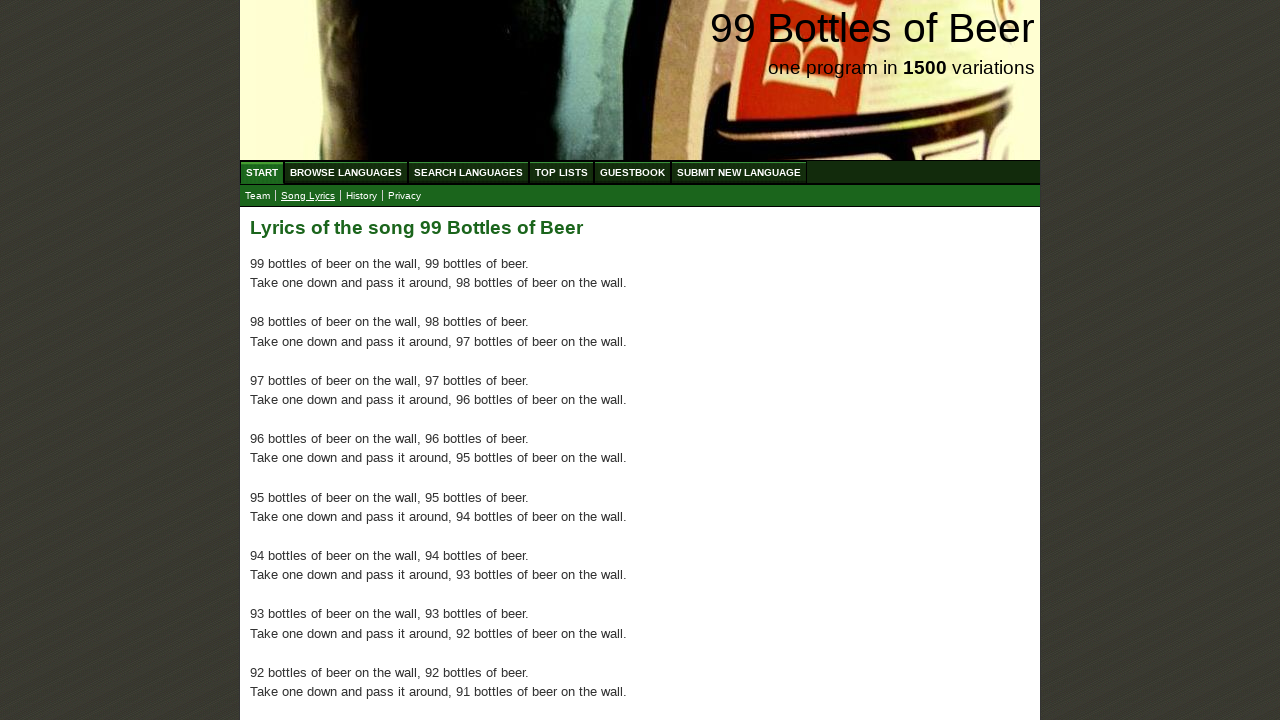

Verified paragraph 50 contains lyrics text: '50 bottles of beer on the wall, 50 bottles of beer...'
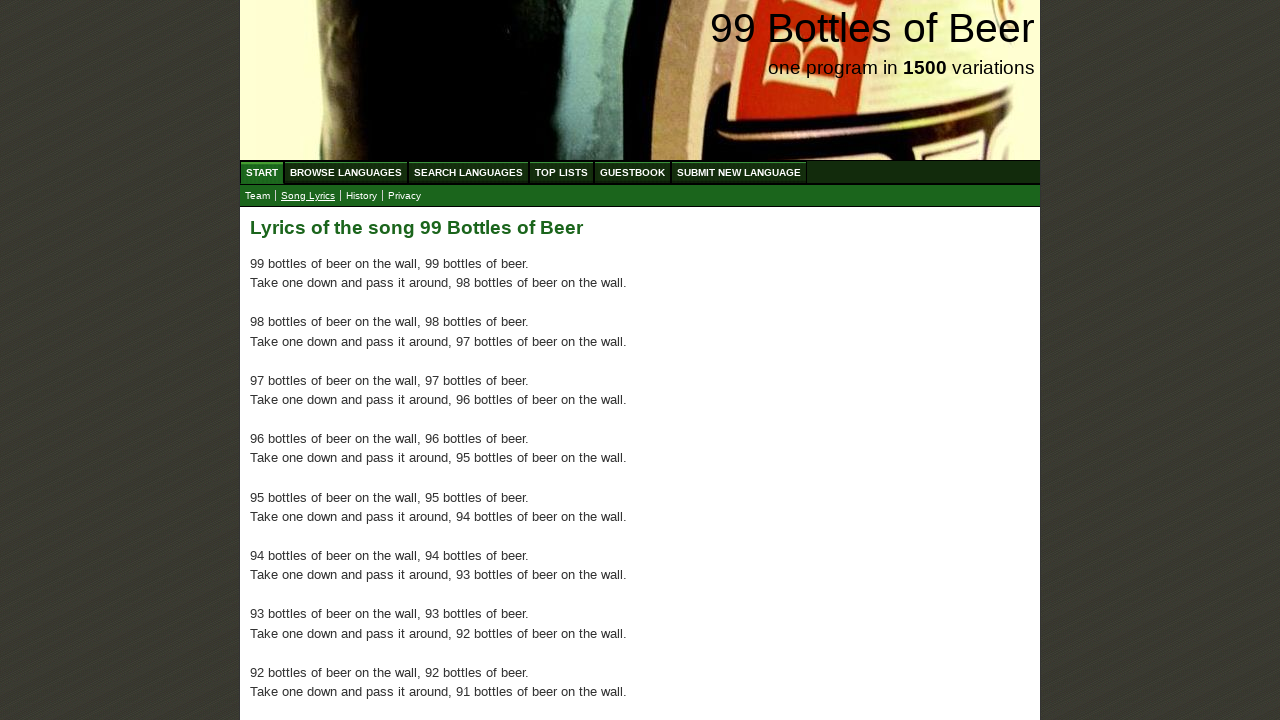

Verified paragraph 51 contains lyrics text: '49 bottles of beer on the wall, 49 bottles of beer...'
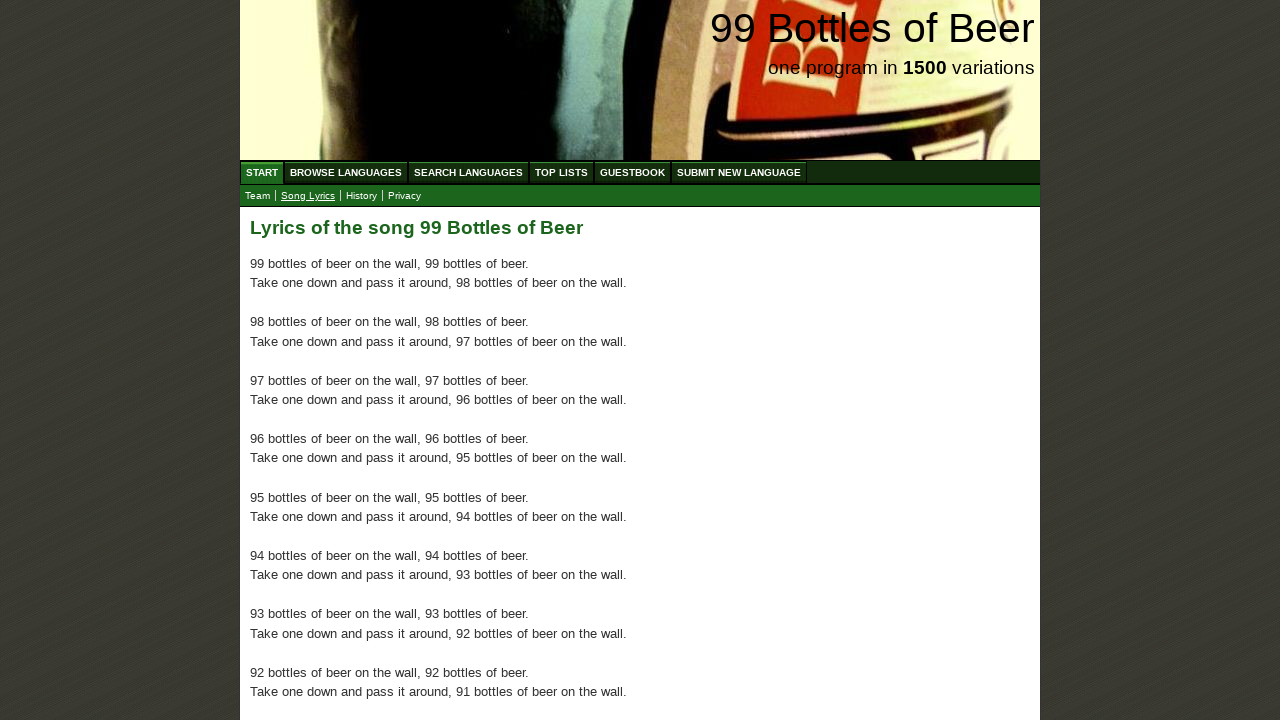

Verified paragraph 52 contains lyrics text: '48 bottles of beer on the wall, 48 bottles of beer...'
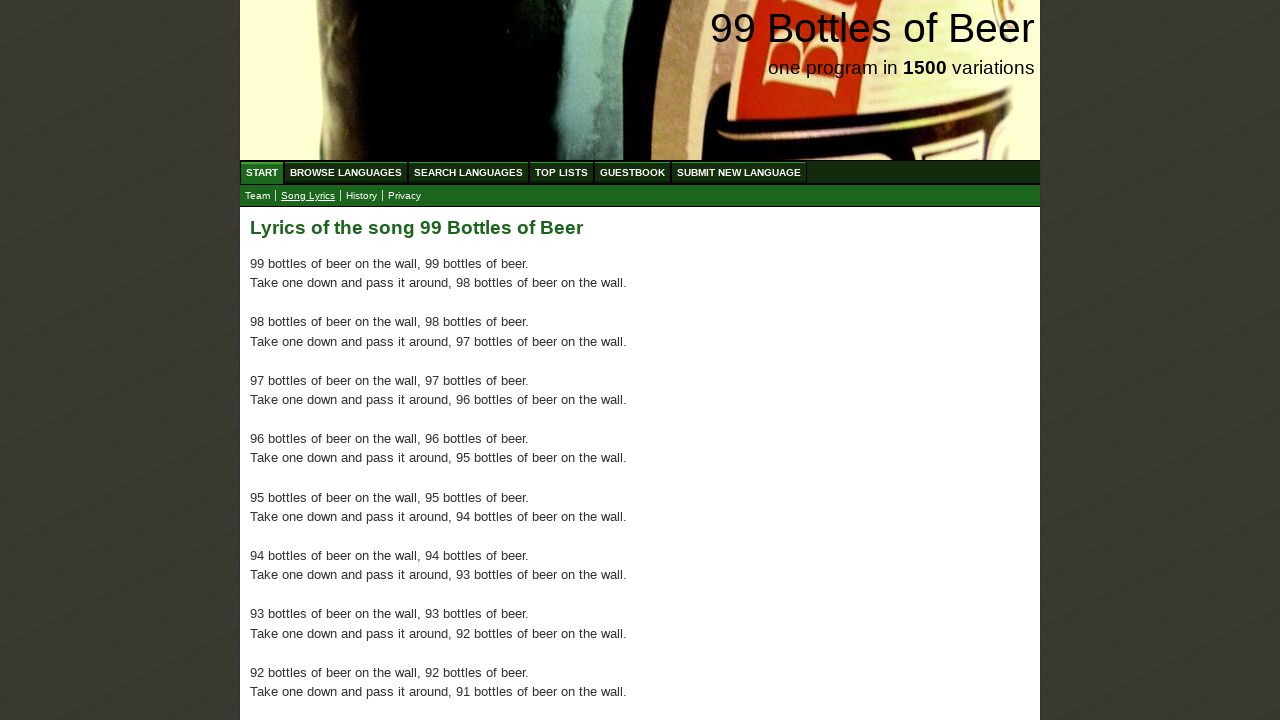

Verified paragraph 53 contains lyrics text: '47 bottles of beer on the wall, 47 bottles of beer...'
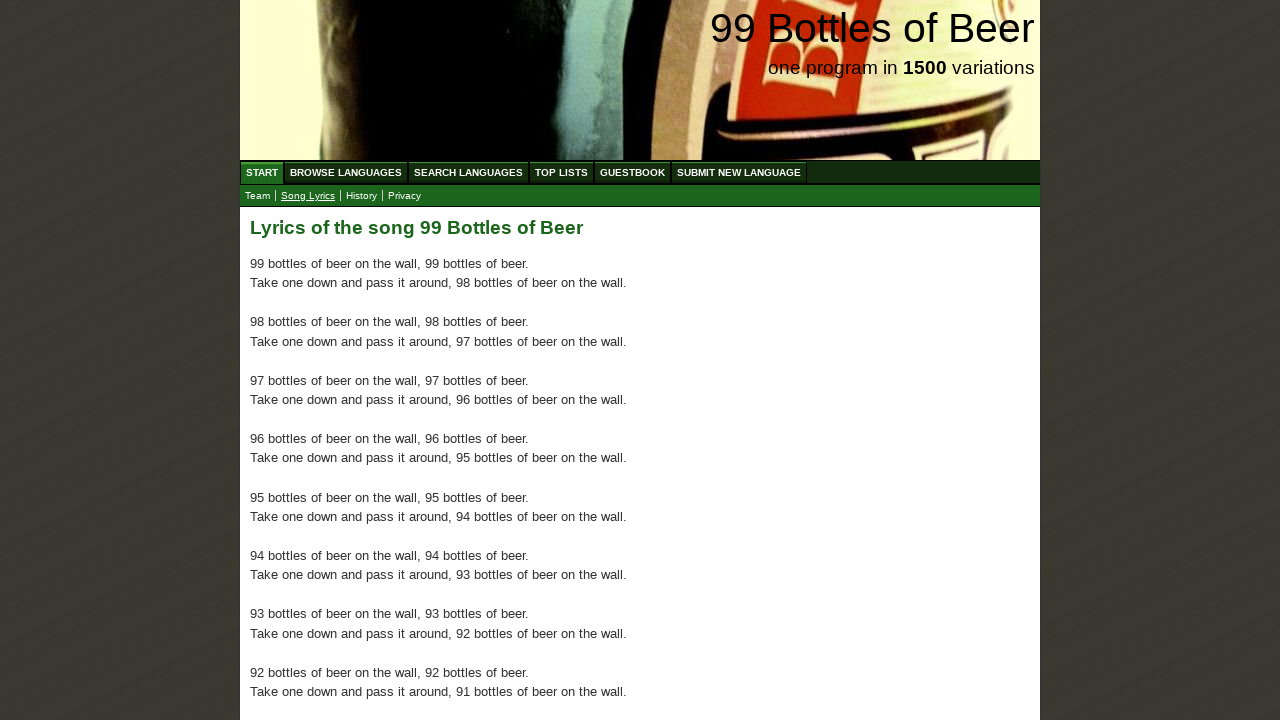

Verified paragraph 54 contains lyrics text: '46 bottles of beer on the wall, 46 bottles of beer...'
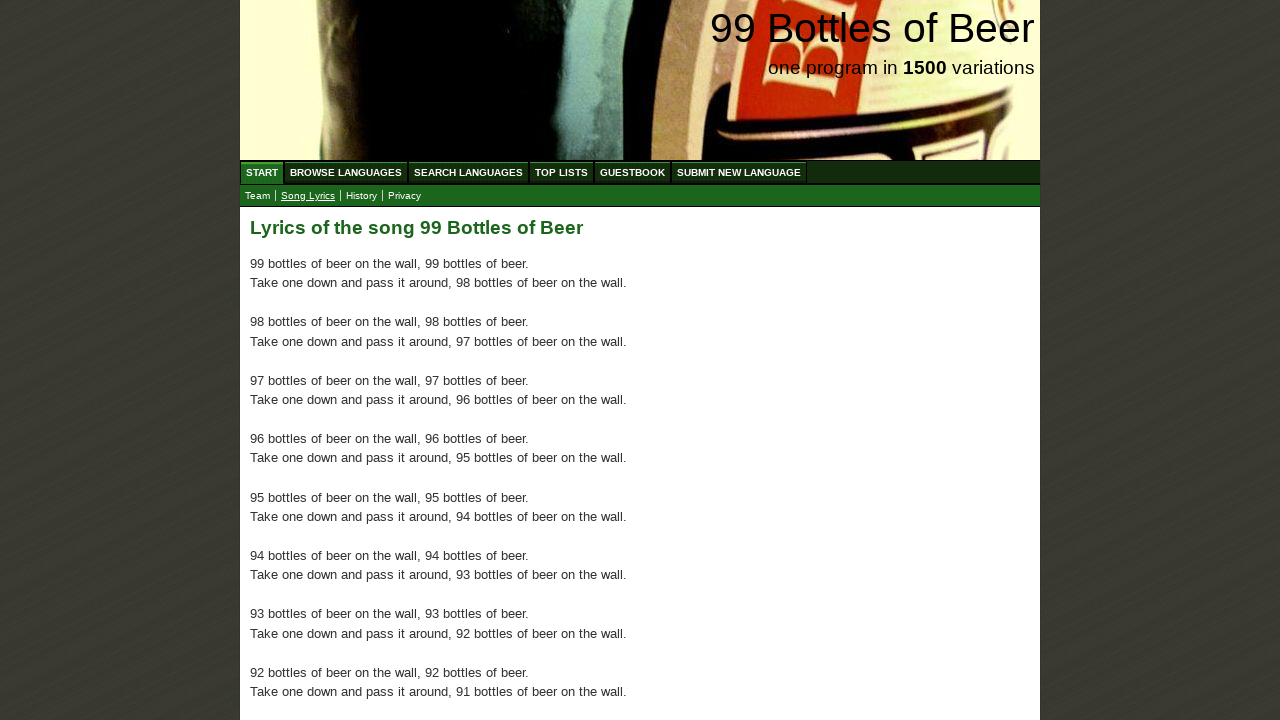

Verified paragraph 55 contains lyrics text: '45 bottles of beer on the wall, 45 bottles of beer...'
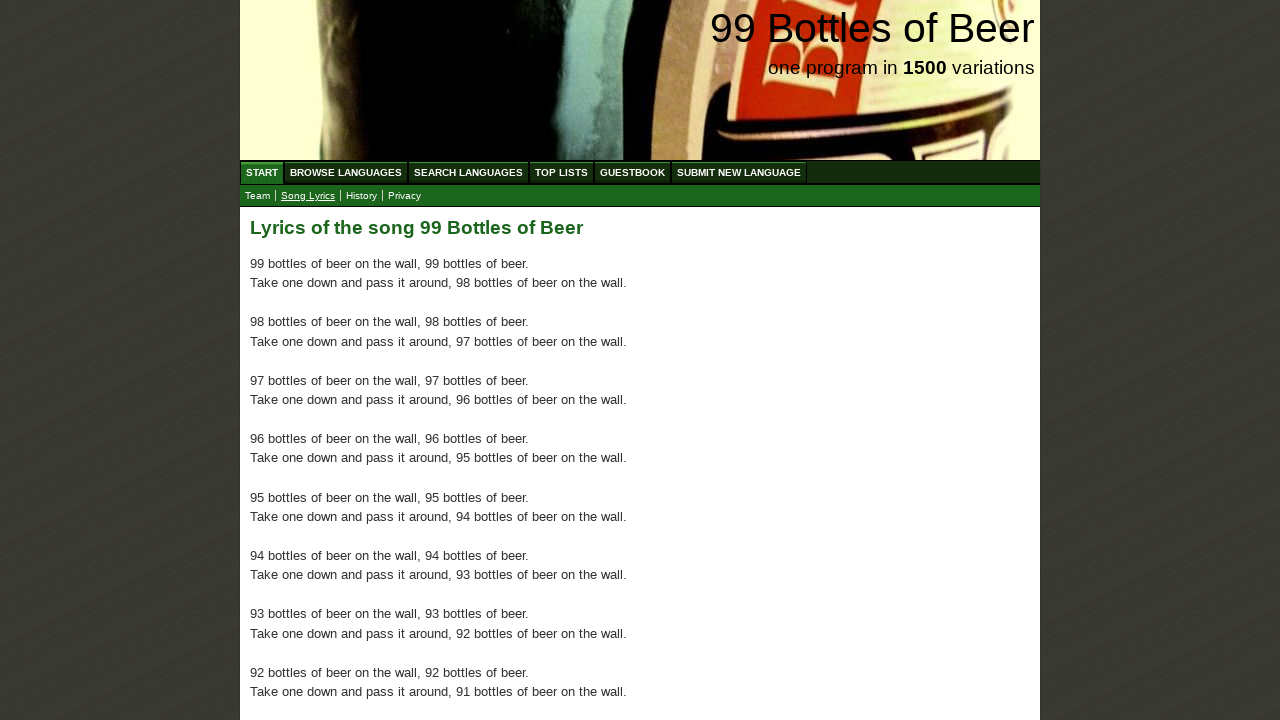

Verified paragraph 56 contains lyrics text: '44 bottles of beer on the wall, 44 bottles of beer...'
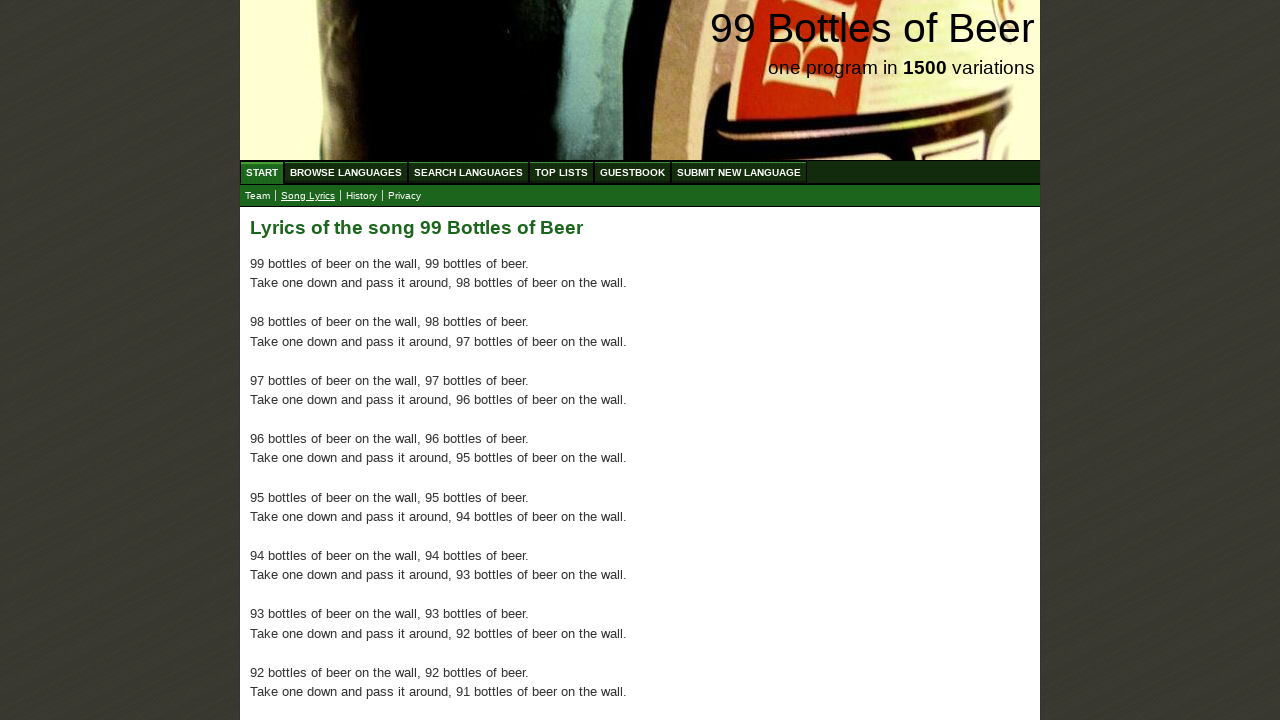

Verified paragraph 57 contains lyrics text: '43 bottles of beer on the wall, 43 bottles of beer...'
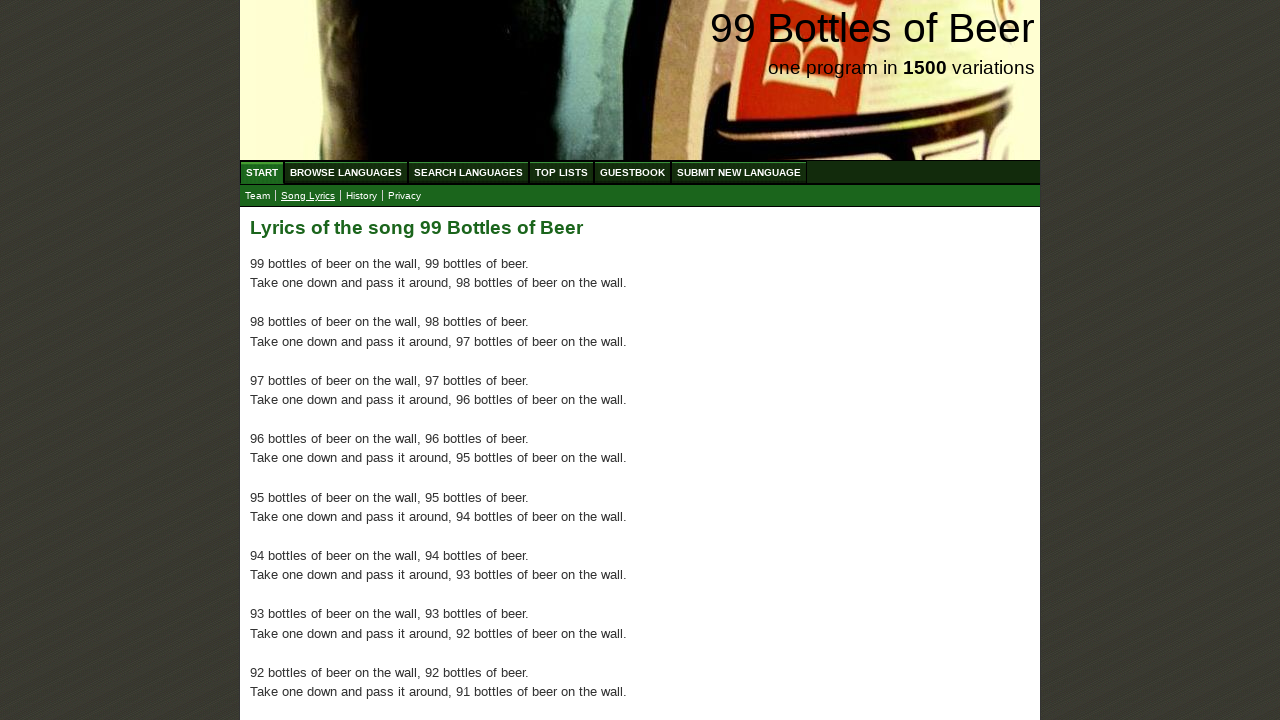

Verified paragraph 58 contains lyrics text: '42 bottles of beer on the wall, 42 bottles of beer...'
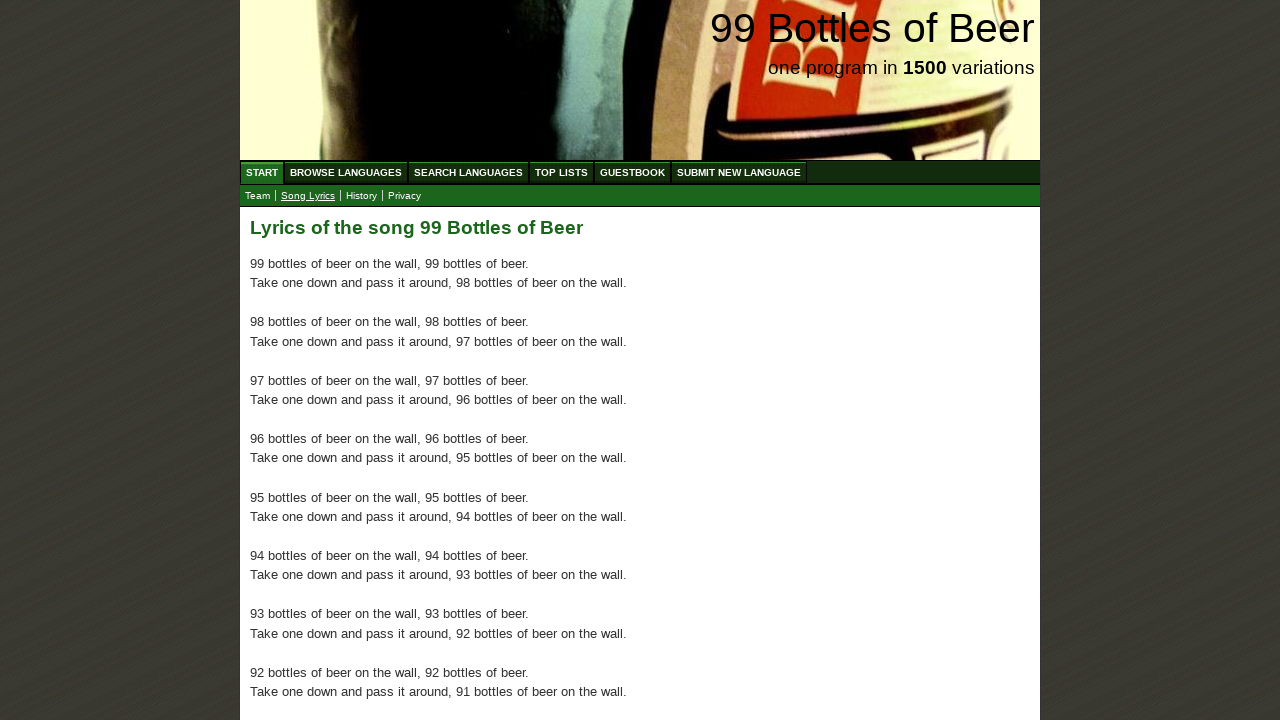

Verified paragraph 59 contains lyrics text: '41 bottles of beer on the wall, 41 bottles of beer...'
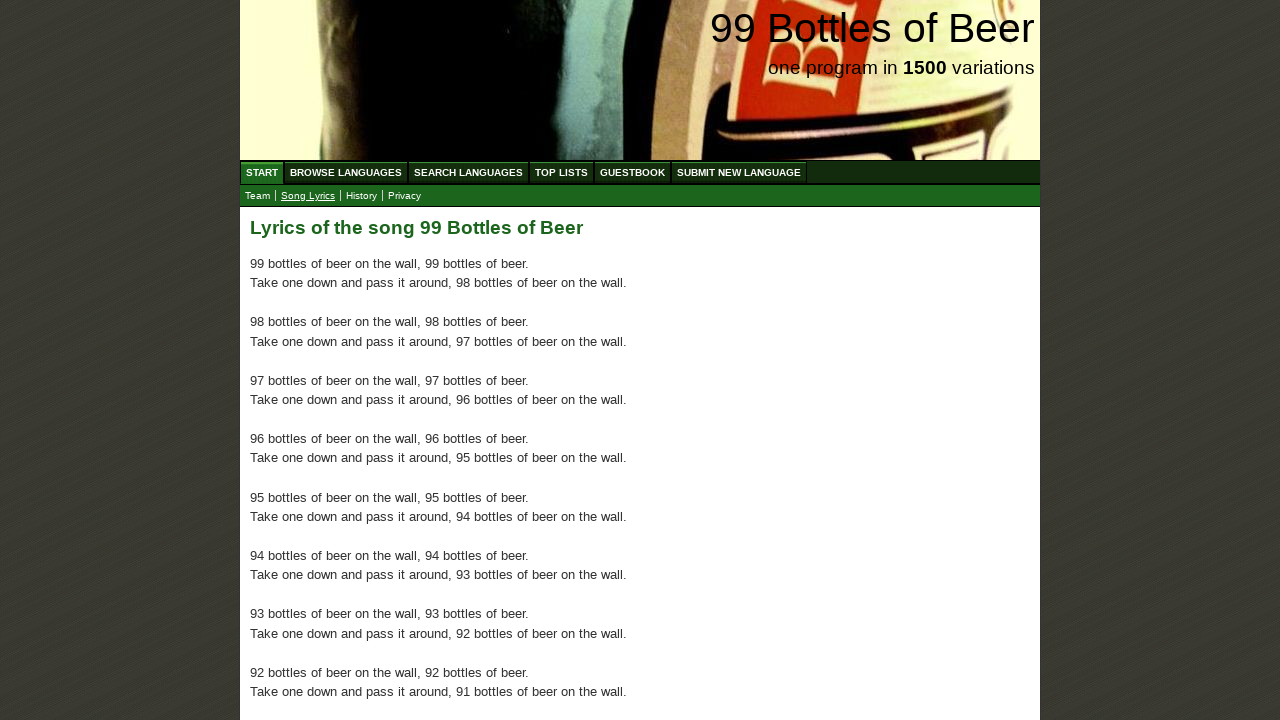

Verified paragraph 60 contains lyrics text: '40 bottles of beer on the wall, 40 bottles of beer...'
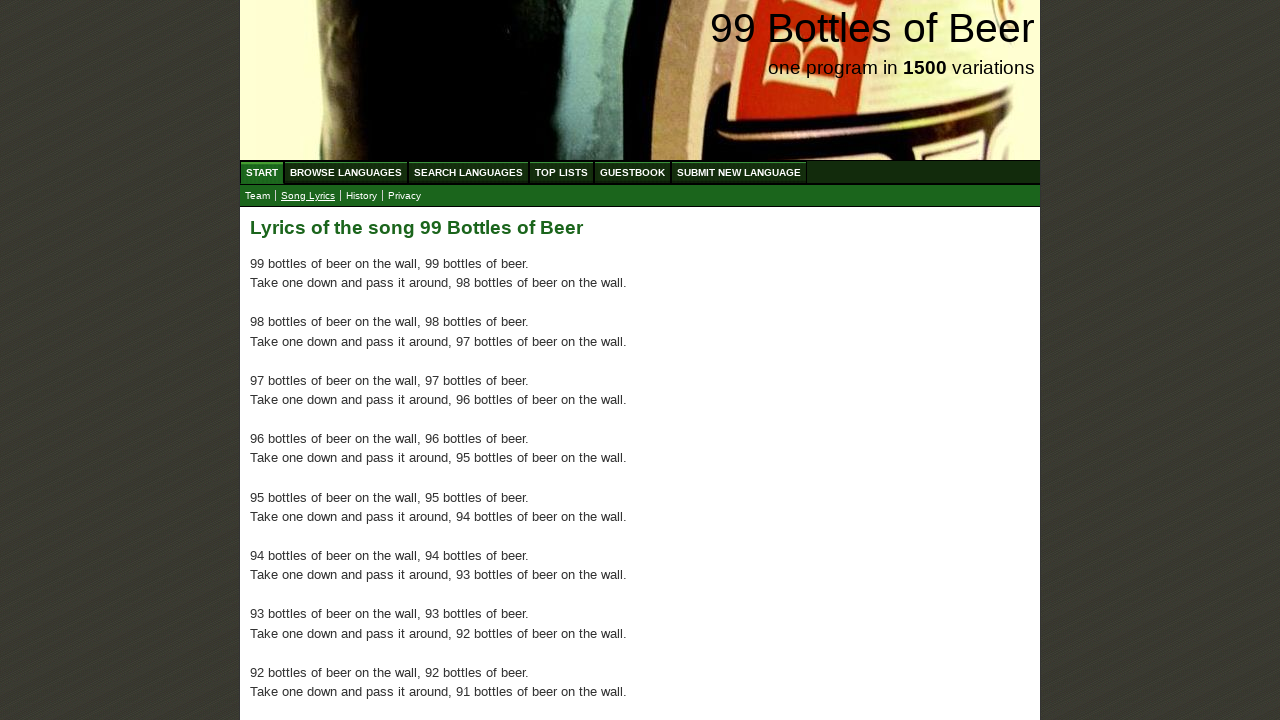

Verified paragraph 61 contains lyrics text: '39 bottles of beer on the wall, 39 bottles of beer...'
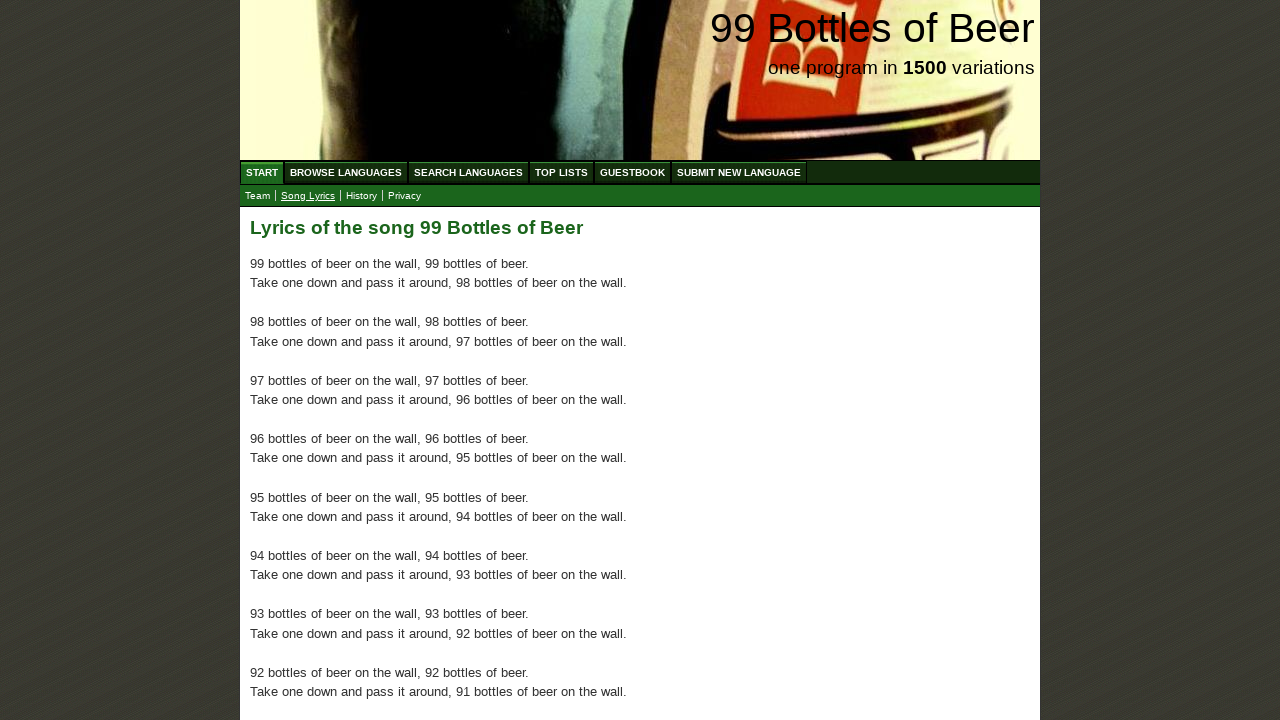

Verified paragraph 62 contains lyrics text: '38 bottles of beer on the wall, 38 bottles of beer...'
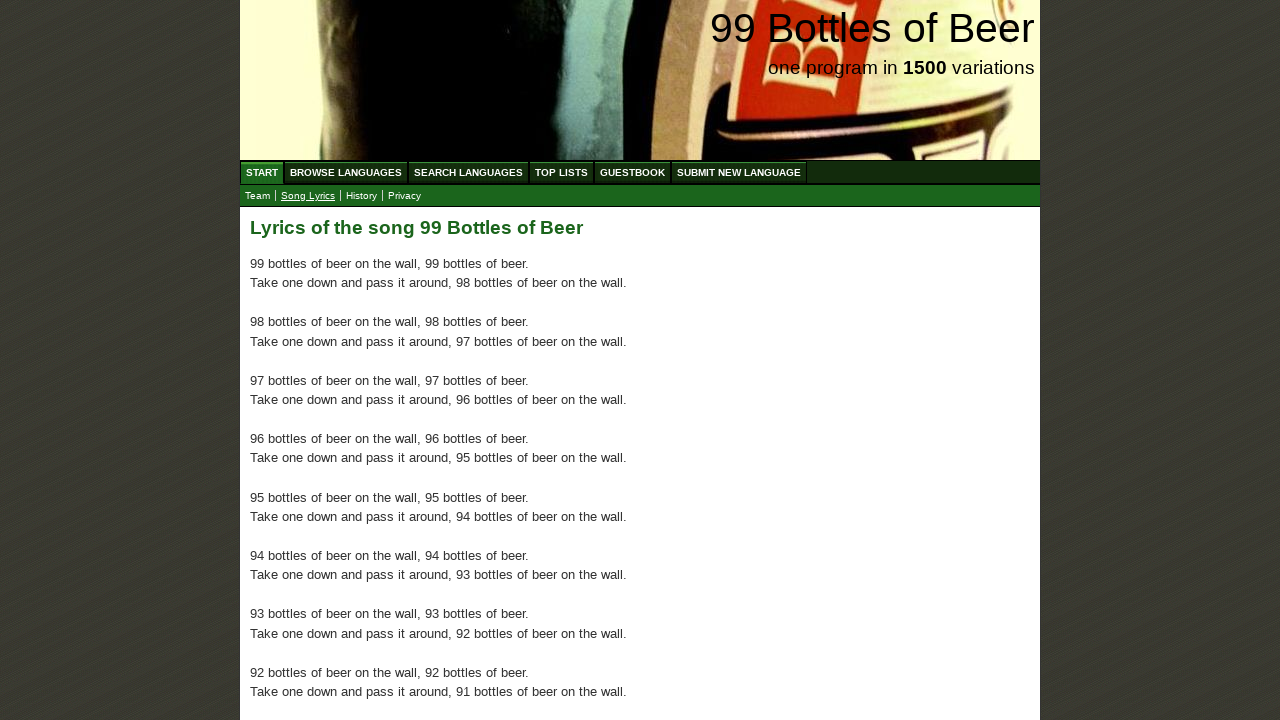

Verified paragraph 63 contains lyrics text: '37 bottles of beer on the wall, 37 bottles of beer...'
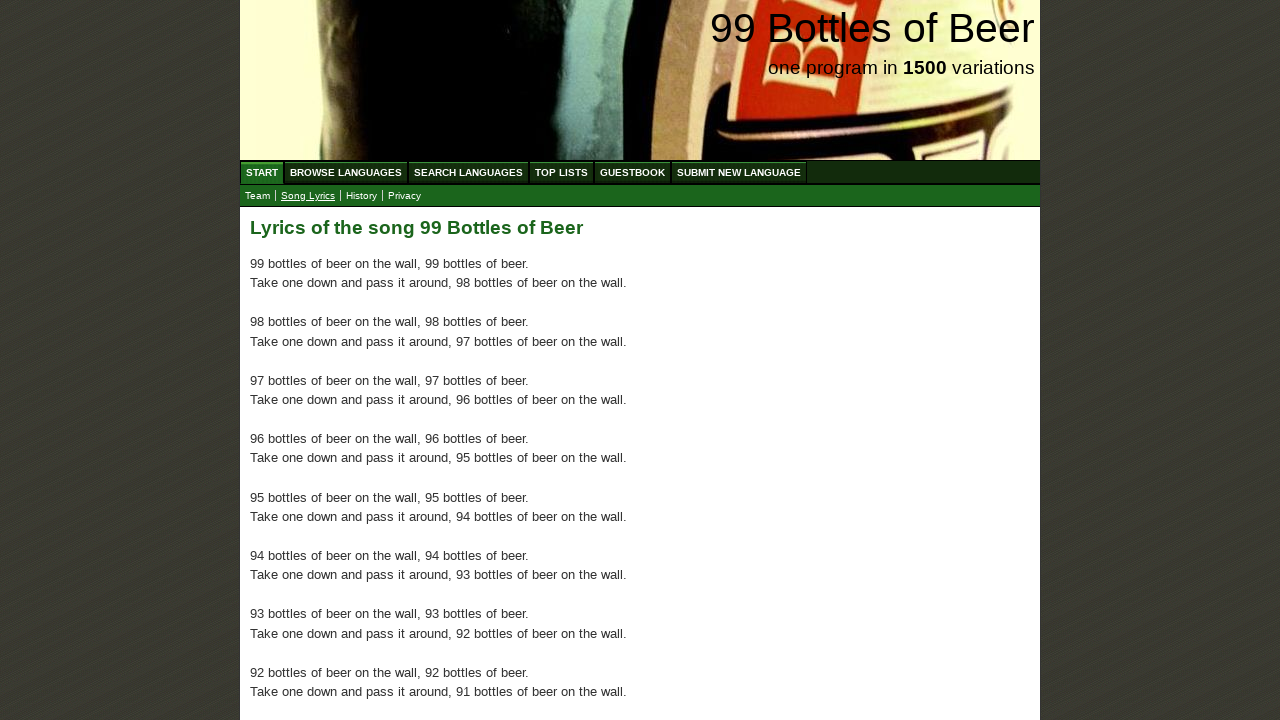

Verified paragraph 64 contains lyrics text: '36 bottles of beer on the wall, 36 bottles of beer...'
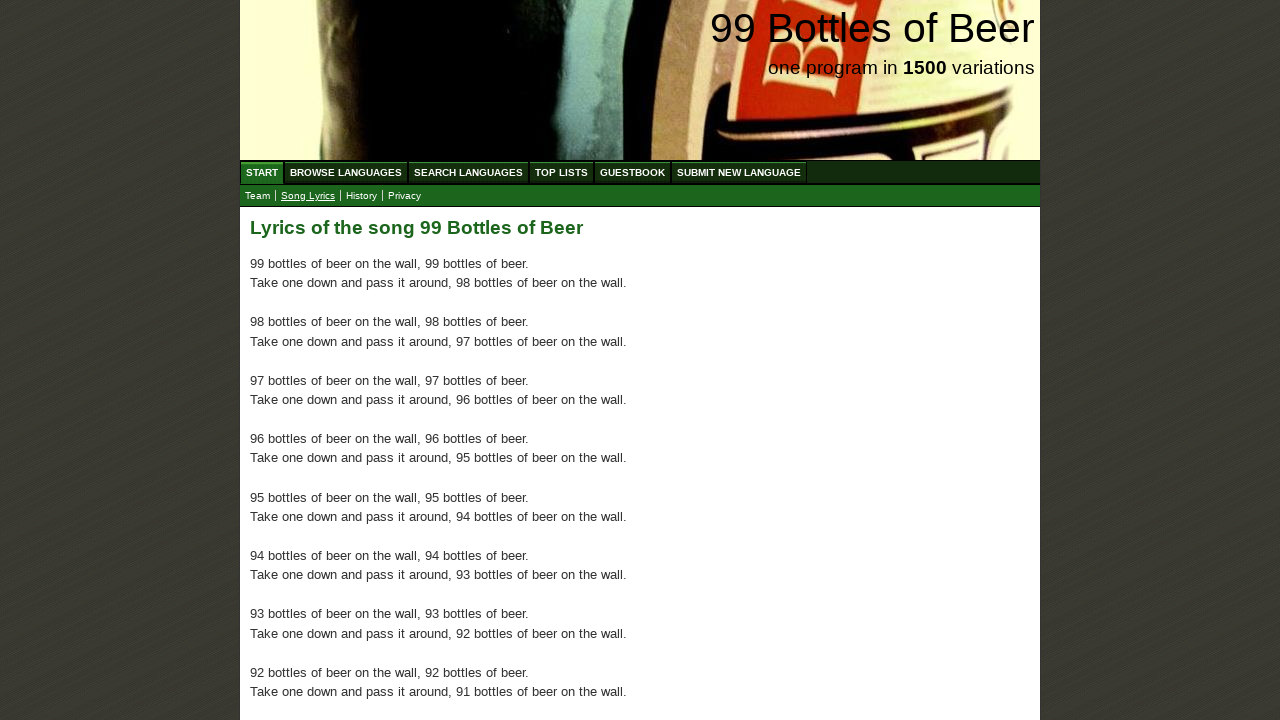

Verified paragraph 65 contains lyrics text: '35 bottles of beer on the wall, 35 bottles of beer...'
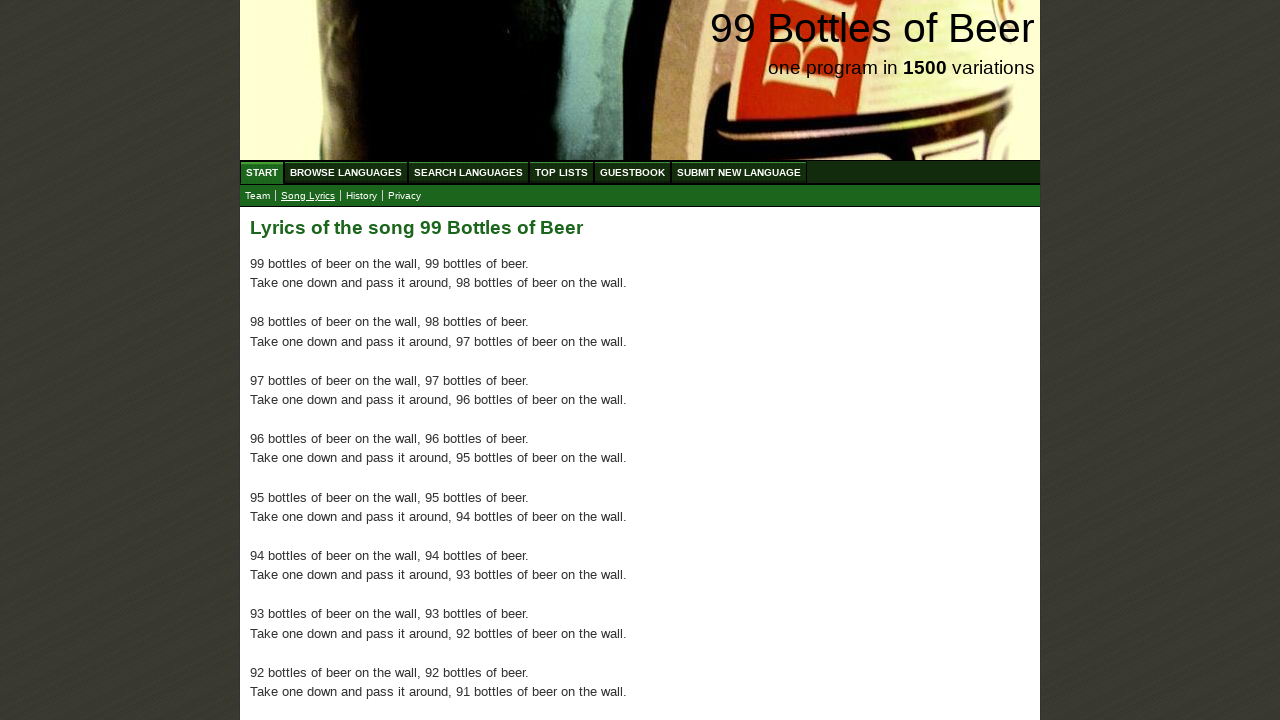

Verified paragraph 66 contains lyrics text: '34 bottles of beer on the wall, 34 bottles of beer...'
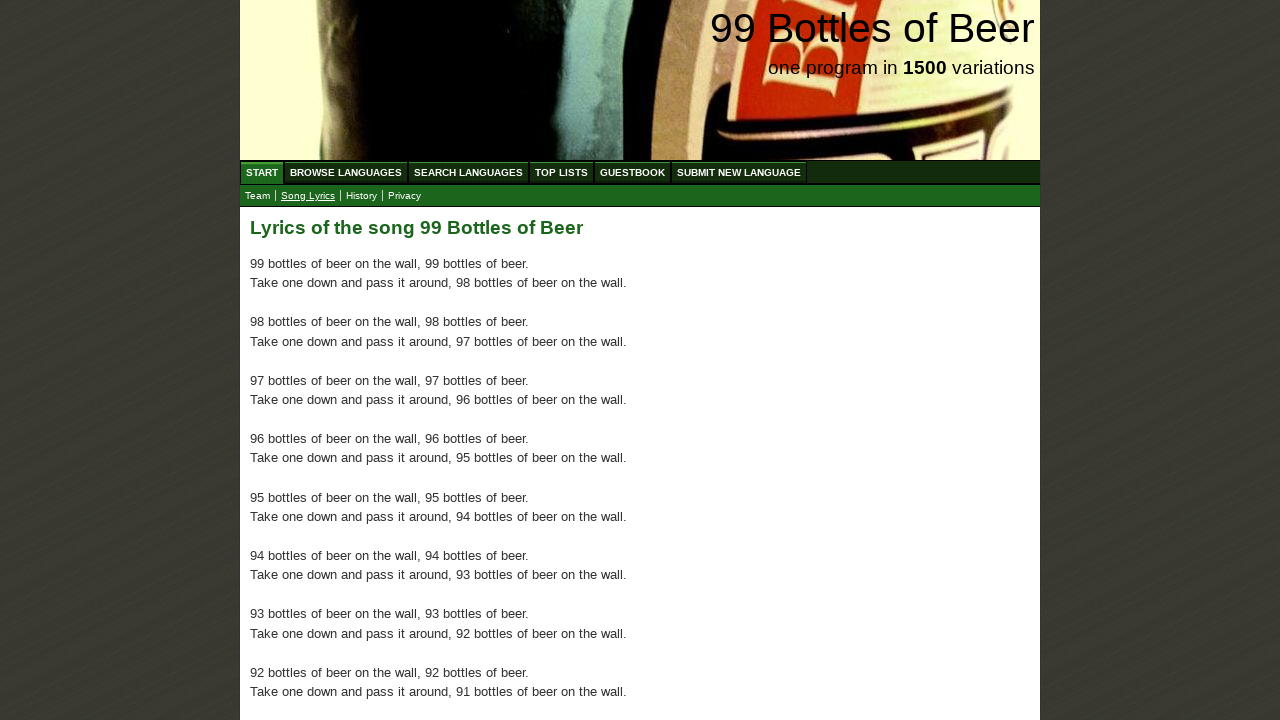

Verified paragraph 67 contains lyrics text: '33 bottles of beer on the wall, 33 bottles of beer...'
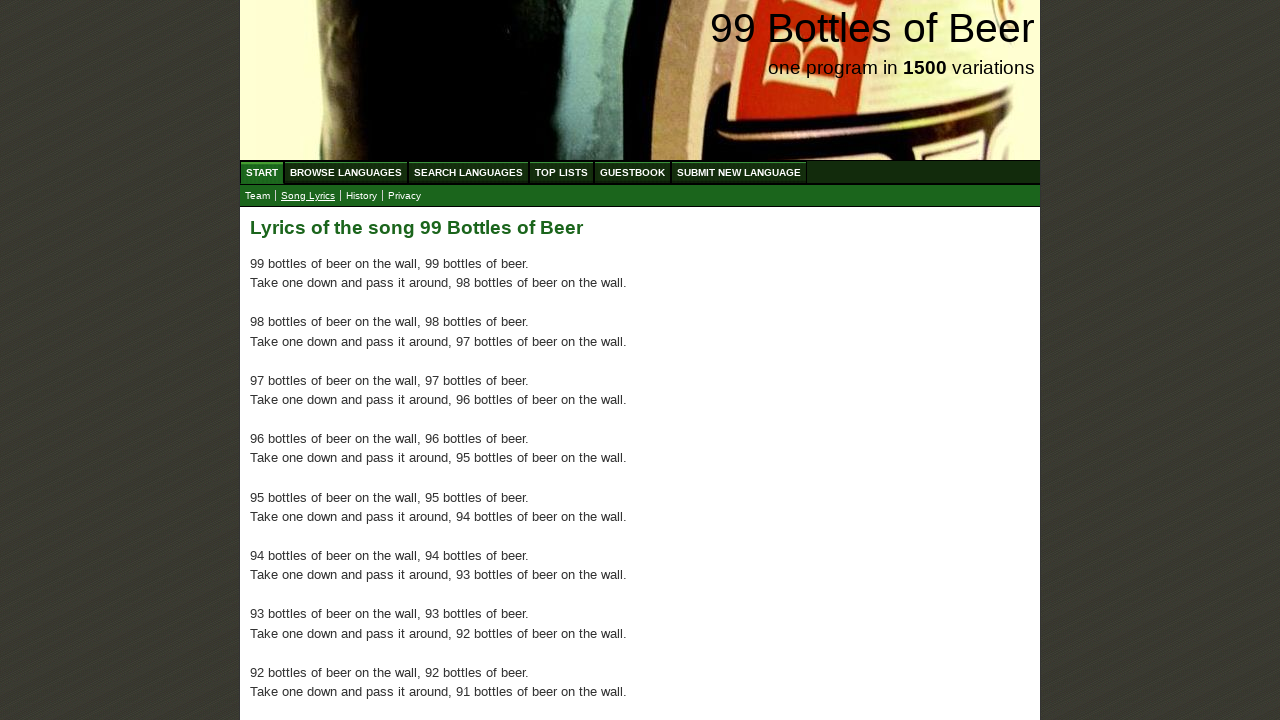

Verified paragraph 68 contains lyrics text: '32 bottles of beer on the wall, 32 bottles of beer...'
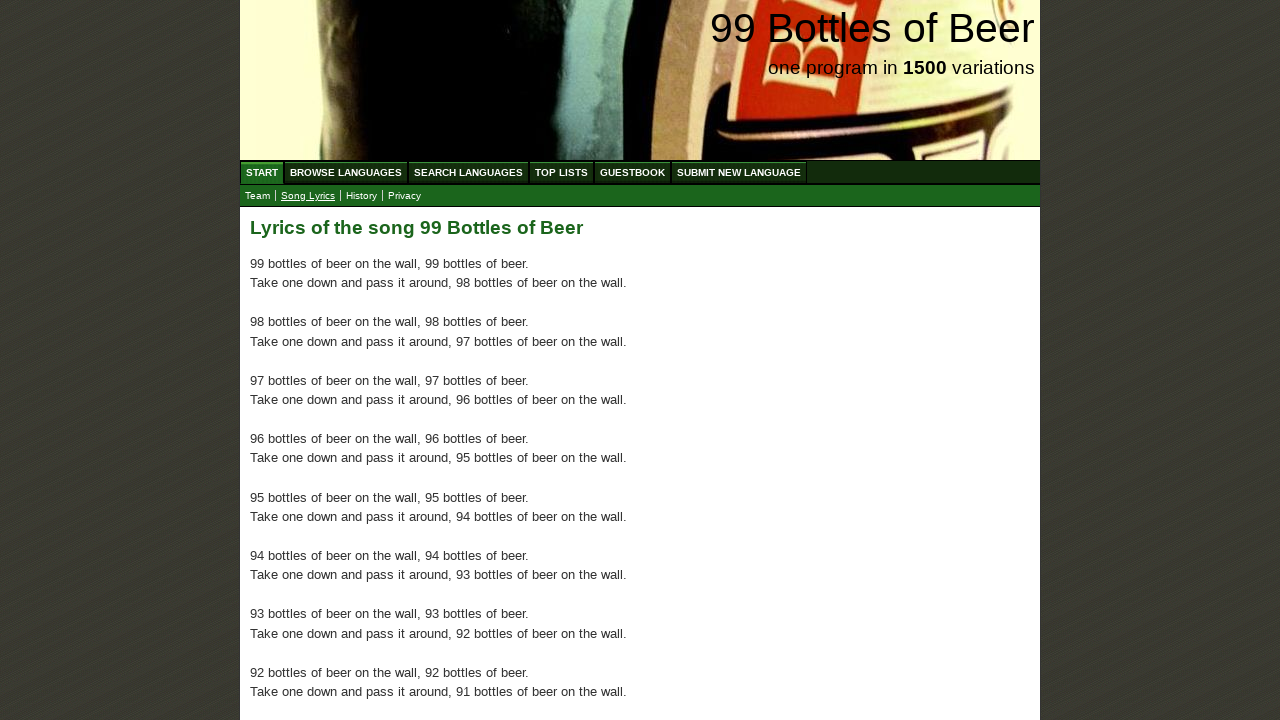

Verified paragraph 69 contains lyrics text: '31 bottles of beer on the wall, 31 bottles of beer...'
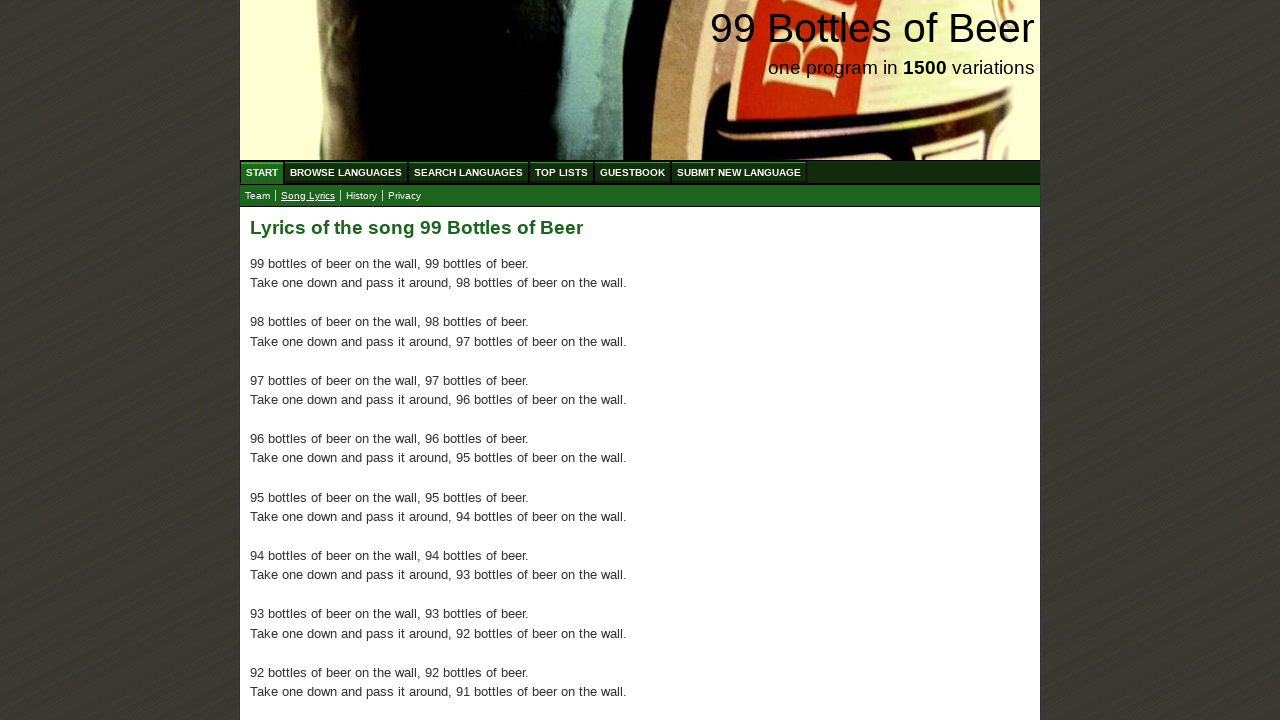

Verified paragraph 70 contains lyrics text: '30 bottles of beer on the wall, 30 bottles of beer...'
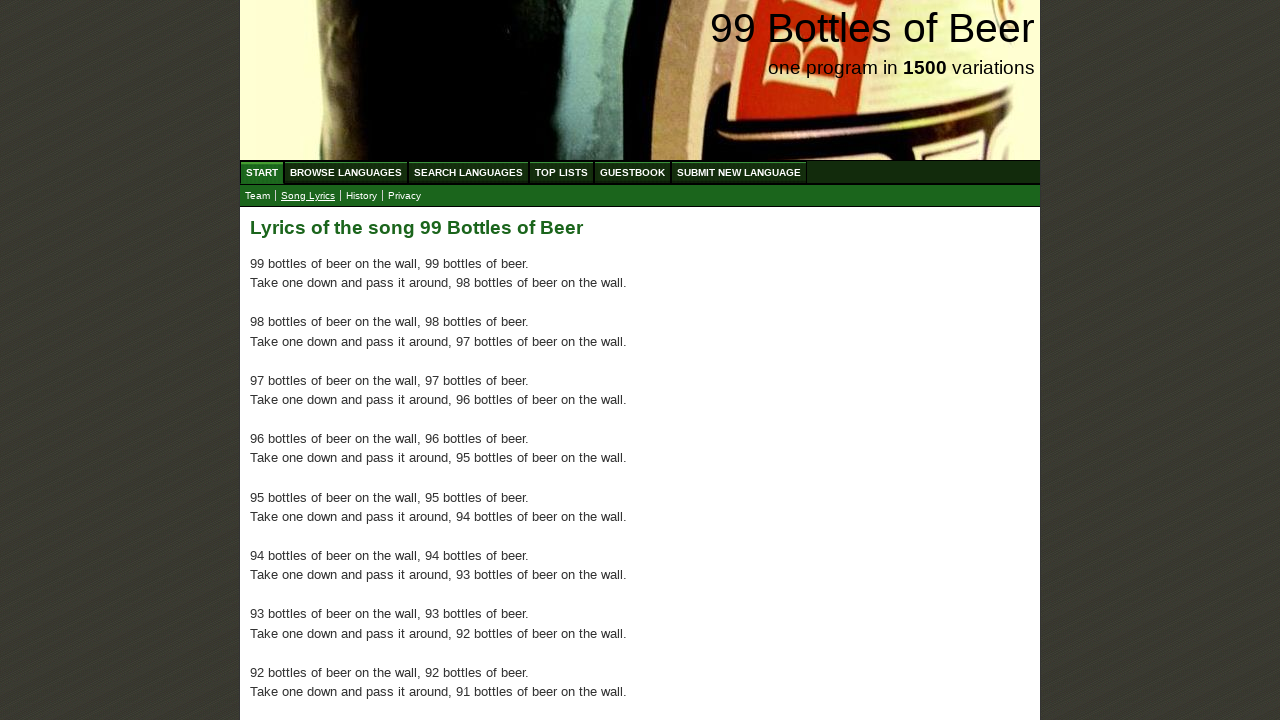

Verified paragraph 71 contains lyrics text: '29 bottles of beer on the wall, 29 bottles of beer...'
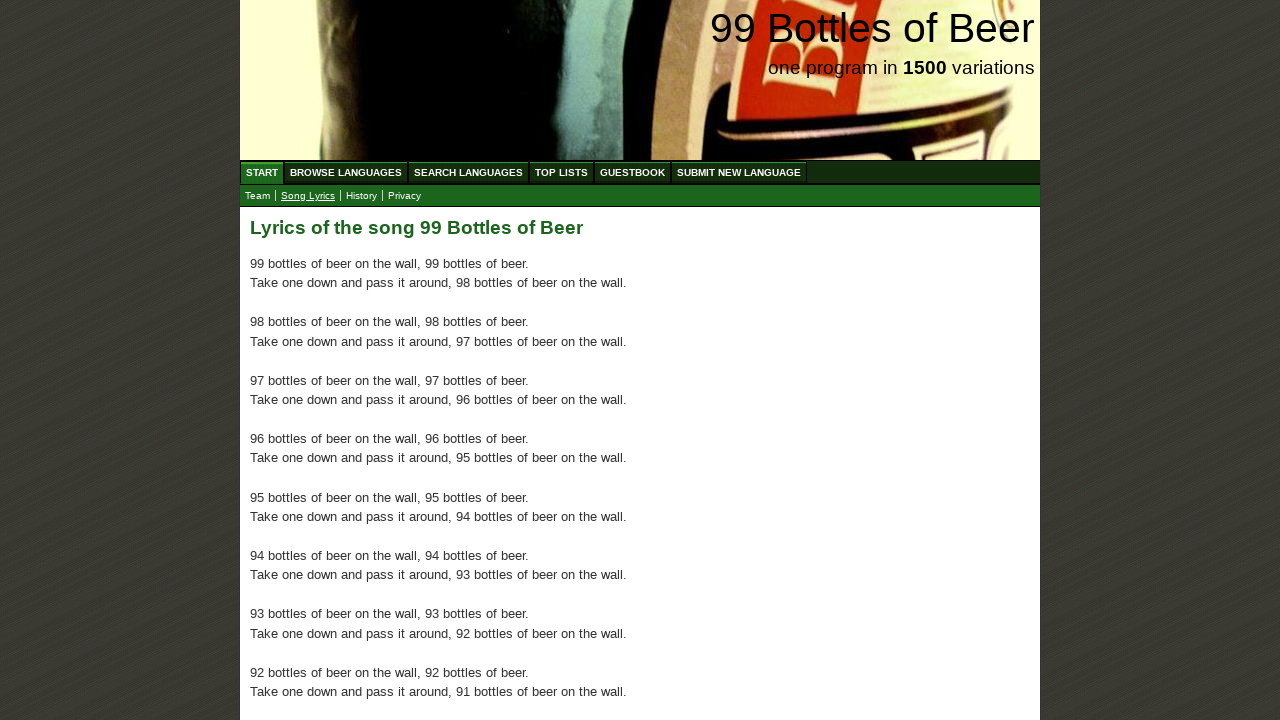

Verified paragraph 72 contains lyrics text: '28 bottles of beer on the wall, 28 bottles of beer...'
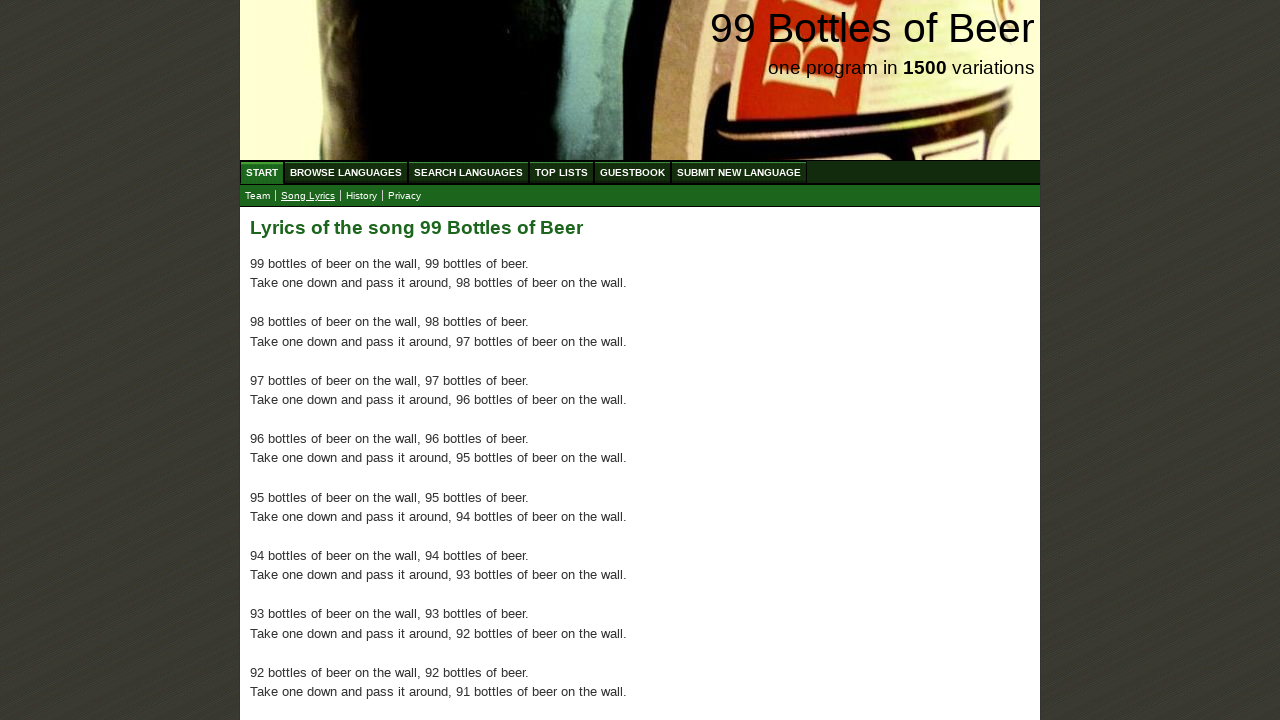

Verified paragraph 73 contains lyrics text: '27 bottles of beer on the wall, 27 bottles of beer...'
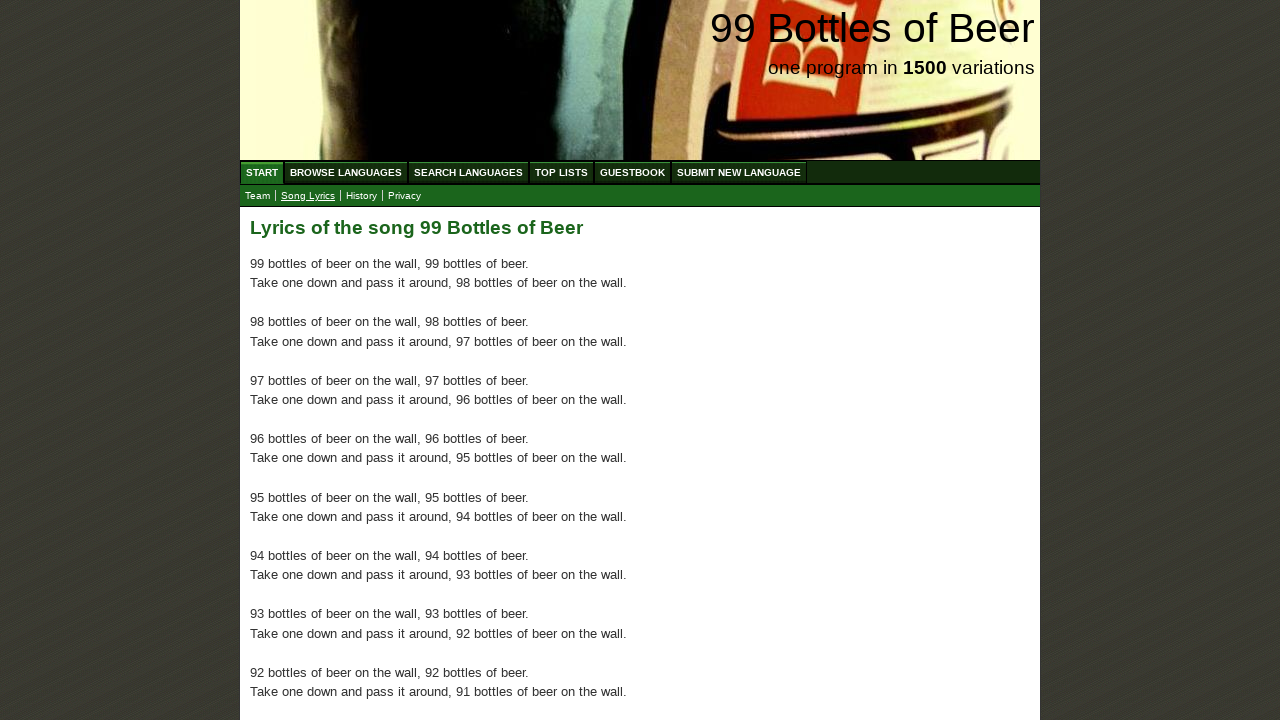

Verified paragraph 74 contains lyrics text: '26 bottles of beer on the wall, 26 bottles of beer...'
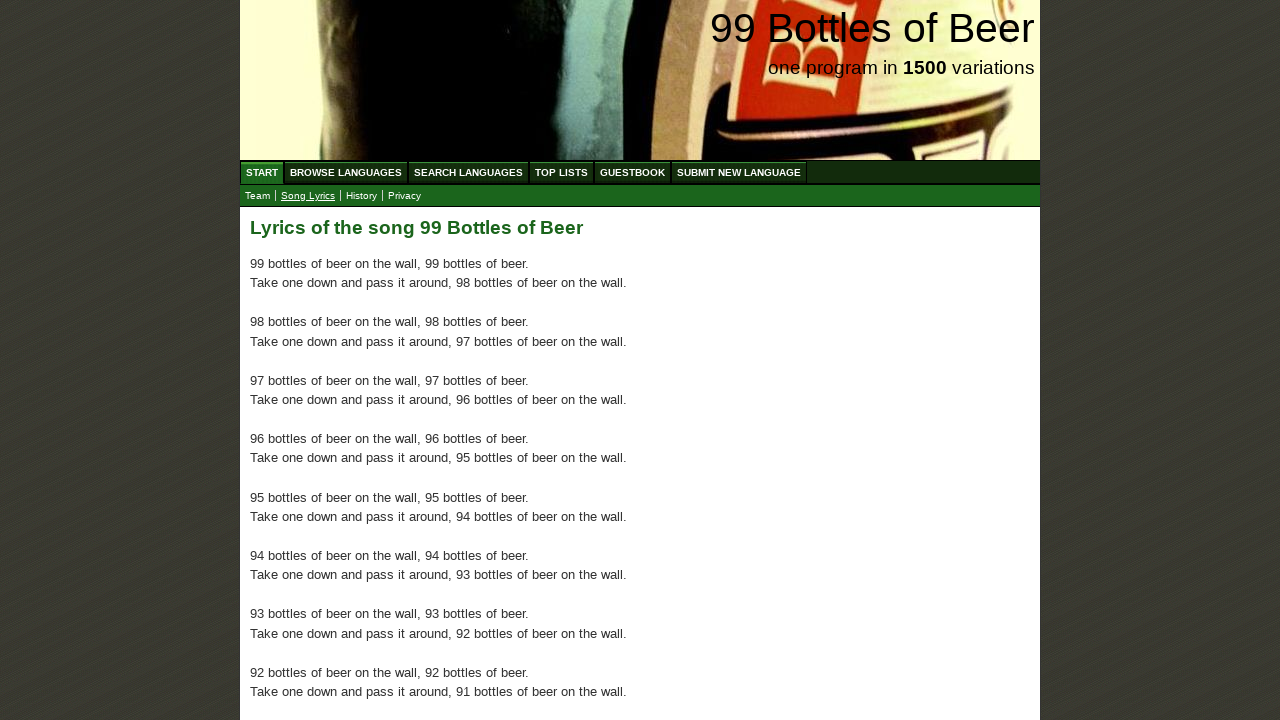

Verified paragraph 75 contains lyrics text: '25 bottles of beer on the wall, 25 bottles of beer...'
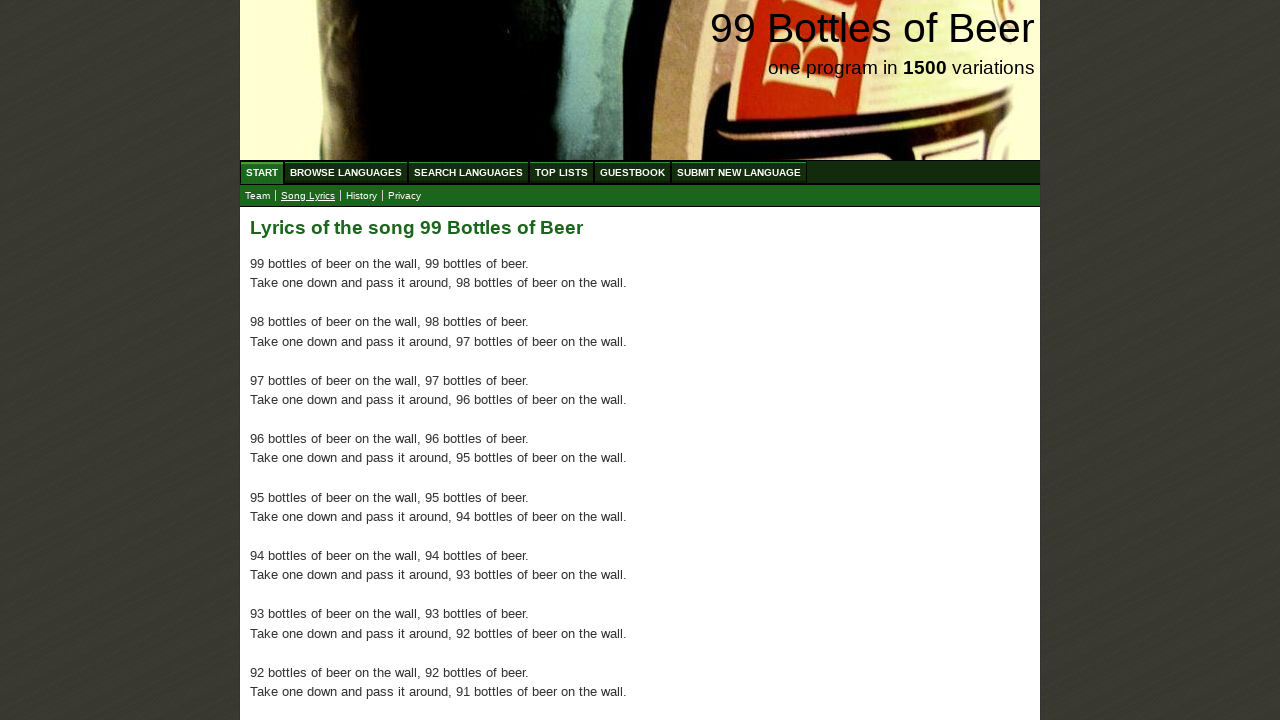

Verified paragraph 76 contains lyrics text: '24 bottles of beer on the wall, 24 bottles of beer...'
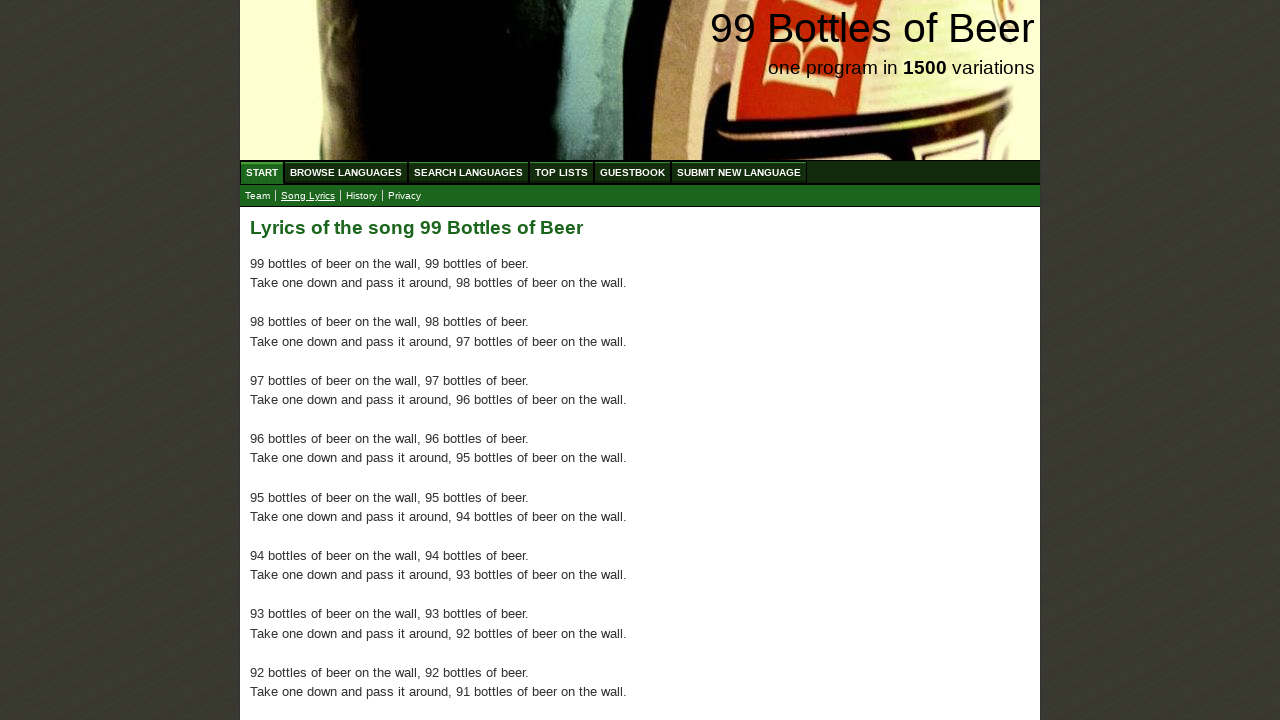

Verified paragraph 77 contains lyrics text: '23 bottles of beer on the wall, 23 bottles of beer...'
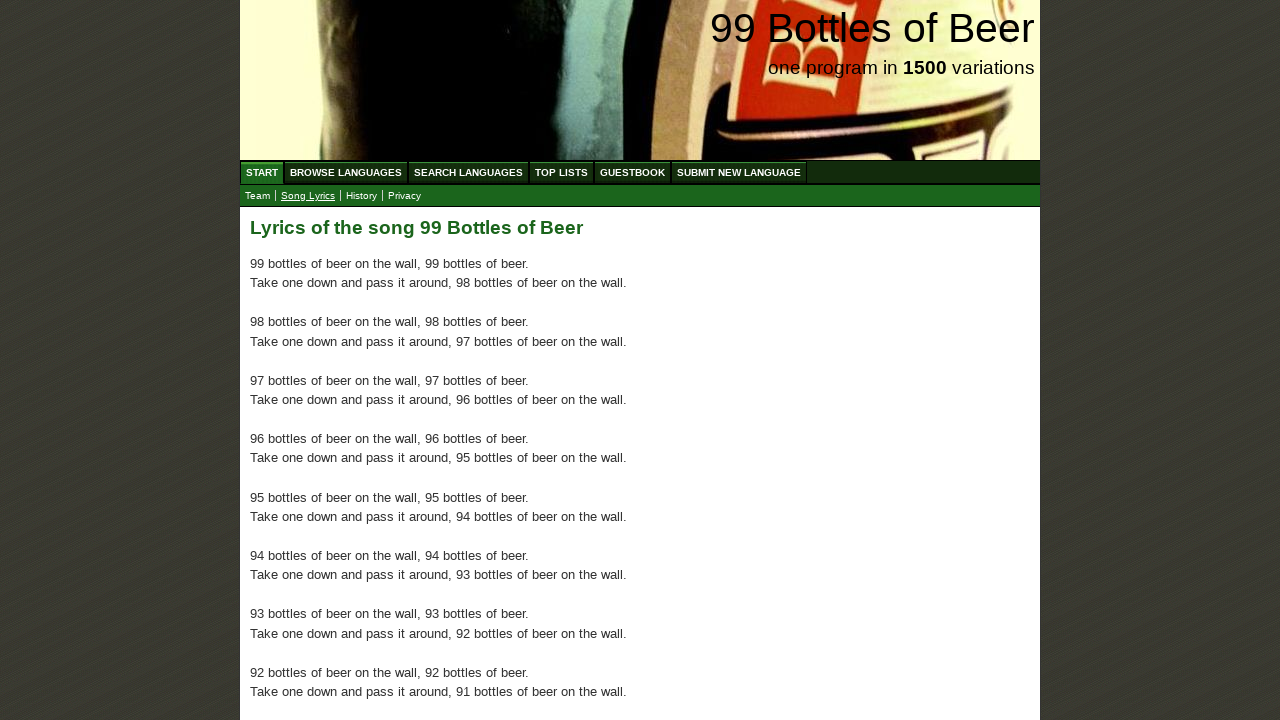

Verified paragraph 78 contains lyrics text: '22 bottles of beer on the wall, 22 bottles of beer...'
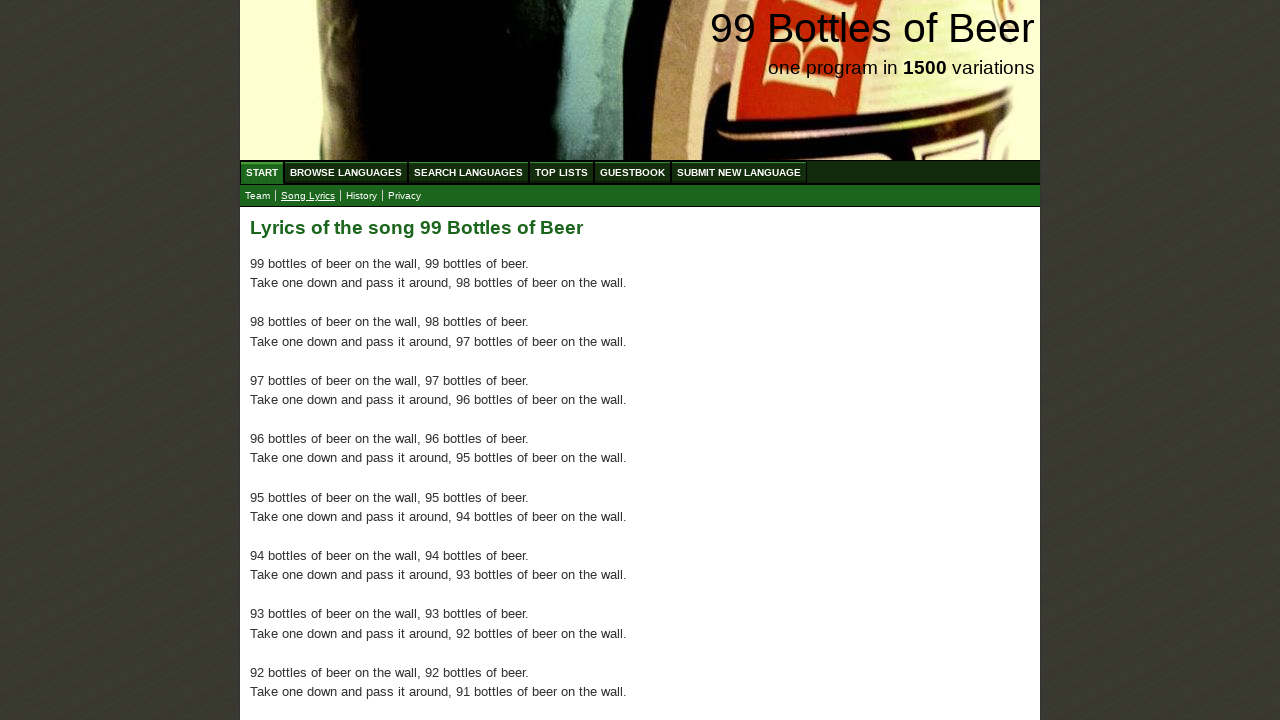

Verified paragraph 79 contains lyrics text: '21 bottles of beer on the wall, 21 bottles of beer...'
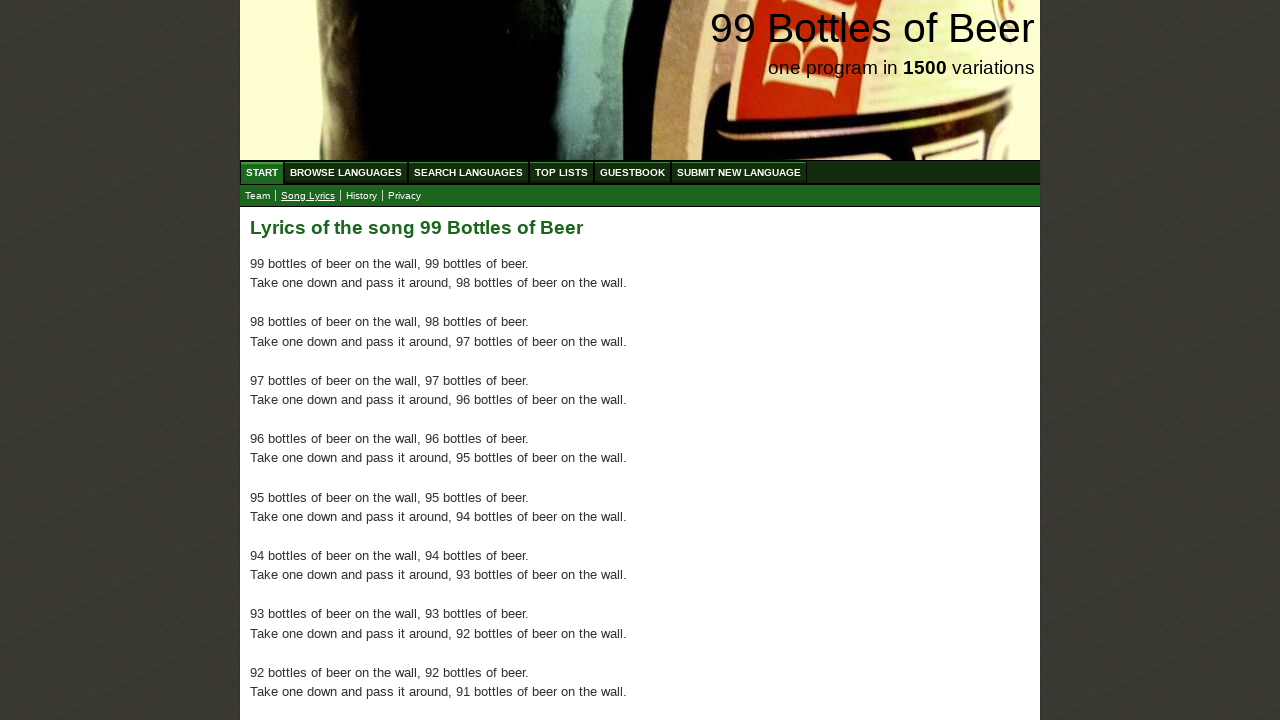

Verified paragraph 80 contains lyrics text: '20 bottles of beer on the wall, 20 bottles of beer...'
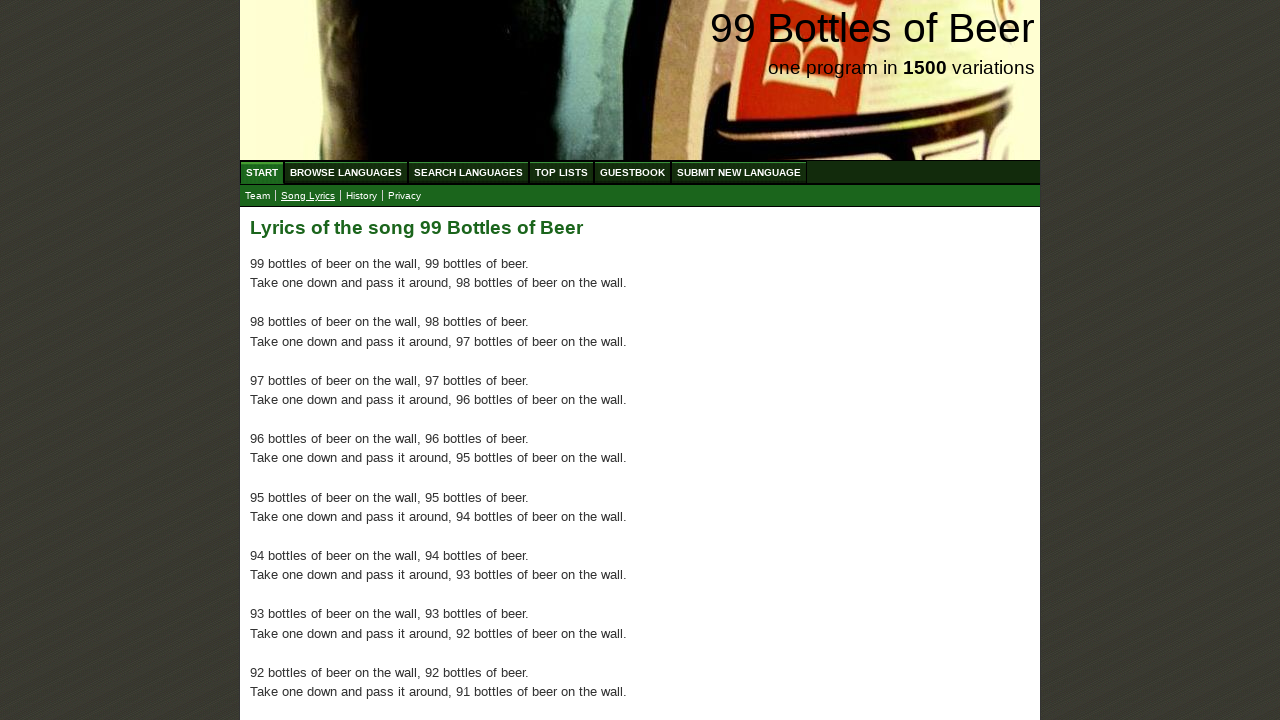

Verified paragraph 81 contains lyrics text: '19 bottles of beer on the wall, 19 bottles of beer...'
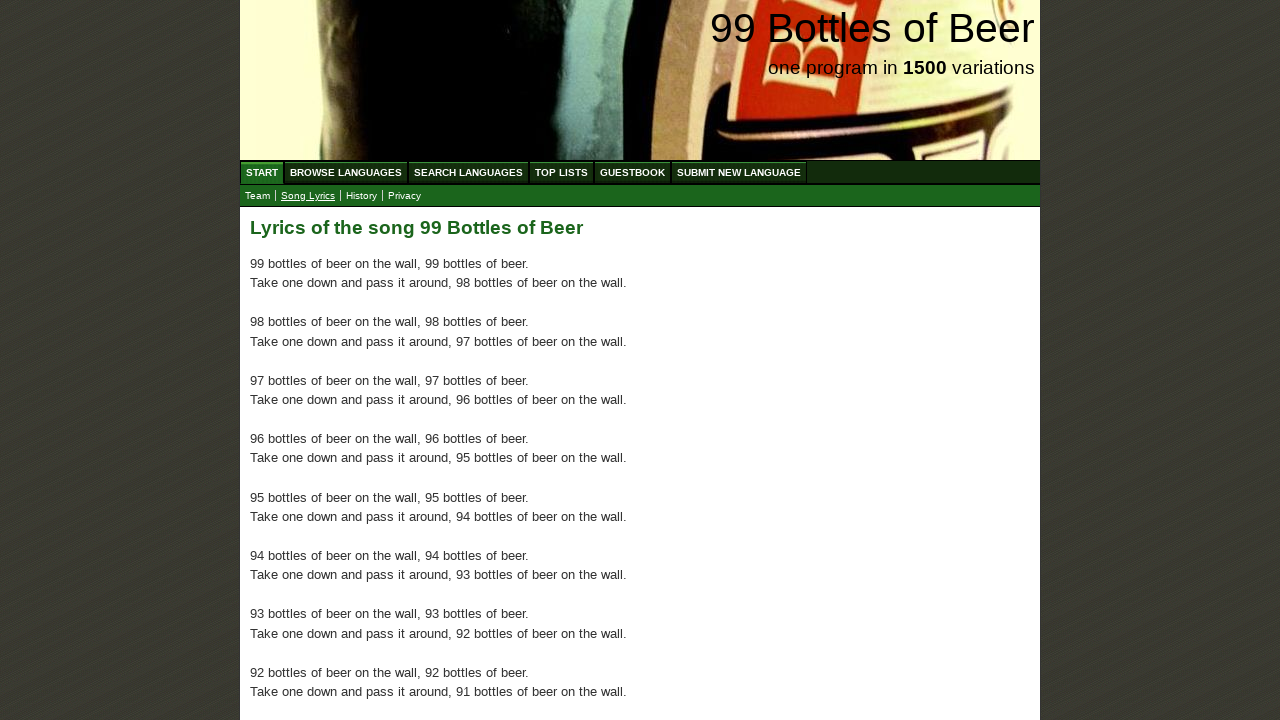

Verified paragraph 82 contains lyrics text: '18 bottles of beer on the wall, 18 bottles of beer...'
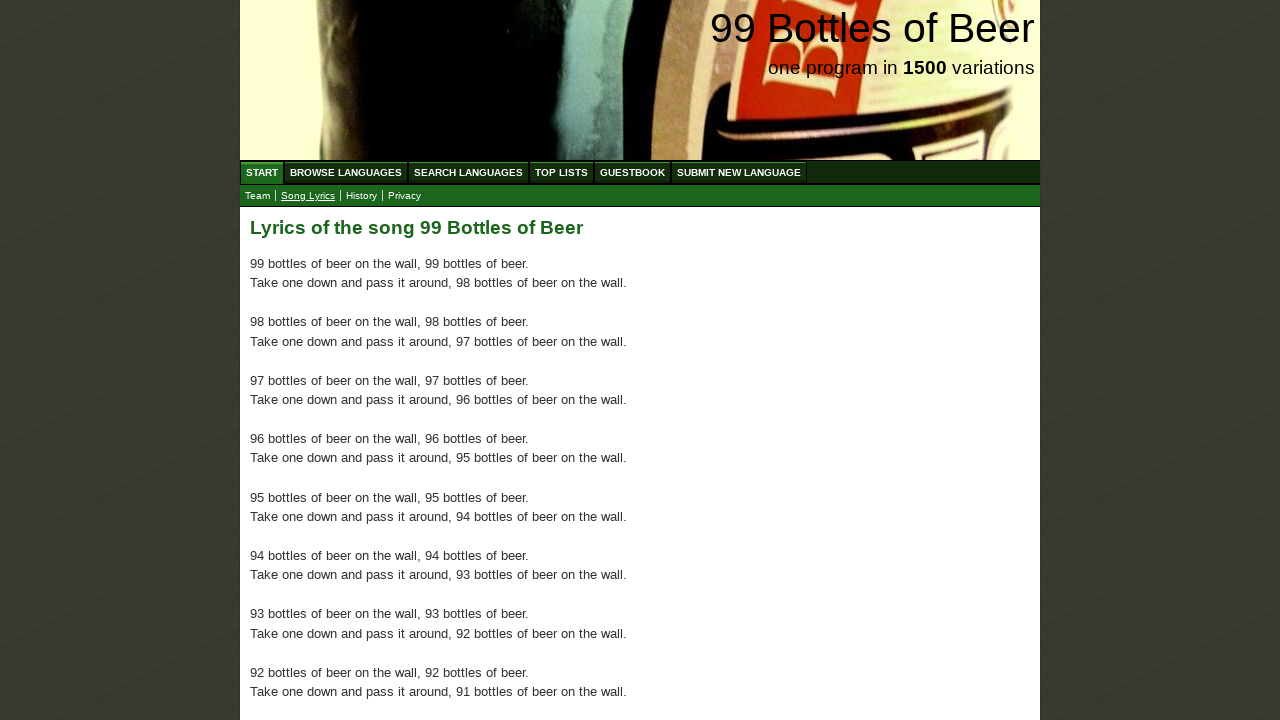

Verified paragraph 83 contains lyrics text: '17 bottles of beer on the wall, 17 bottles of beer...'
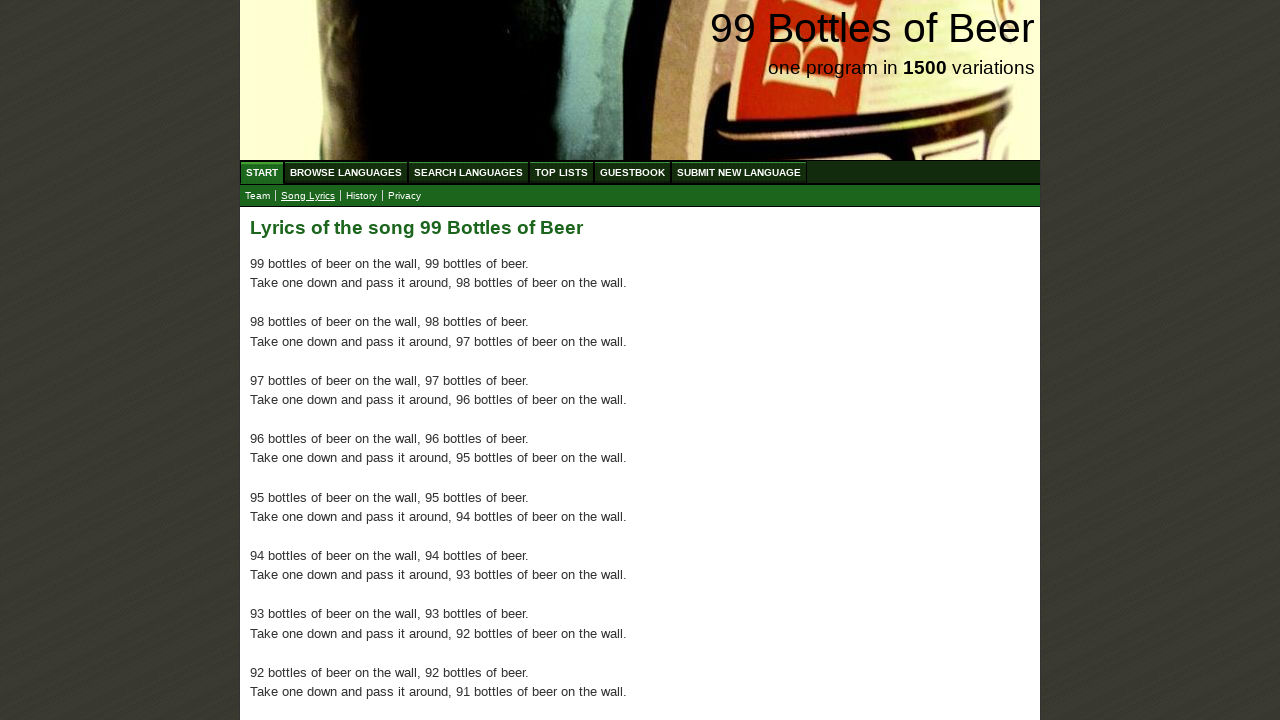

Verified paragraph 84 contains lyrics text: '16 bottles of beer on the wall, 16 bottles of beer...'
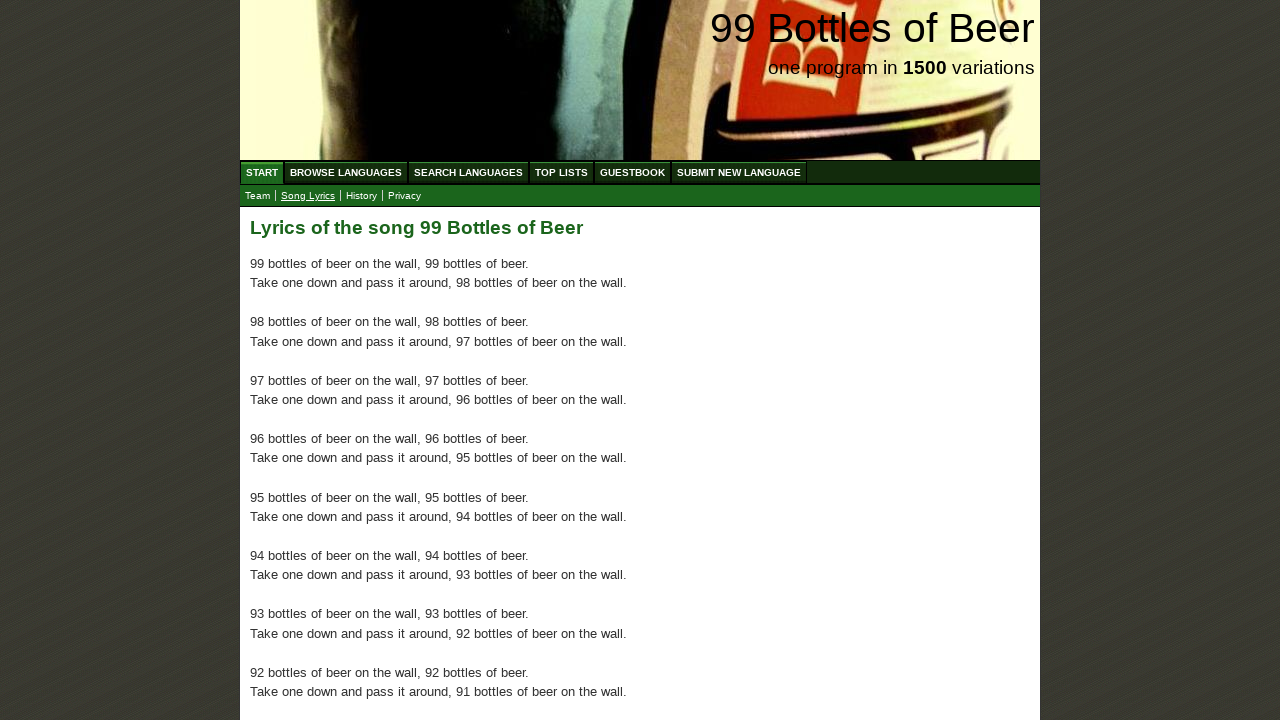

Verified paragraph 85 contains lyrics text: '15 bottles of beer on the wall, 15 bottles of beer...'
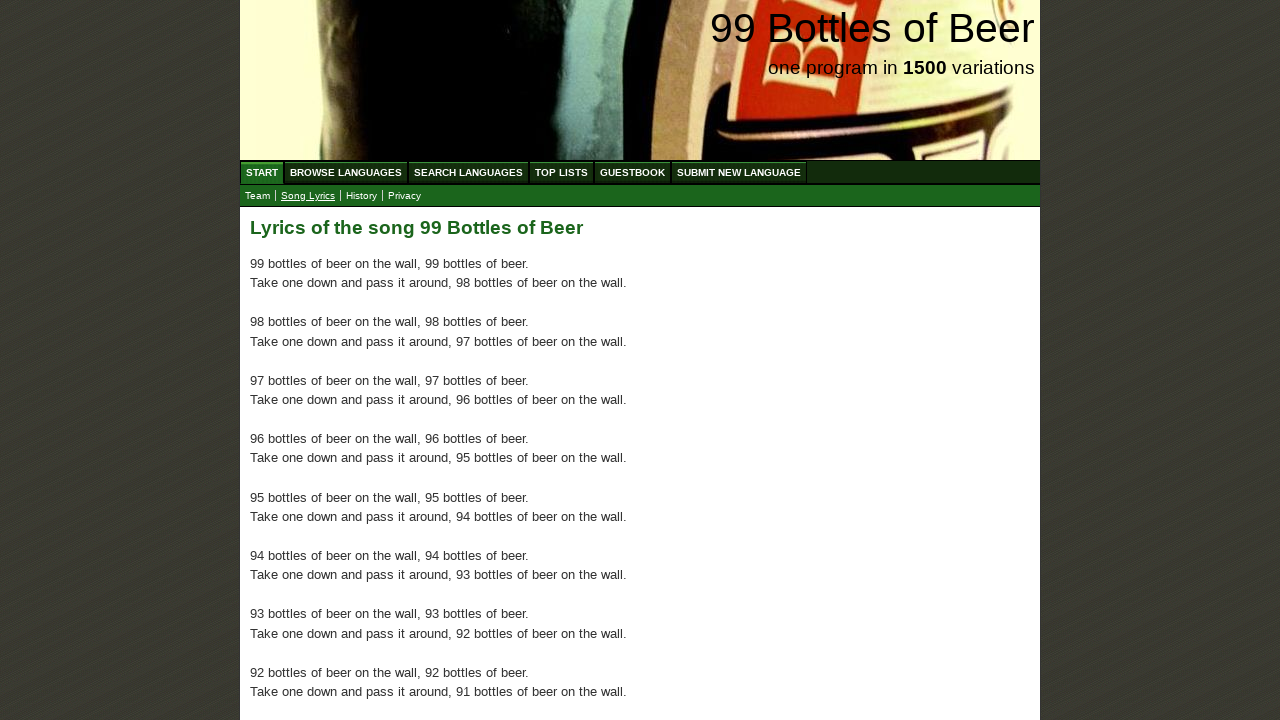

Verified paragraph 86 contains lyrics text: '14 bottles of beer on the wall, 14 bottles of beer...'
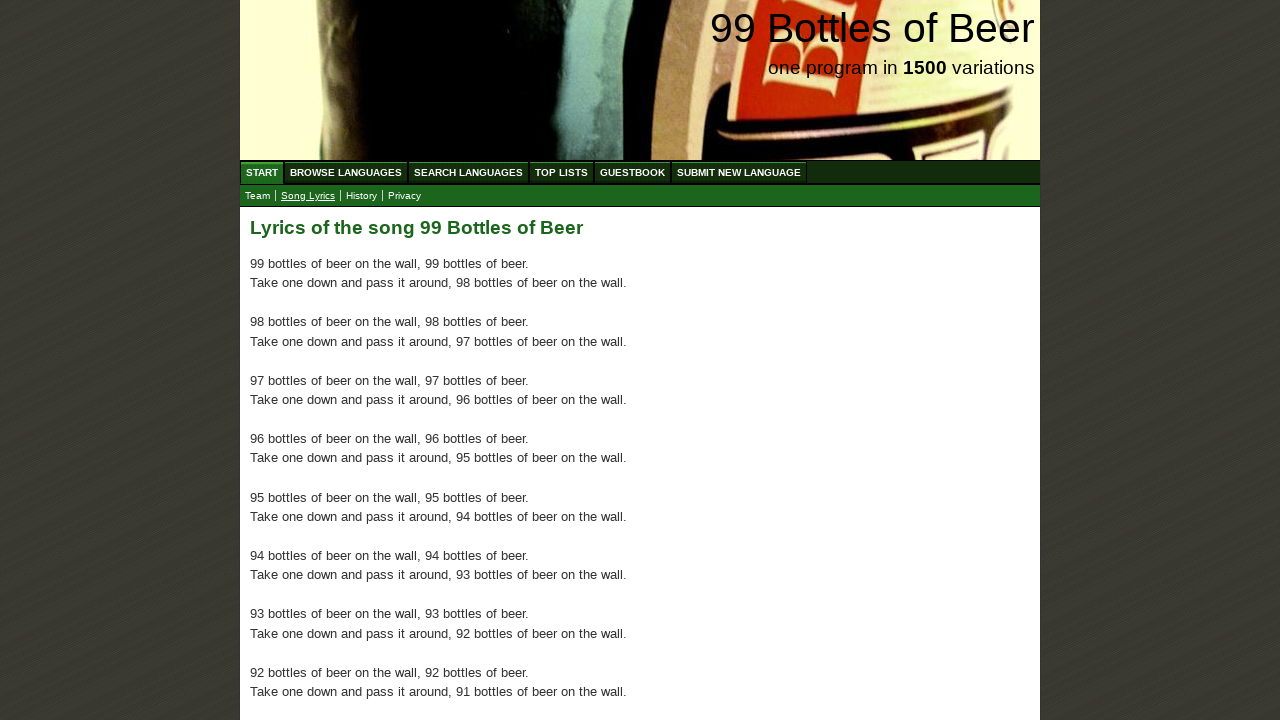

Verified paragraph 87 contains lyrics text: '13 bottles of beer on the wall, 13 bottles of beer...'
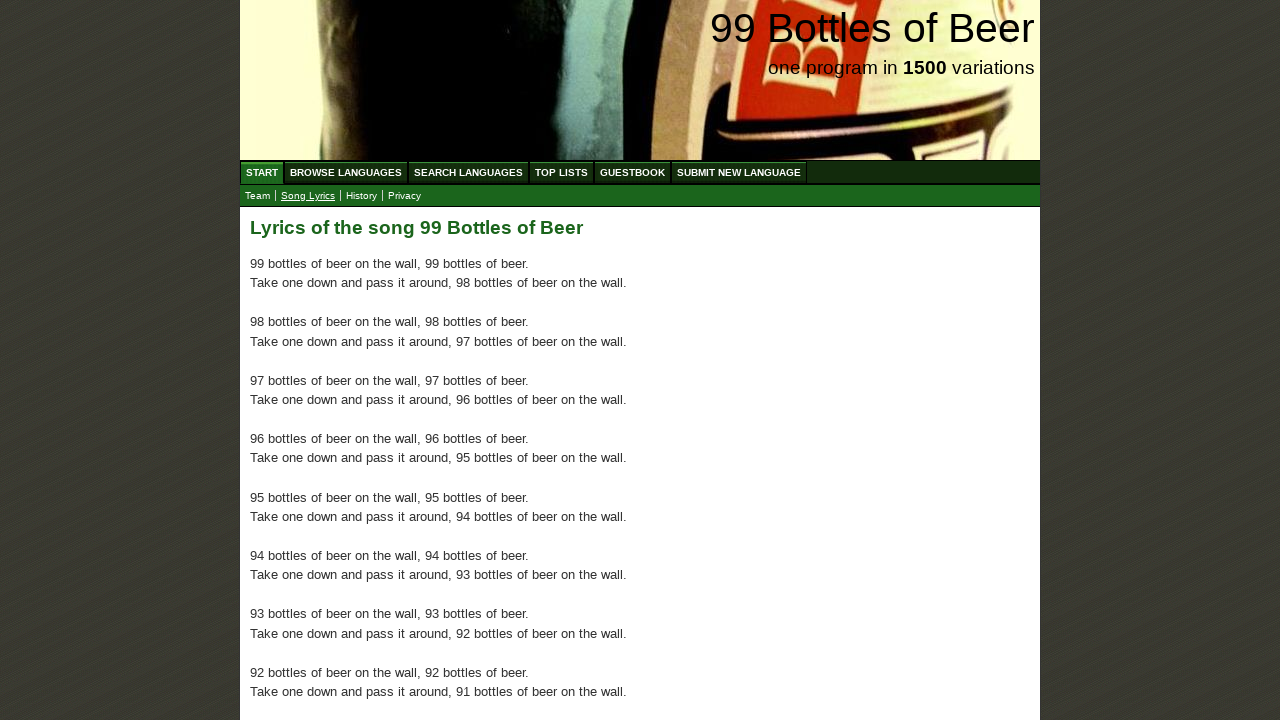

Verified paragraph 88 contains lyrics text: '12 bottles of beer on the wall, 12 bottles of beer...'
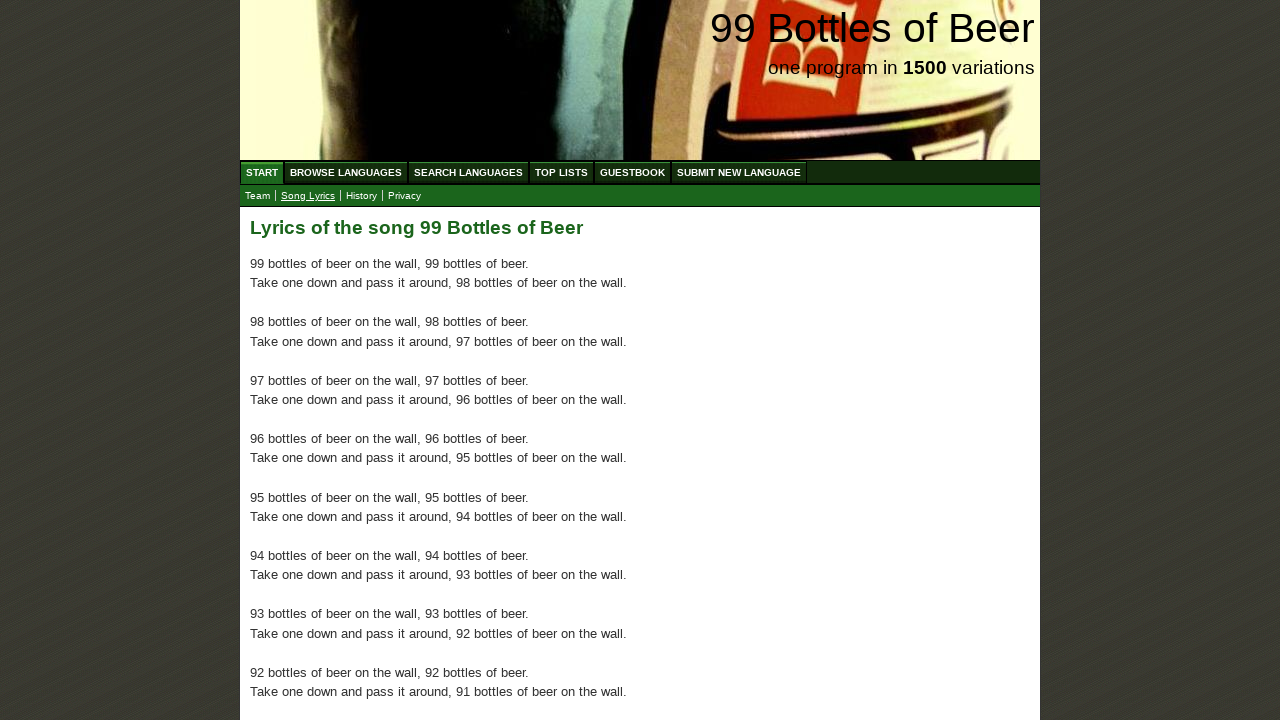

Verified paragraph 89 contains lyrics text: '11 bottles of beer on the wall, 11 bottles of beer...'
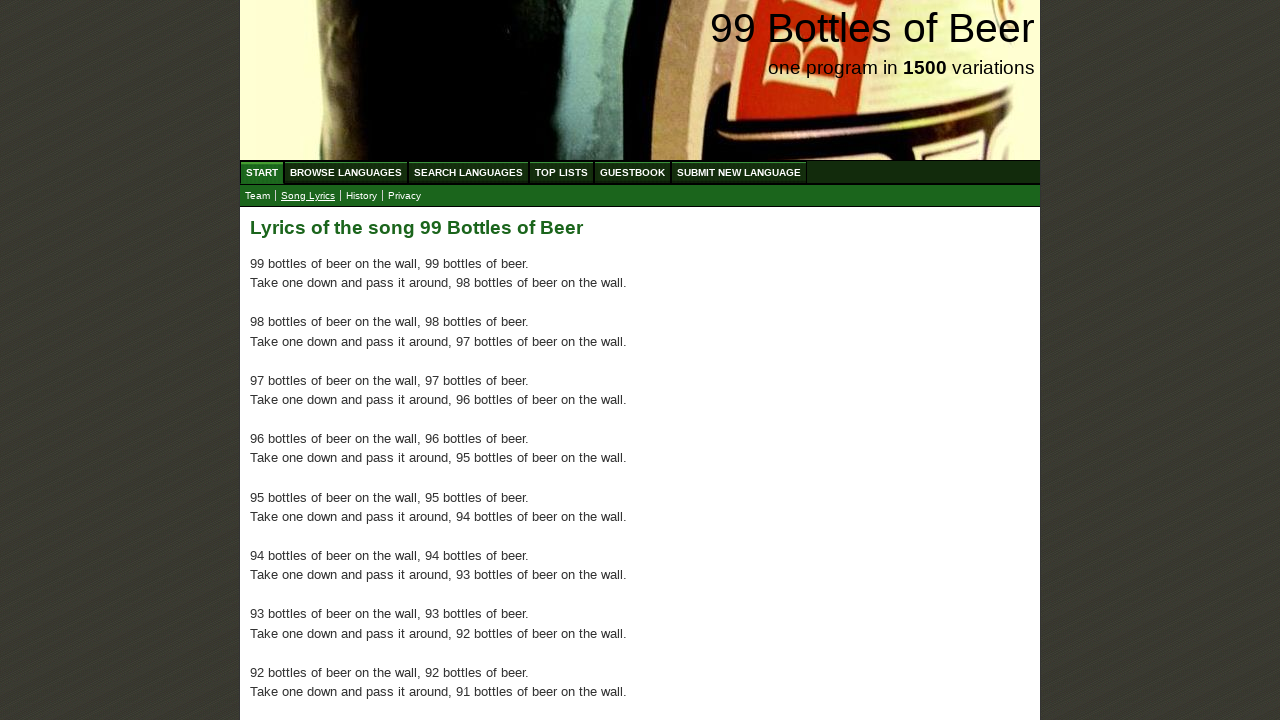

Verified paragraph 90 contains lyrics text: '10 bottles of beer on the wall, 10 bottles of beer...'
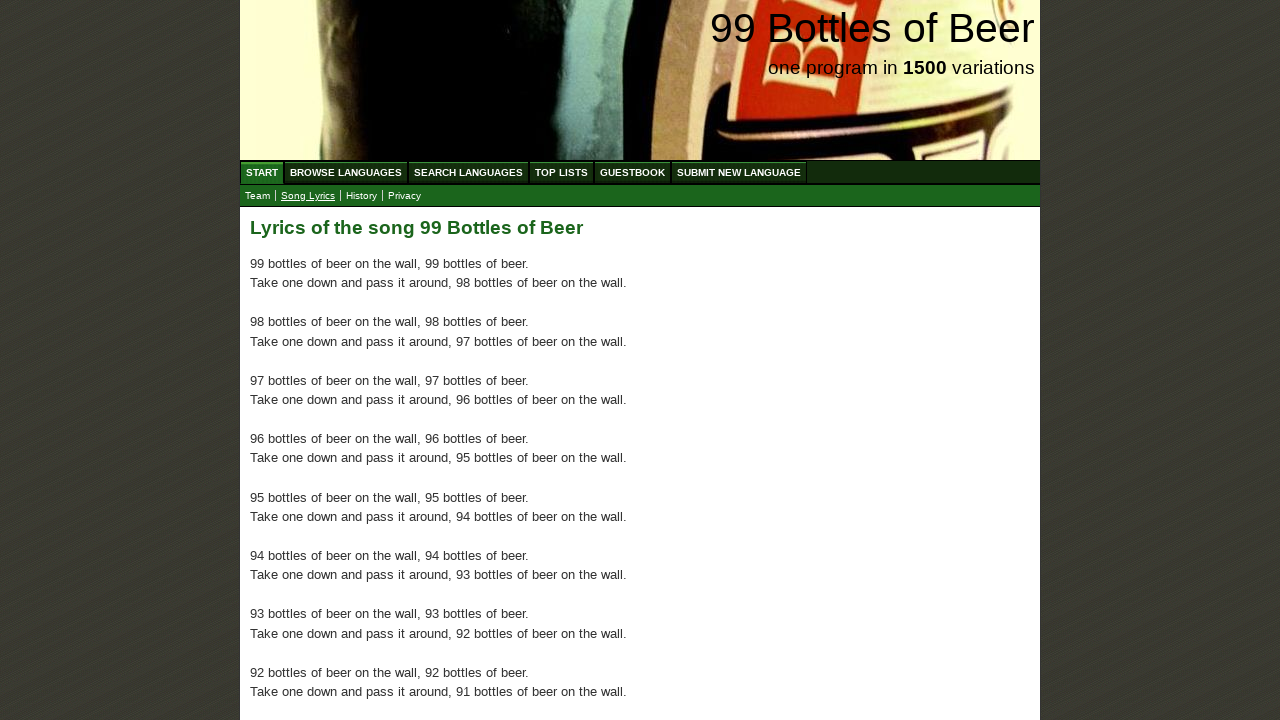

Verified paragraph 91 contains lyrics text: '9 bottles of beer on the wall, 9 bottles of beer.T...'
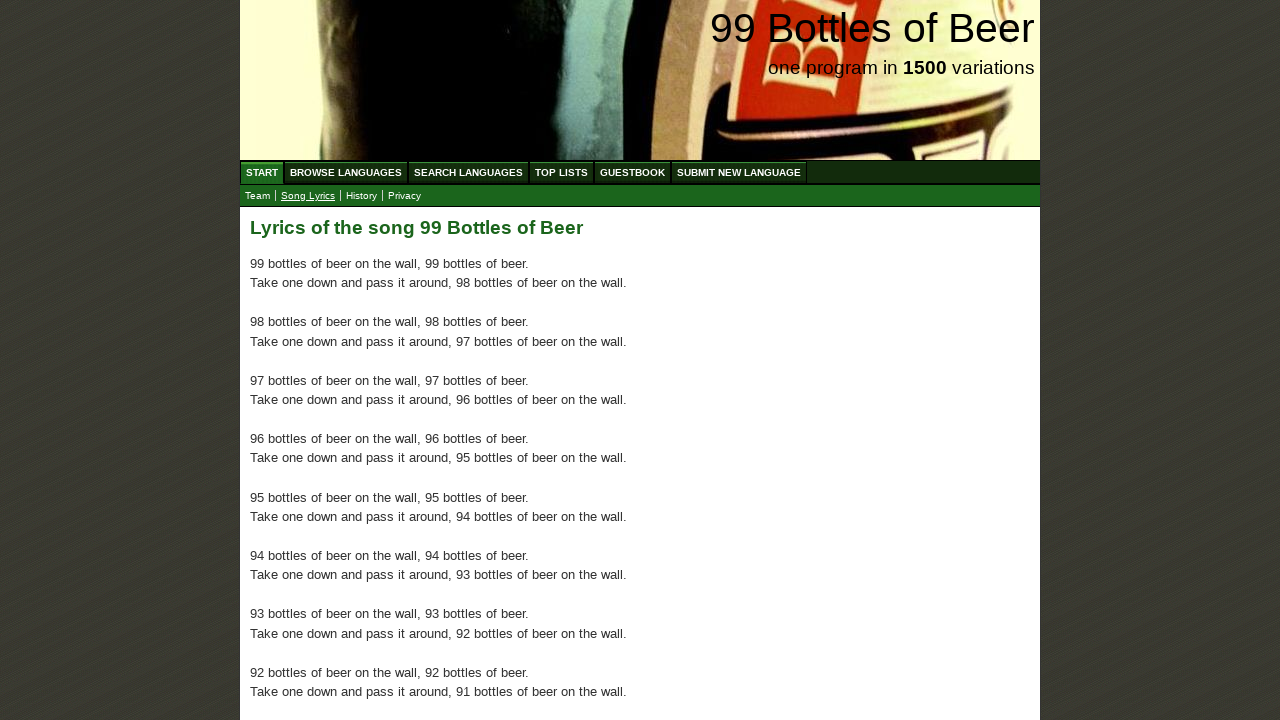

Verified paragraph 92 contains lyrics text: '8 bottles of beer on the wall, 8 bottles of beer.T...'
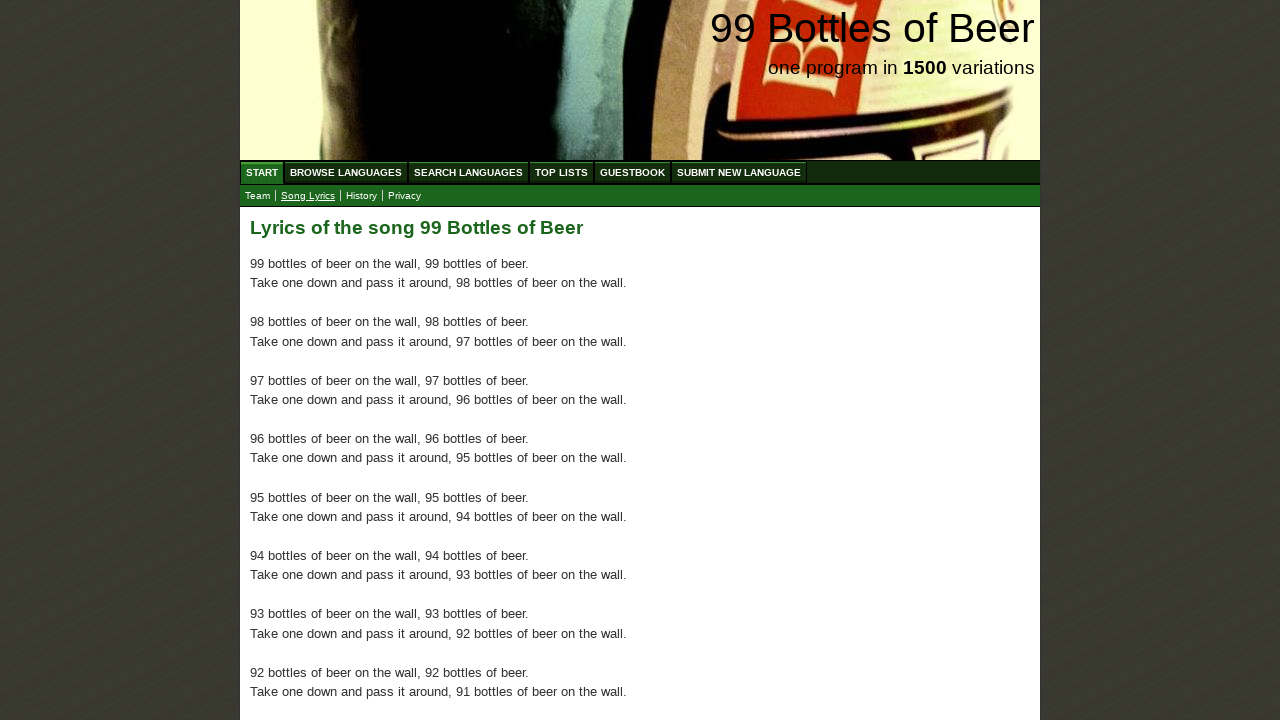

Verified paragraph 93 contains lyrics text: '7 bottles of beer on the wall, 7 bottles of beer.T...'
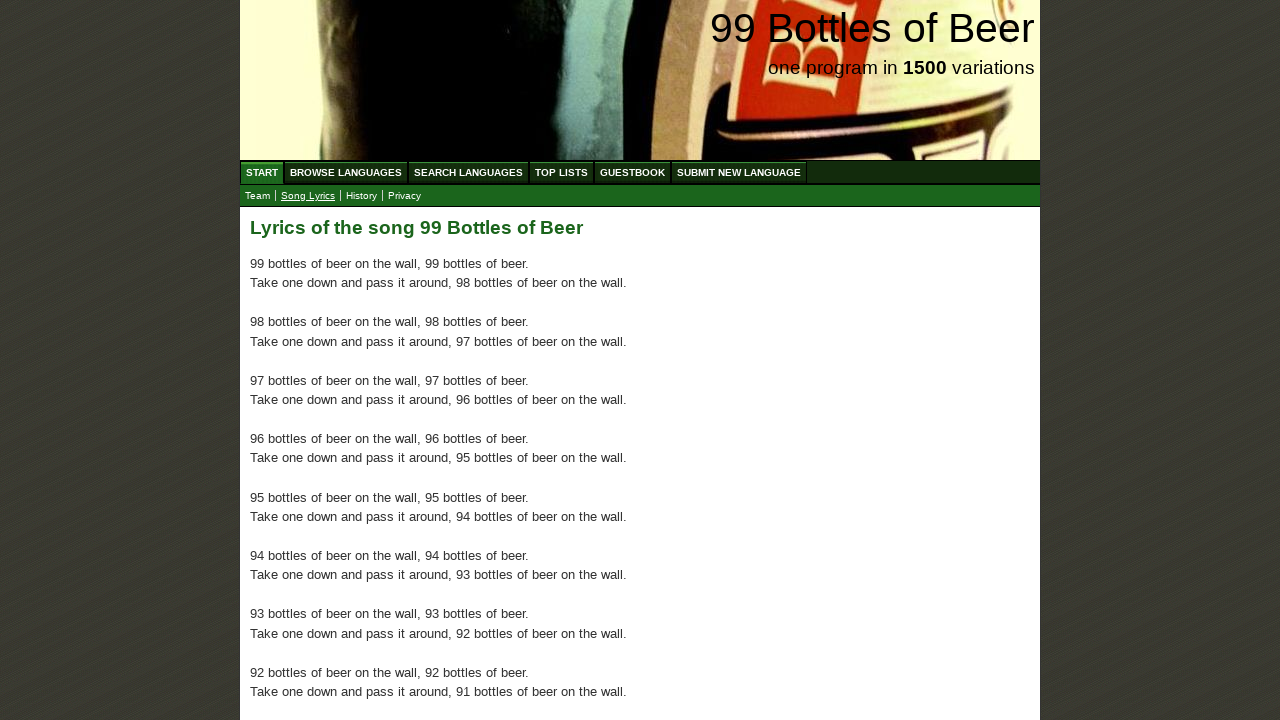

Verified paragraph 94 contains lyrics text: '6 bottles of beer on the wall, 6 bottles of beer.T...'
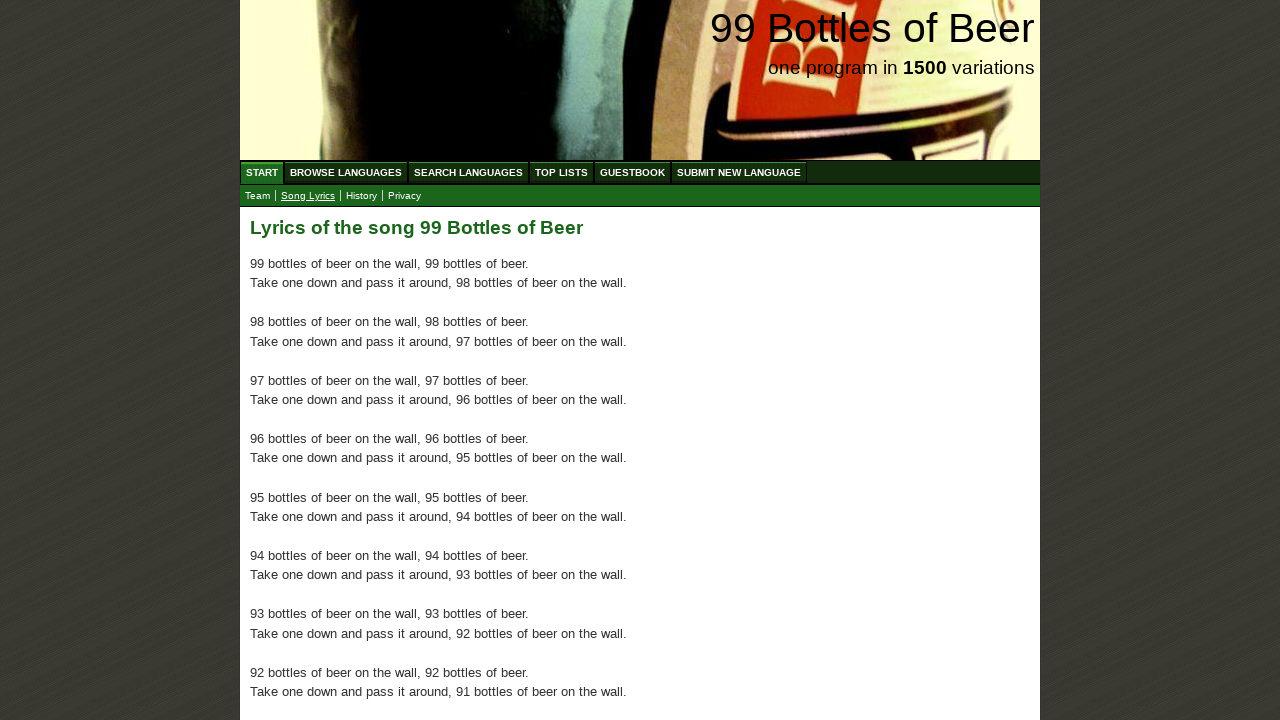

Verified paragraph 95 contains lyrics text: '5 bottles of beer on the wall, 5 bottles of beer.T...'
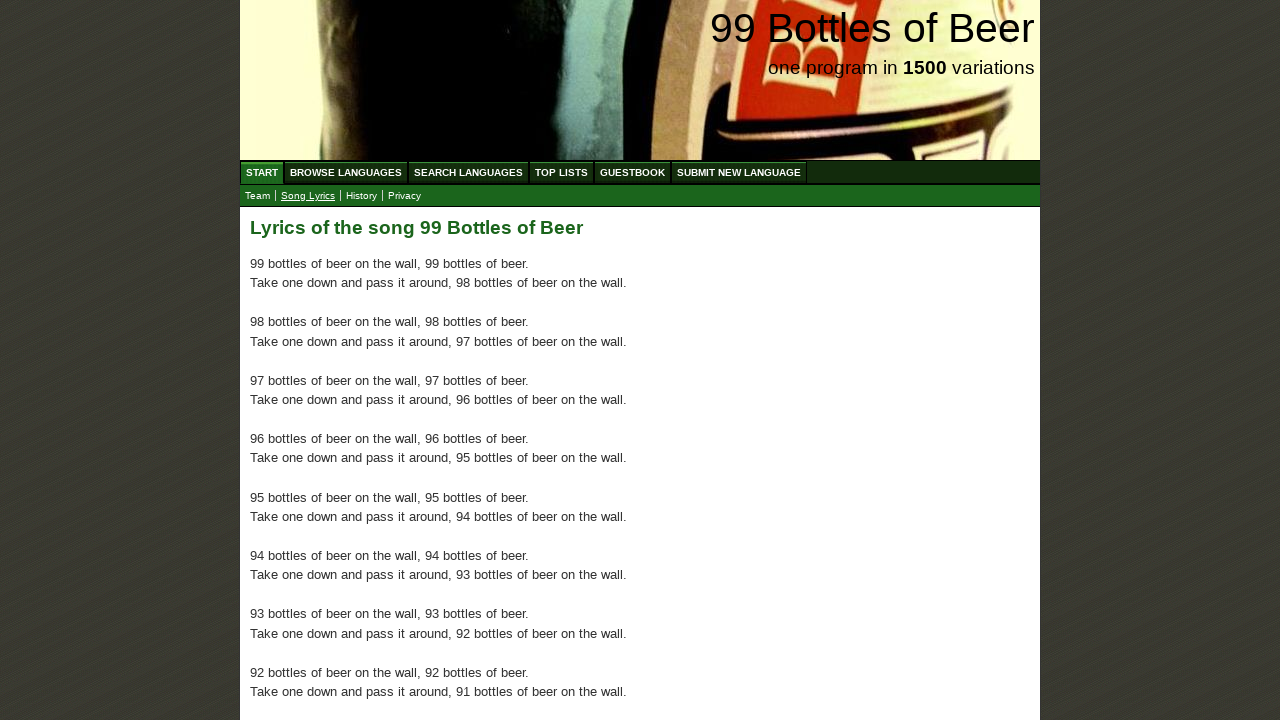

Verified paragraph 96 contains lyrics text: '4 bottles of beer on the wall, 4 bottles of beer.T...'
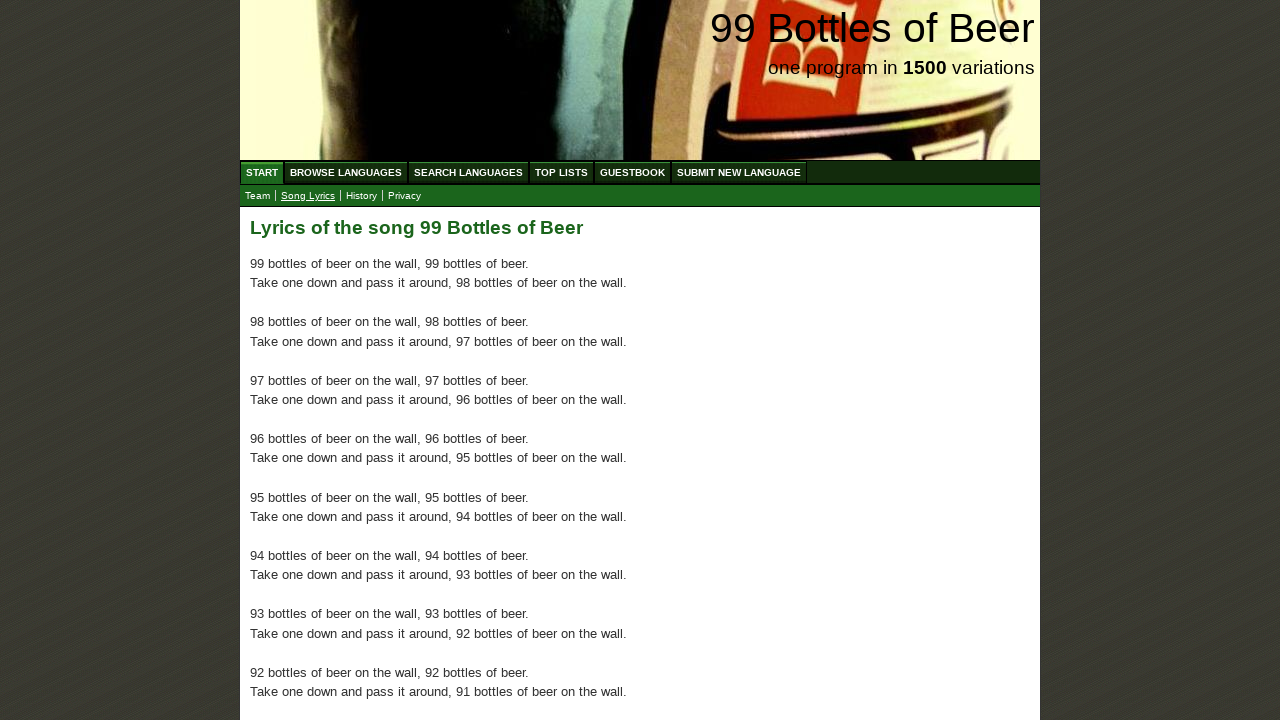

Verified paragraph 97 contains lyrics text: '3 bottles of beer on the wall, 3 bottles of beer.T...'
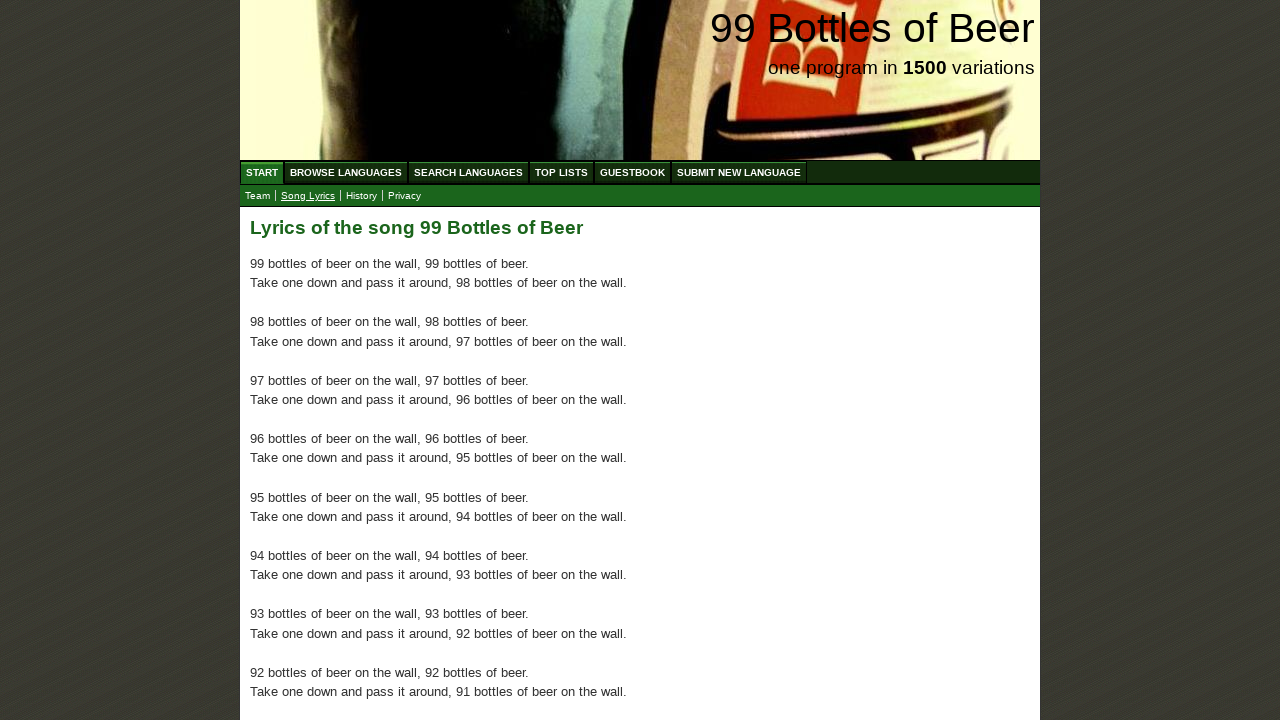

Verified paragraph 98 contains lyrics text: '2 bottles of beer on the wall, 2 bottles of beer.T...'
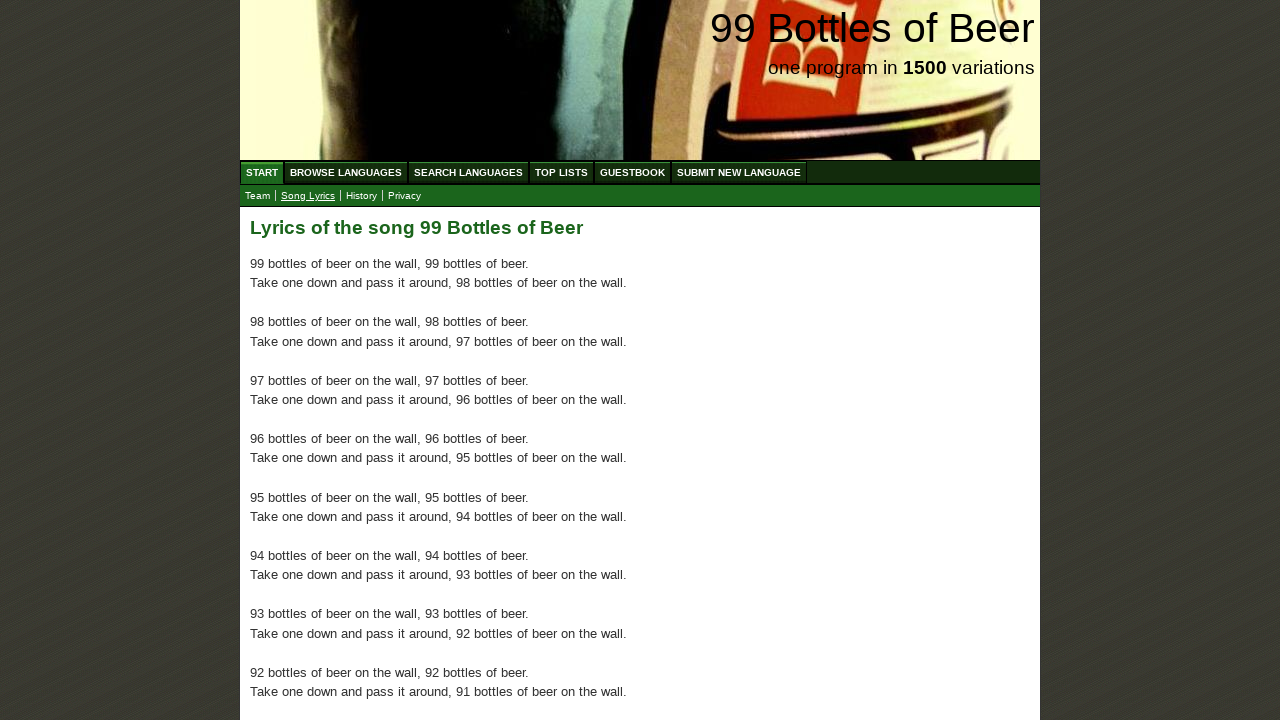

Verified paragraph 99 contains lyrics text: '1 bottle of beer on the wall, 1 bottle of beer.Tak...'
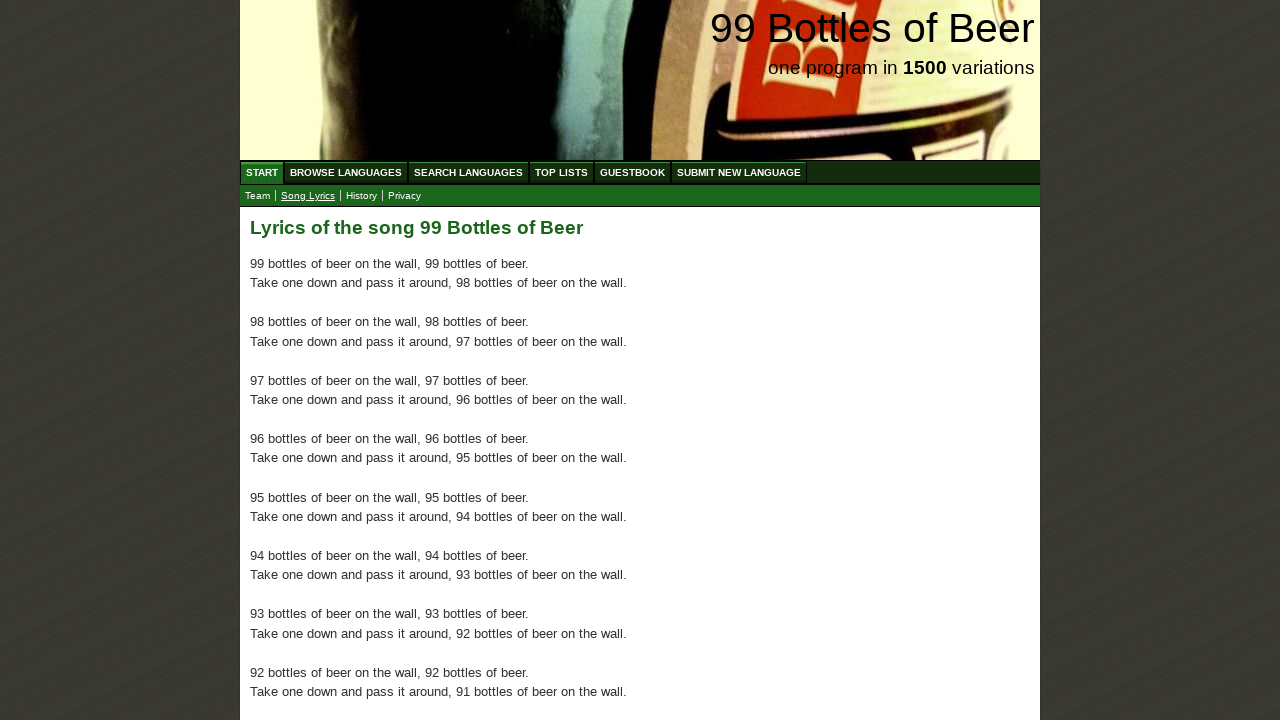

Verified paragraph 100 contains lyrics text: 'No more bottles of beer on the wall, no more bottl...'
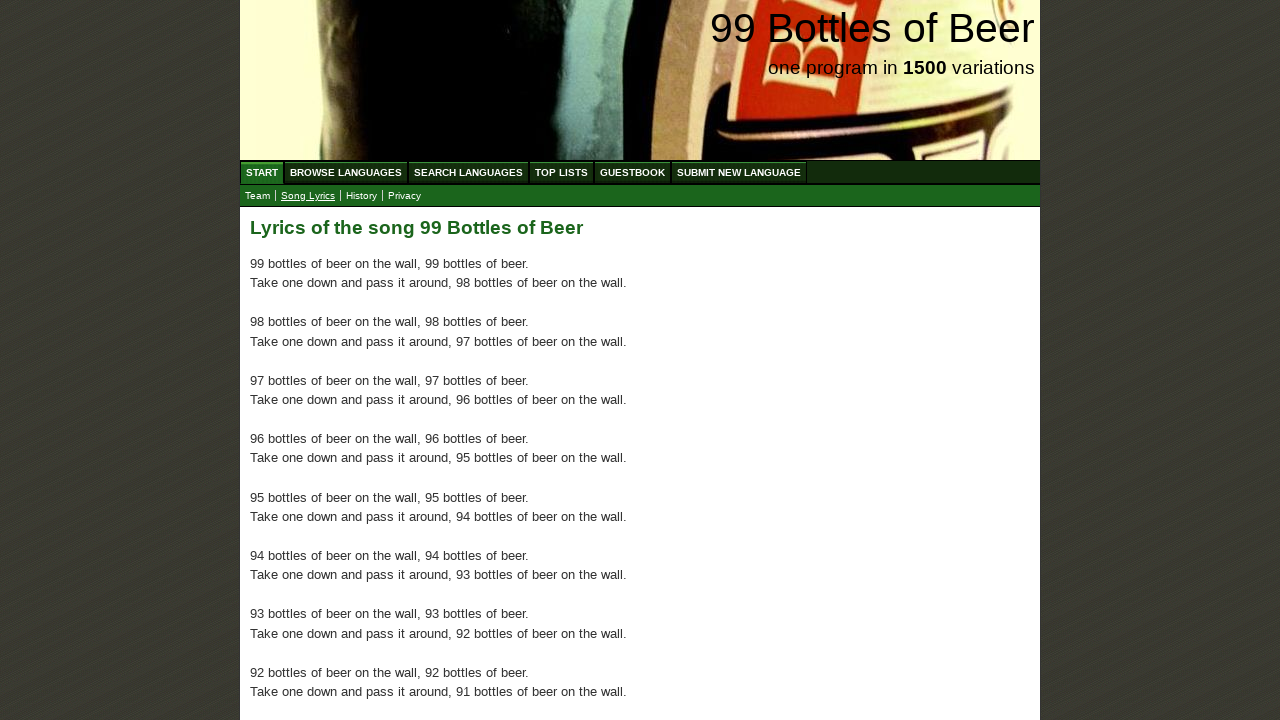

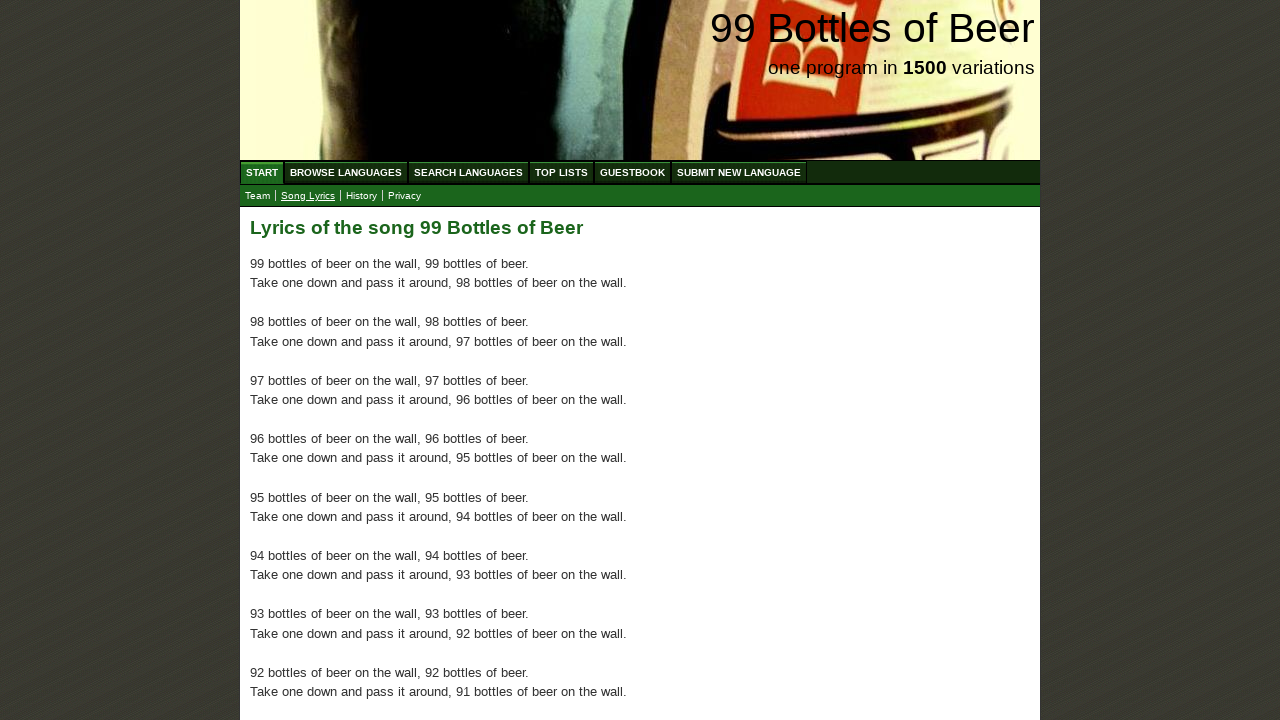